Navigates to zlti.com and validates all links on the page by checking their href attributes and verifying they are properly formed

Starting URL: http://www.zlti.com

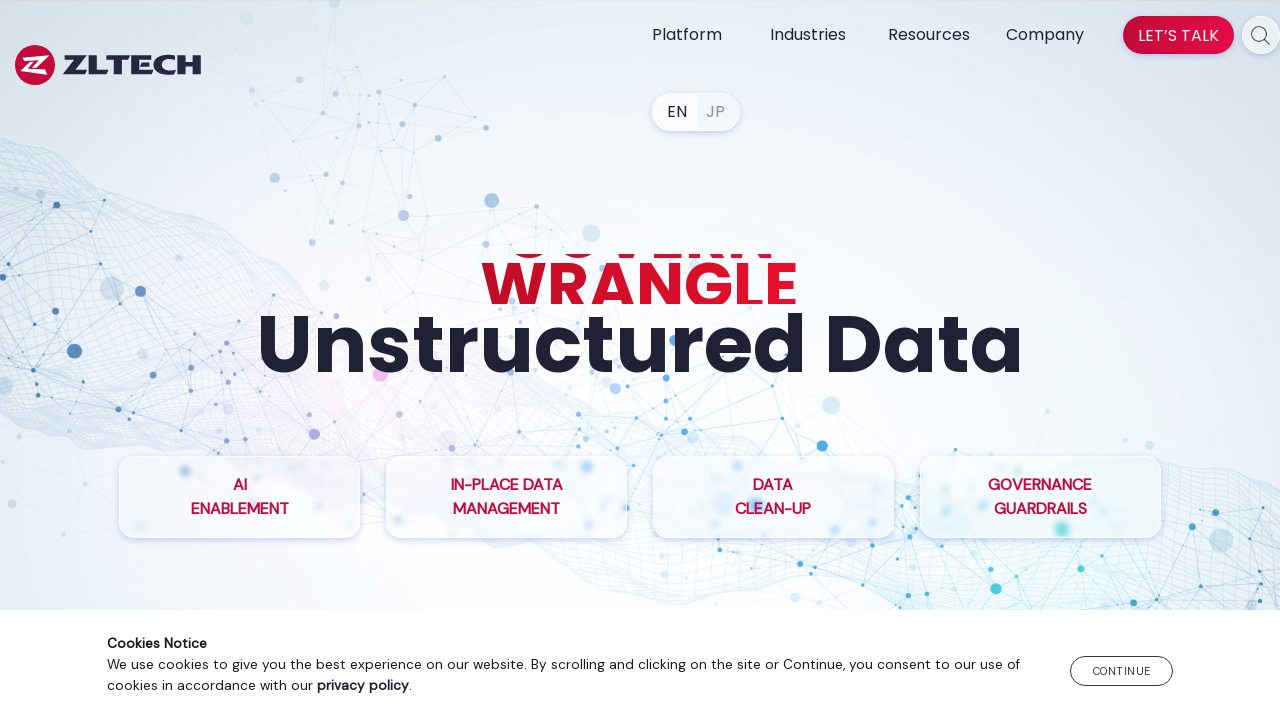

Navigated to http://www.zlti.com
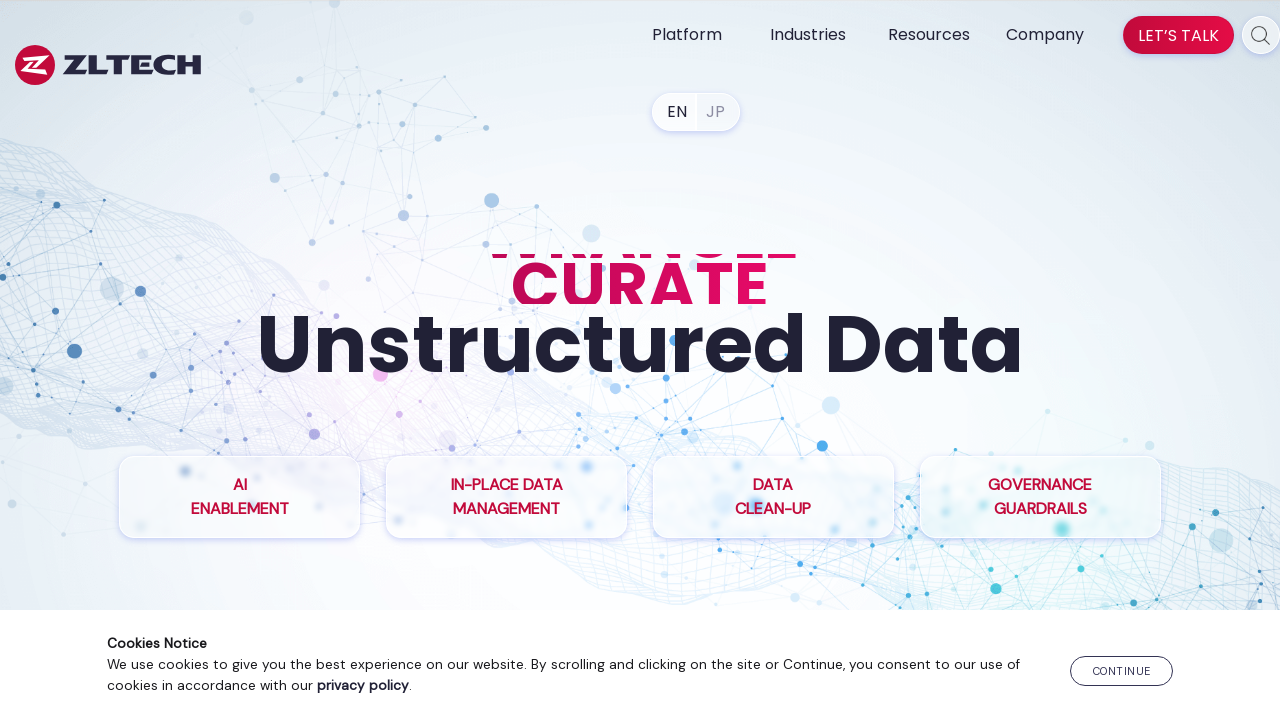

Located all anchor elements on the page
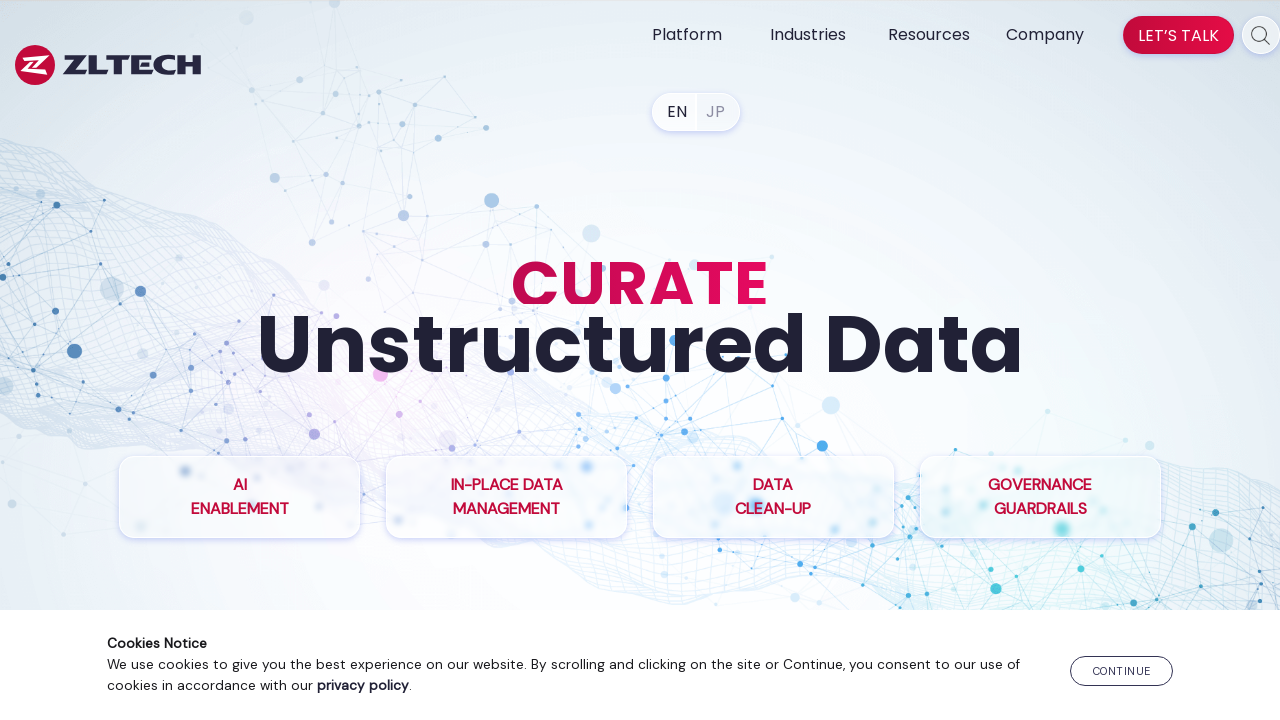

Verified total link count: 79
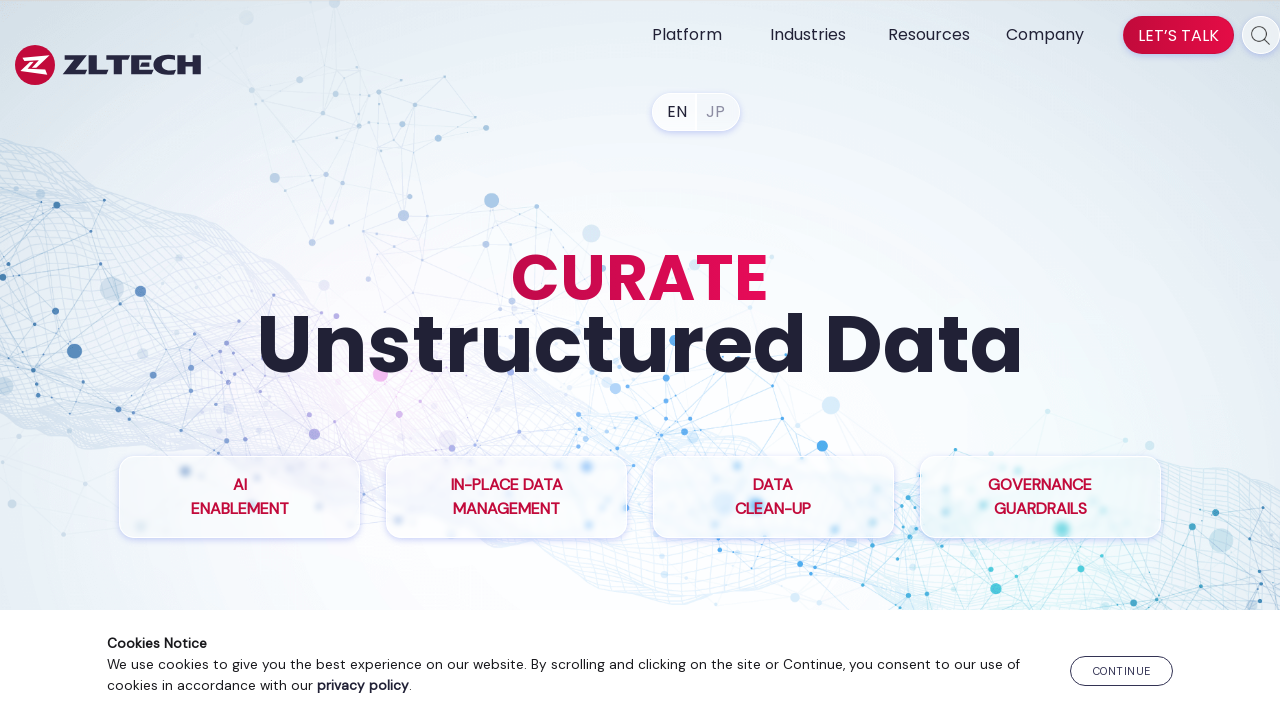

Validated link with href: /privacy-policy
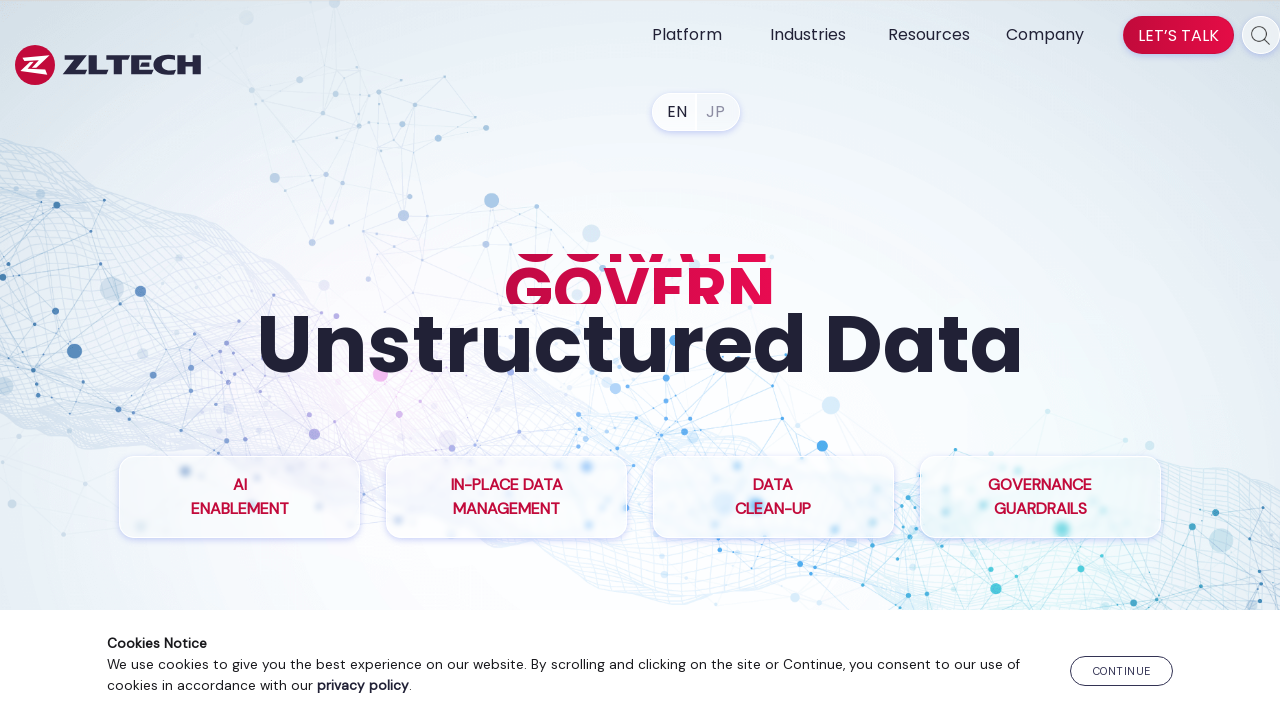

Validated link with href: https://www.zlti.com/
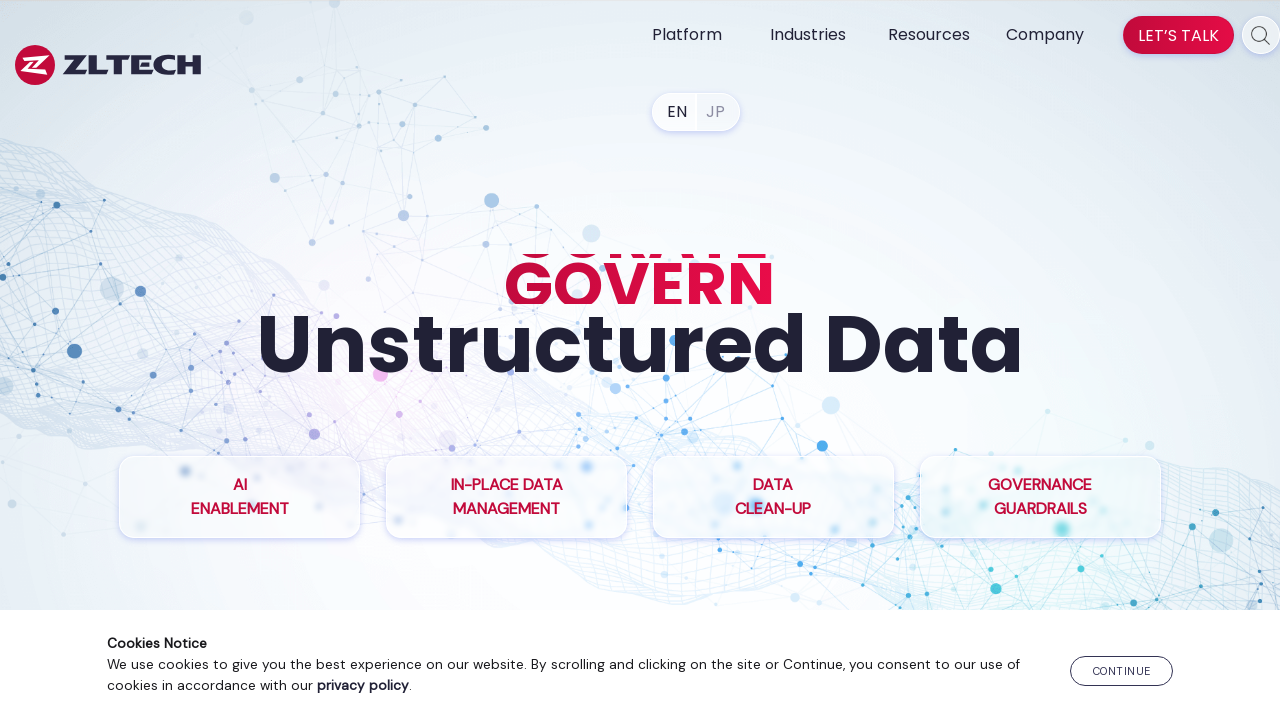

Validated link with href: https://www.zlti.com/enterprise-data-genai/
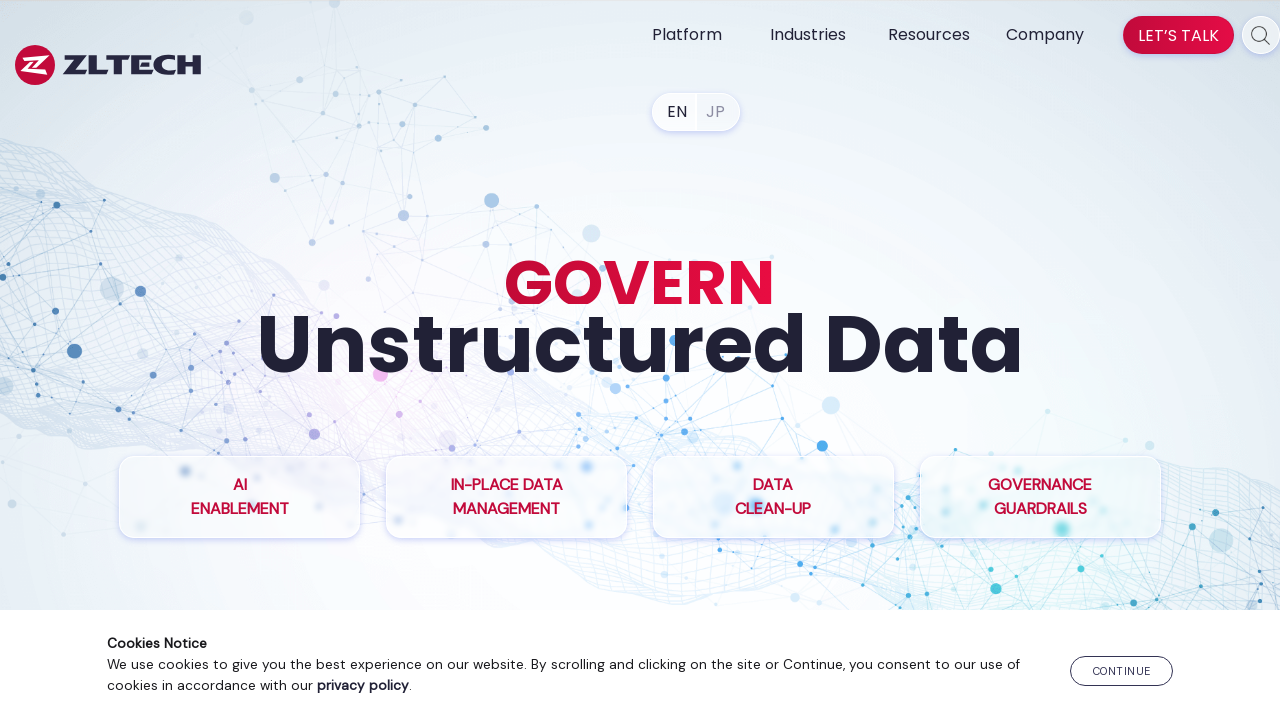

Validated link with href: https://www.zlti.com/information-governance/
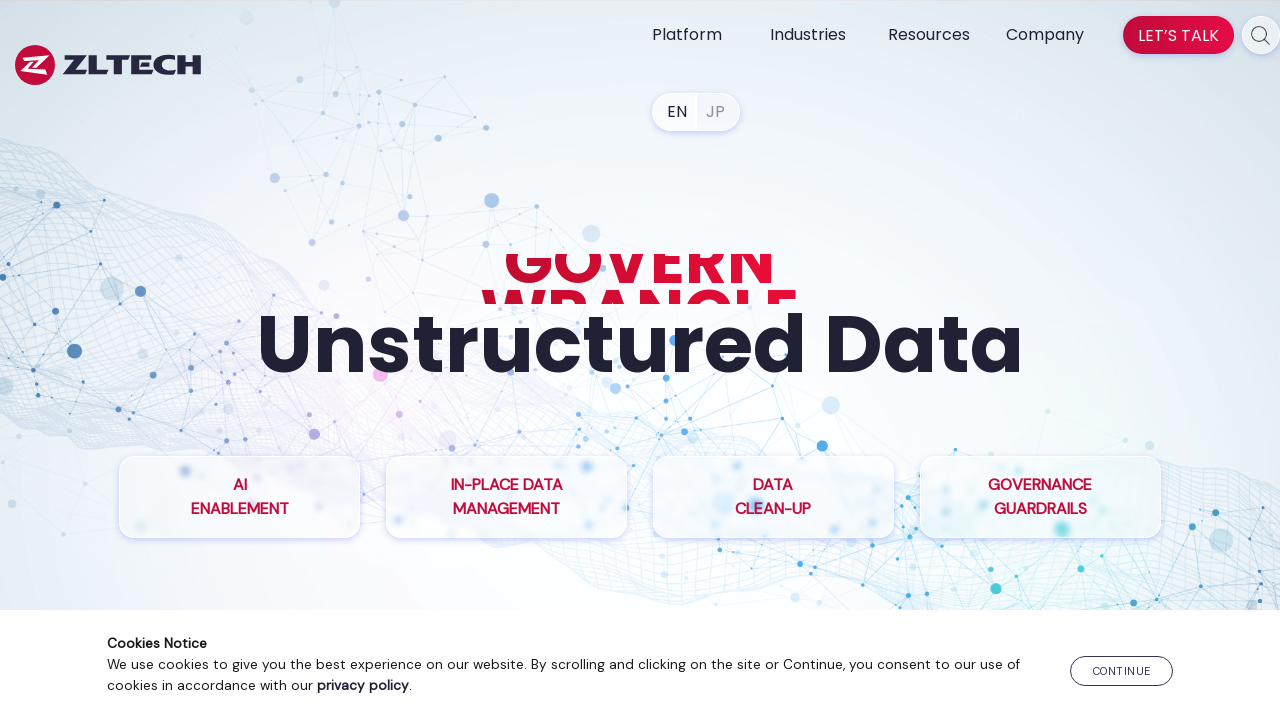

Validated link with href: https://www.zlti.com/inplace-data-management/
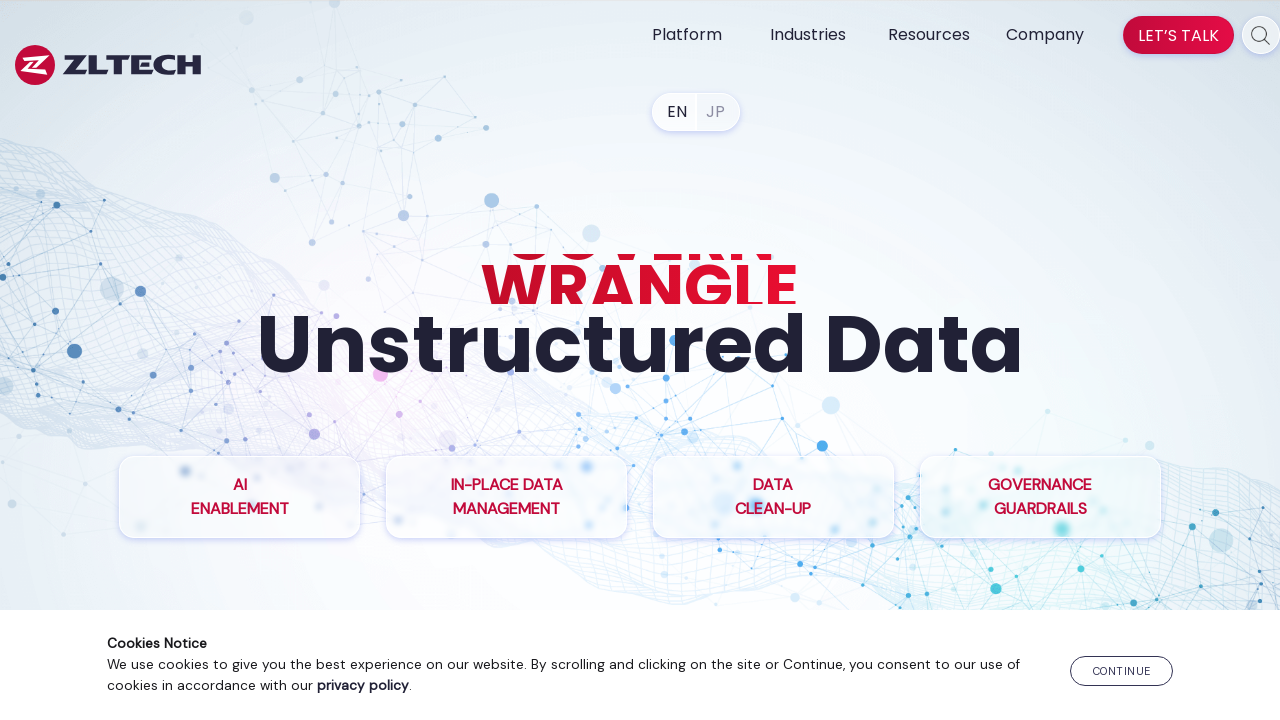

Validated link with href: https://www.zlti.com/compliance-management-software/
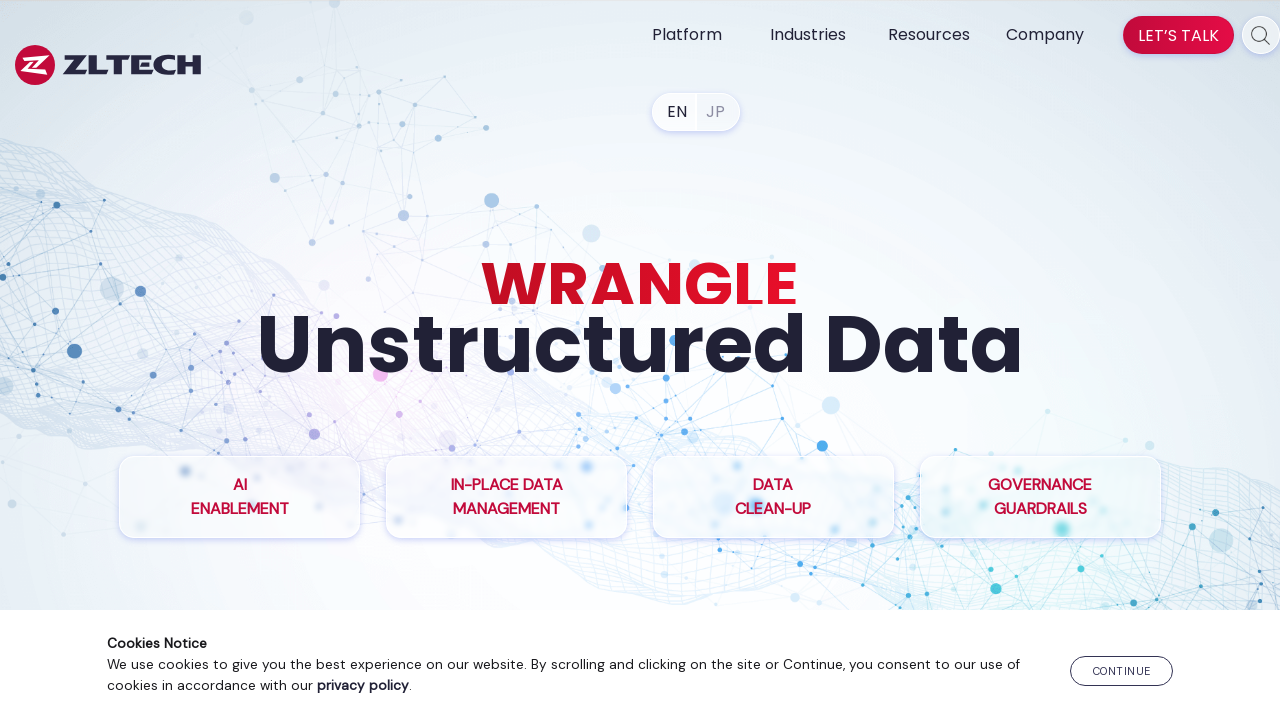

Validated link with href: https://www.zlti.com/ediscovery-compliance-solution/
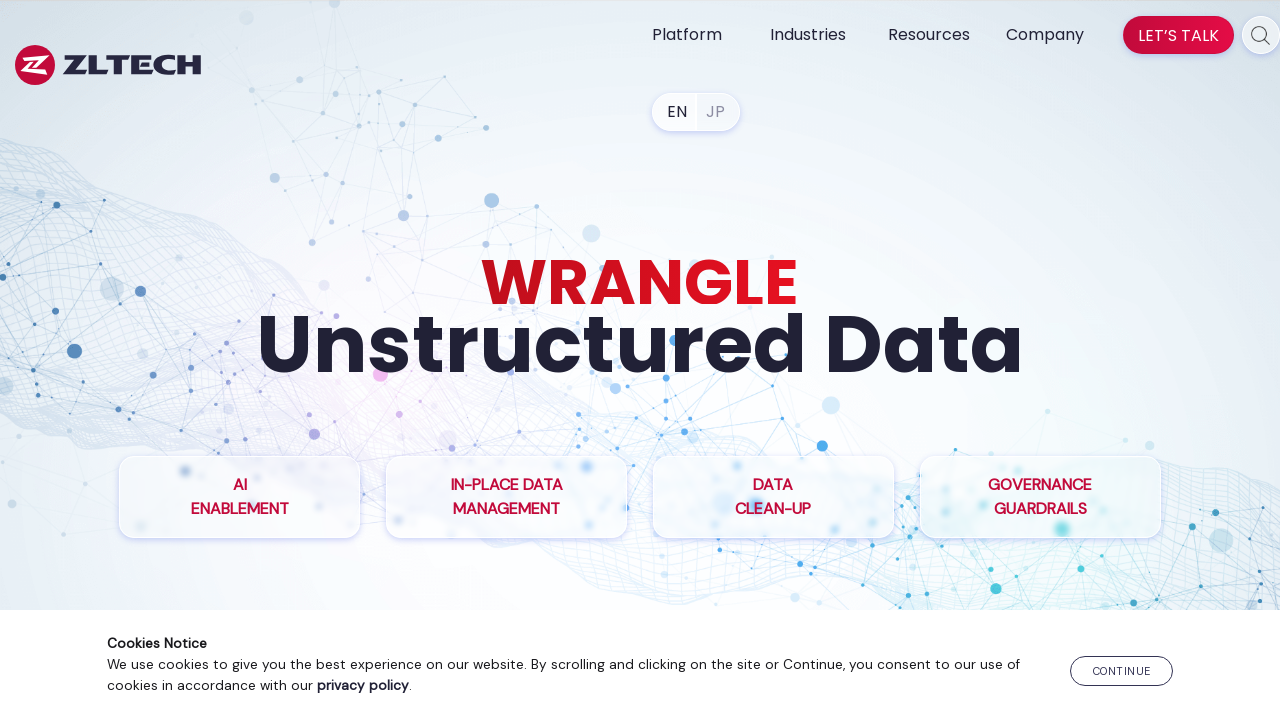

Validated link with href: https://www.zlti.com/file-analysis/
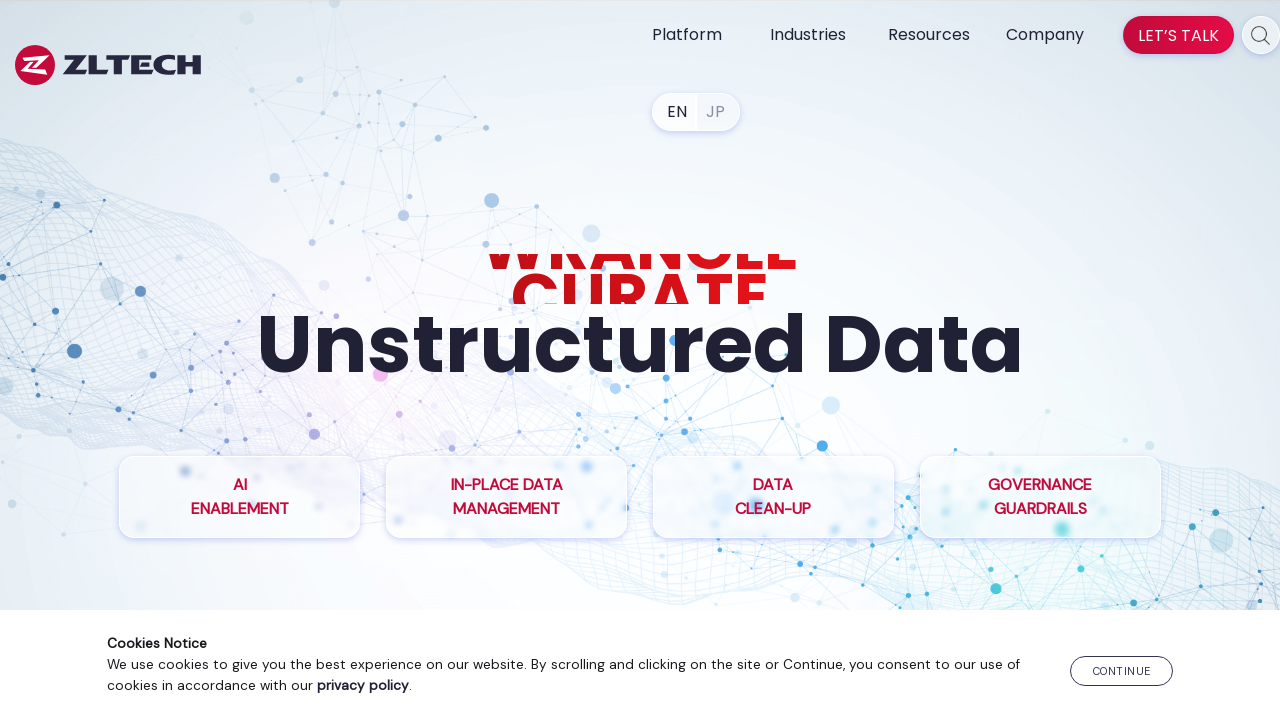

Validated link with href: https://www.zlti.com/data-privacy-compliance/
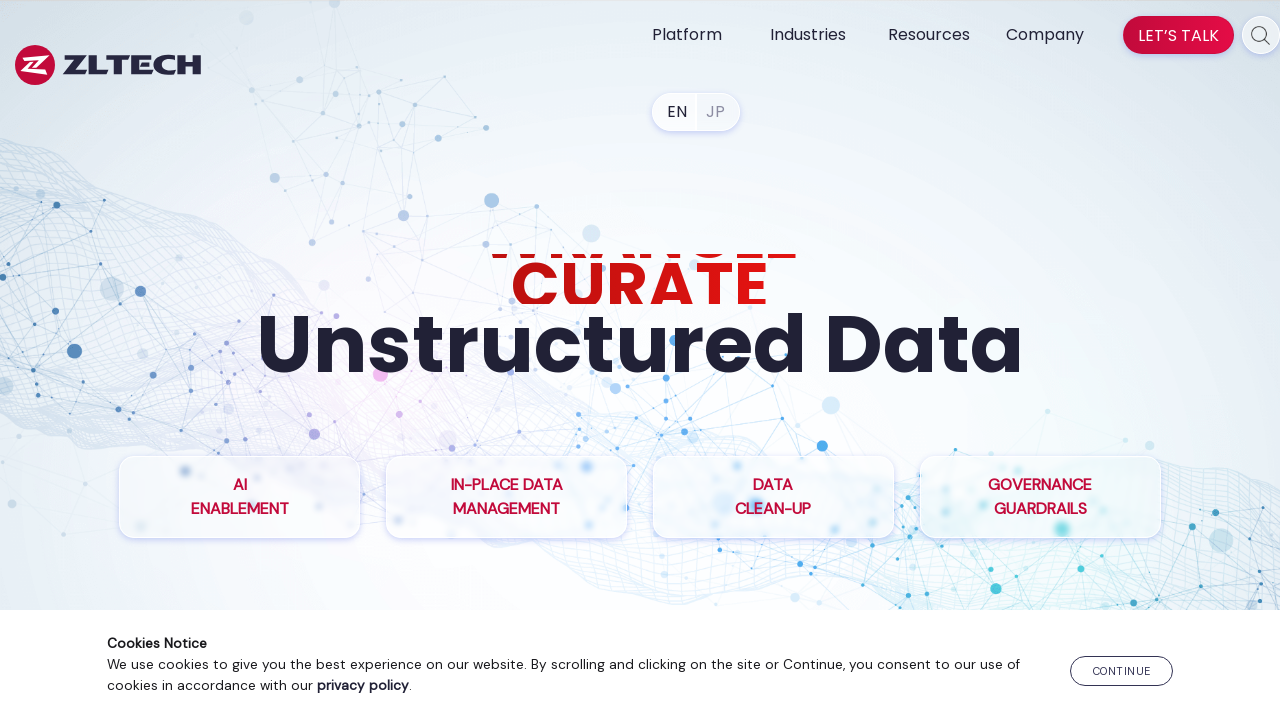

Validated link with href: https://www.zlti.com/records-management-system/
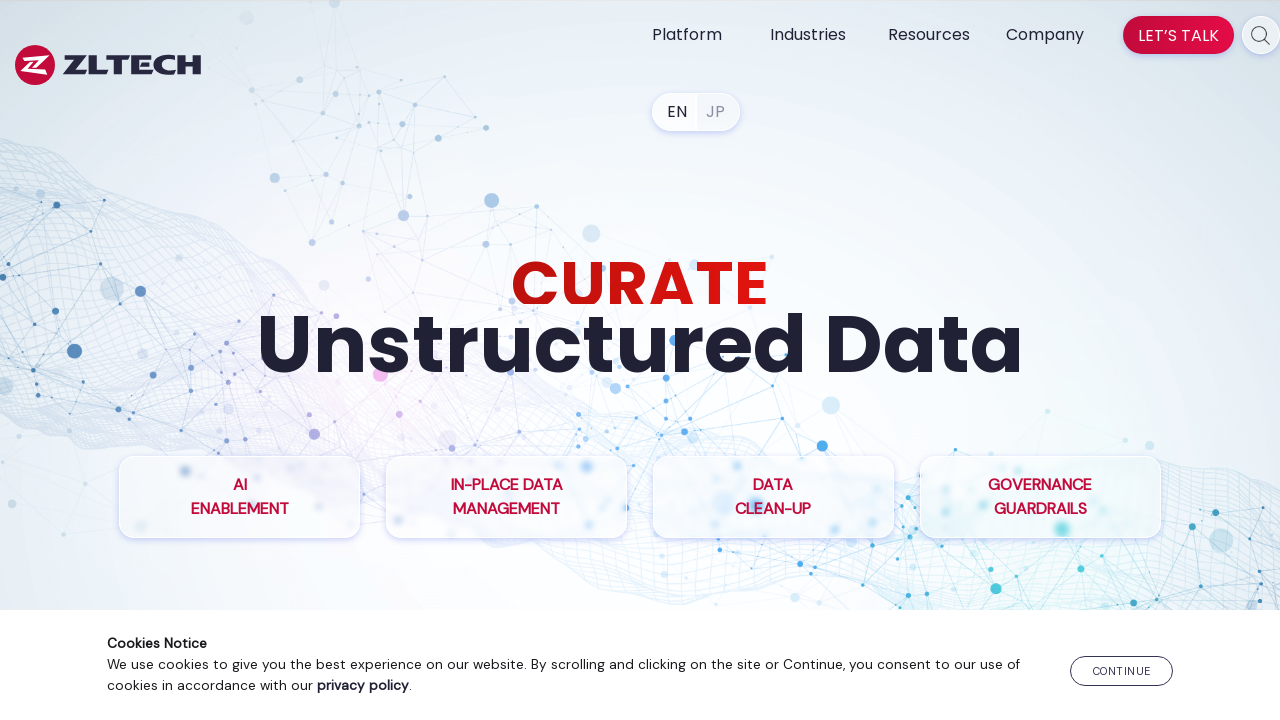

Validated link with href: https://www.zlti.com/industry-financial-services/
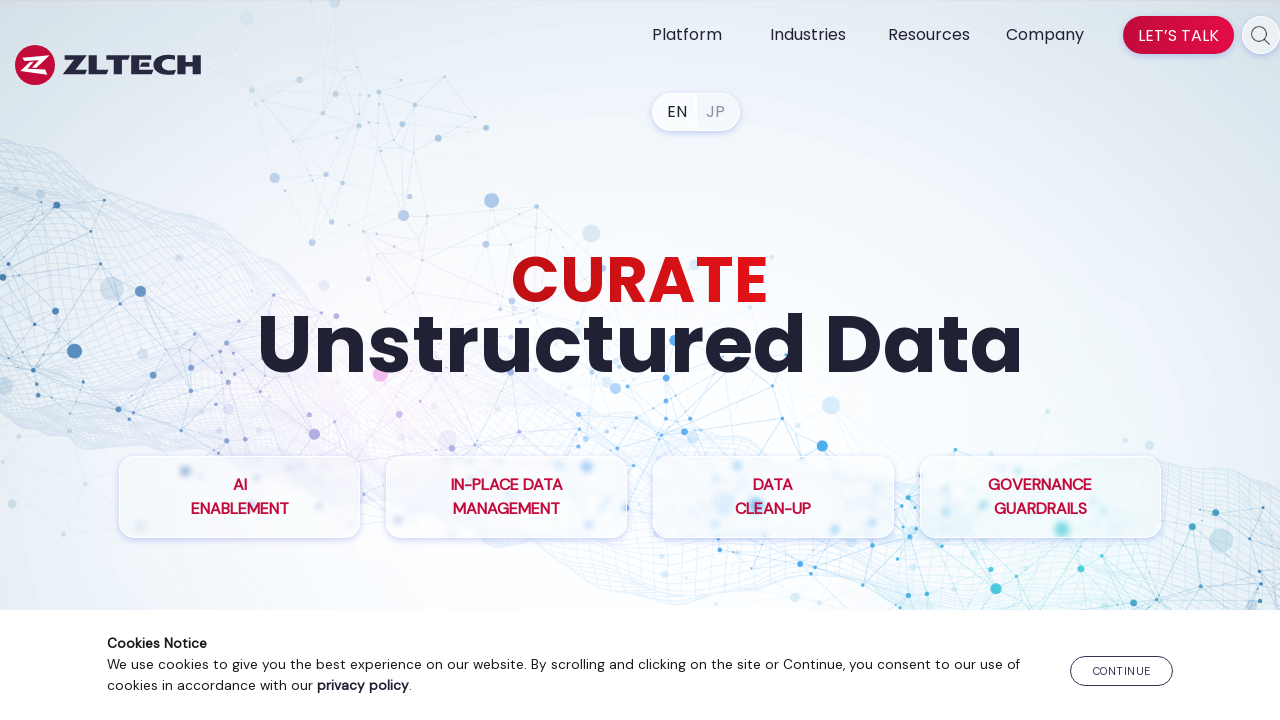

Validated link with href: https://www.zlti.com/government-records-management-solution/
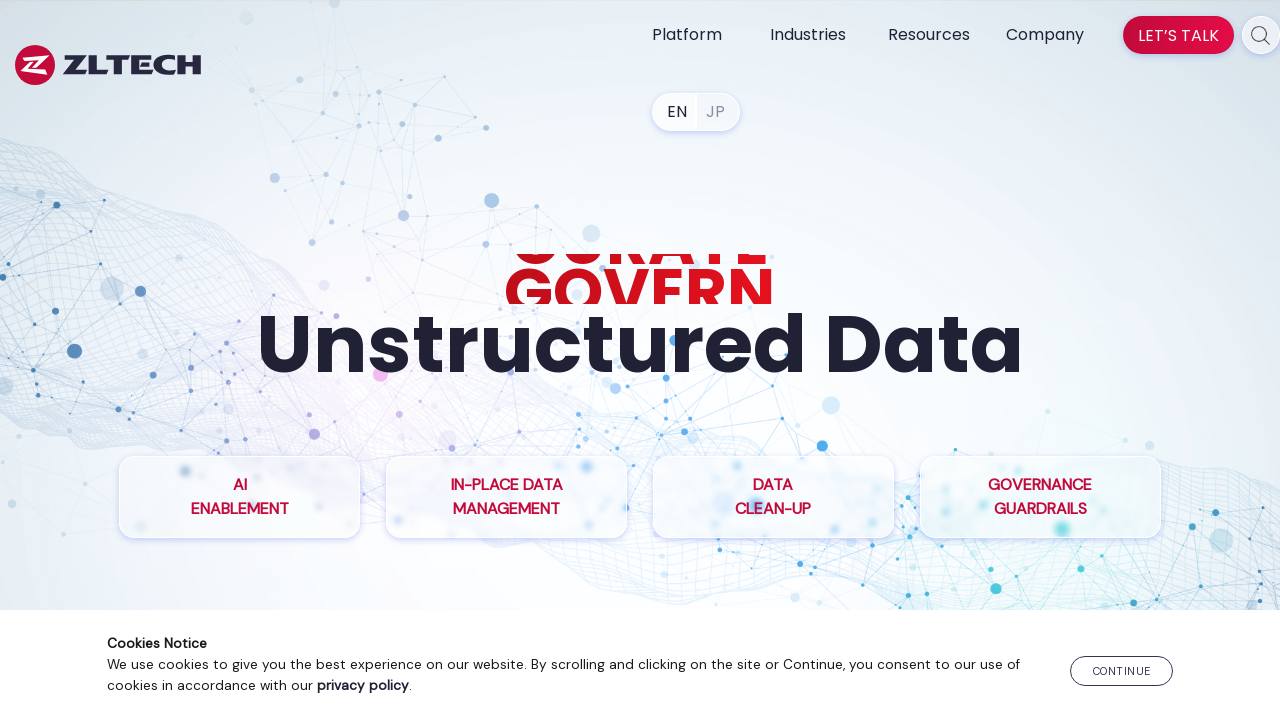

Validated link with href: https://www.zlti.com/healthcare-data-management/
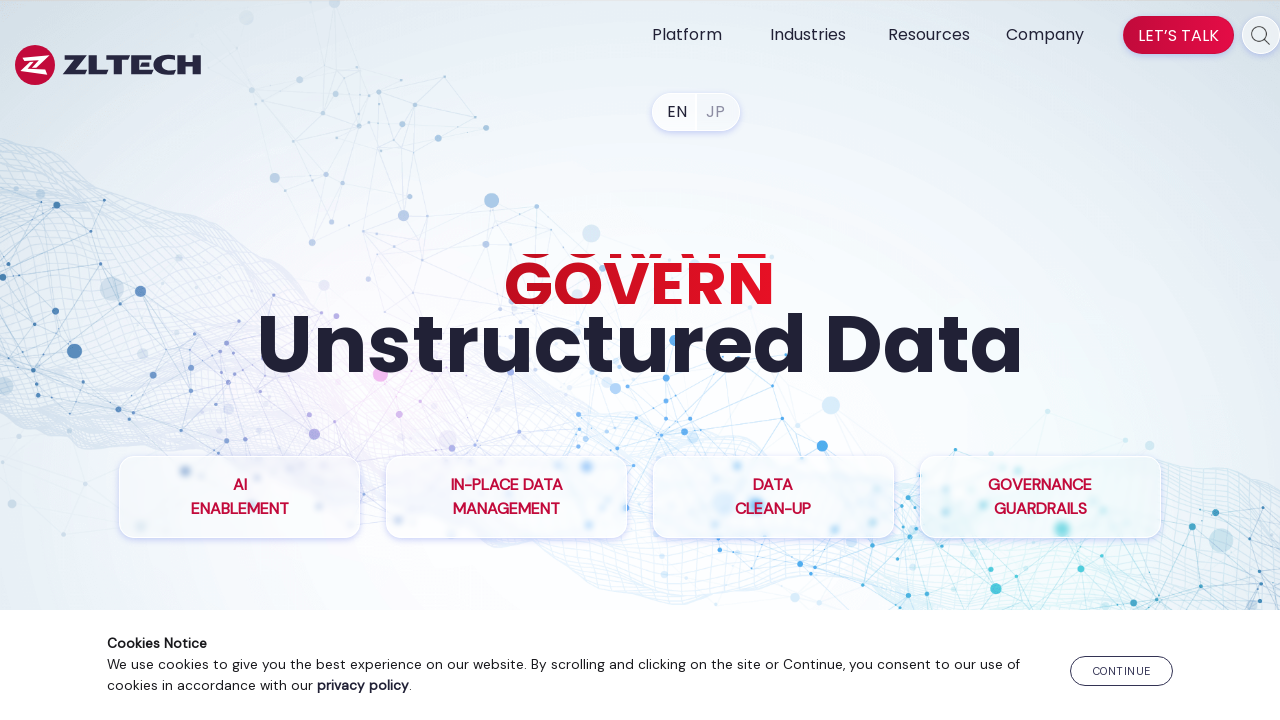

Validated link with href: https://www.zlti.com/resources/
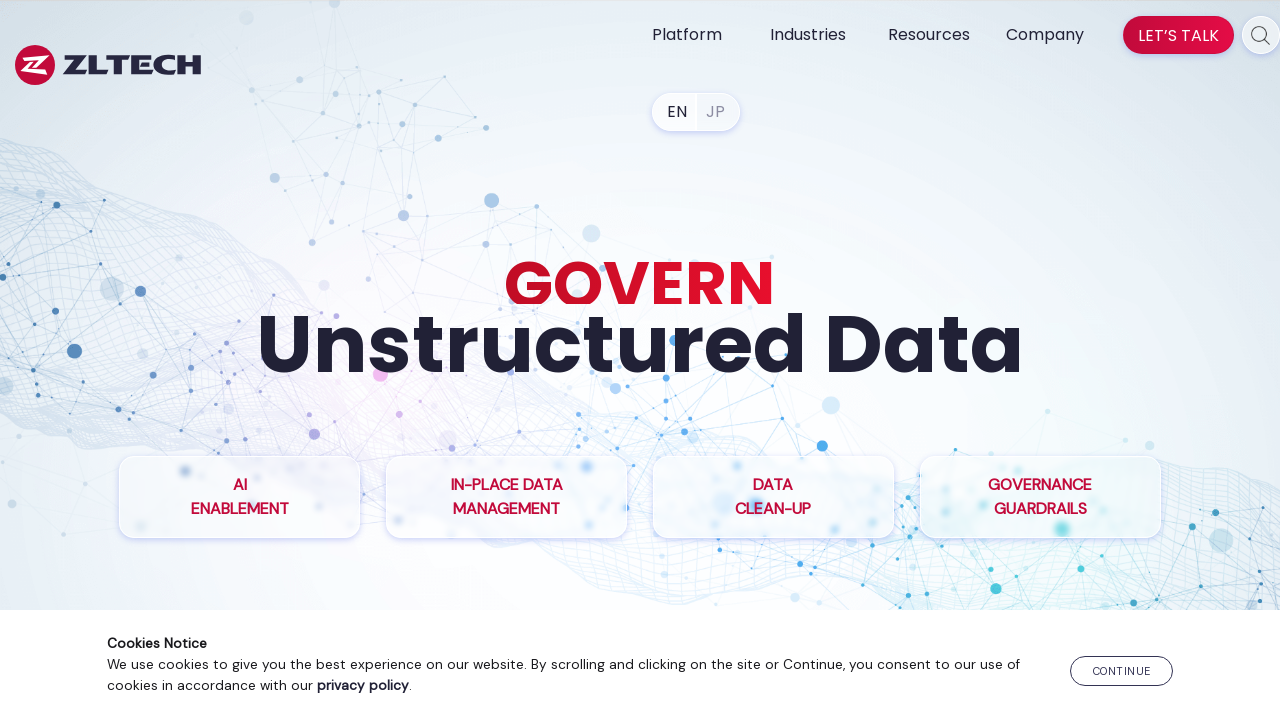

Validated link with href: https://www.zlti.com/blog/
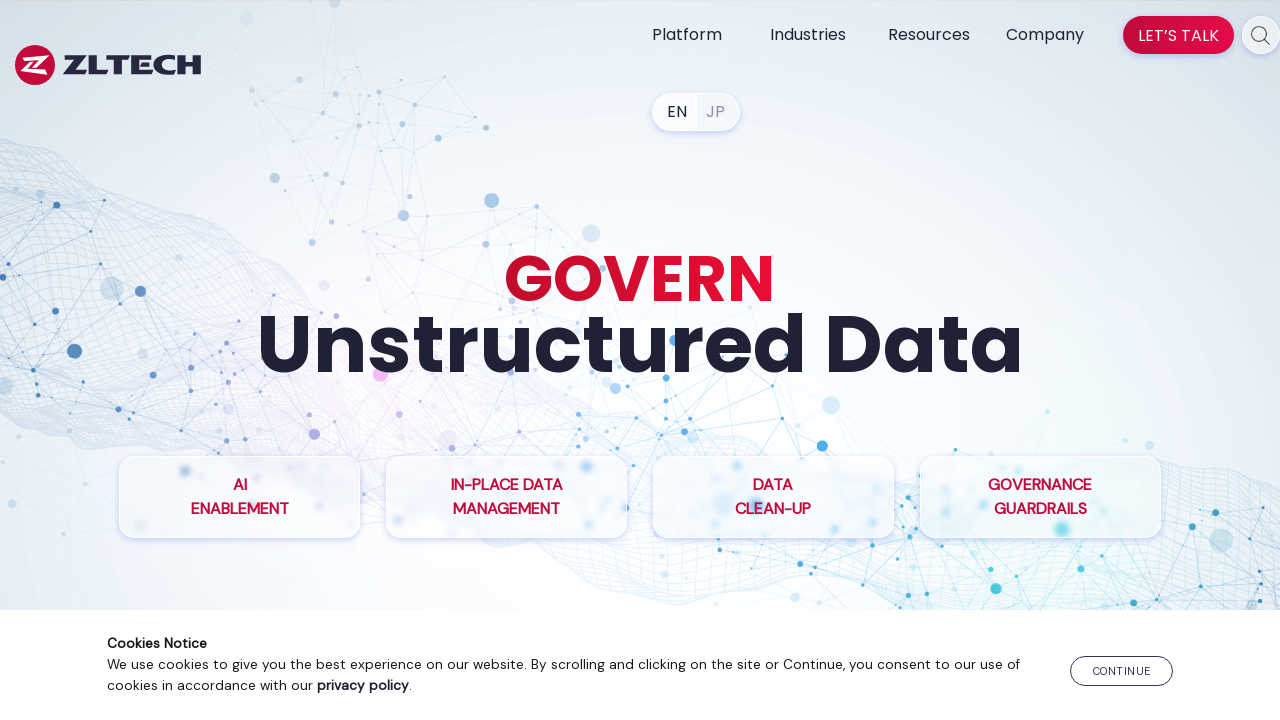

Validated link with href: https://www.zlti.com/lib/brochure/
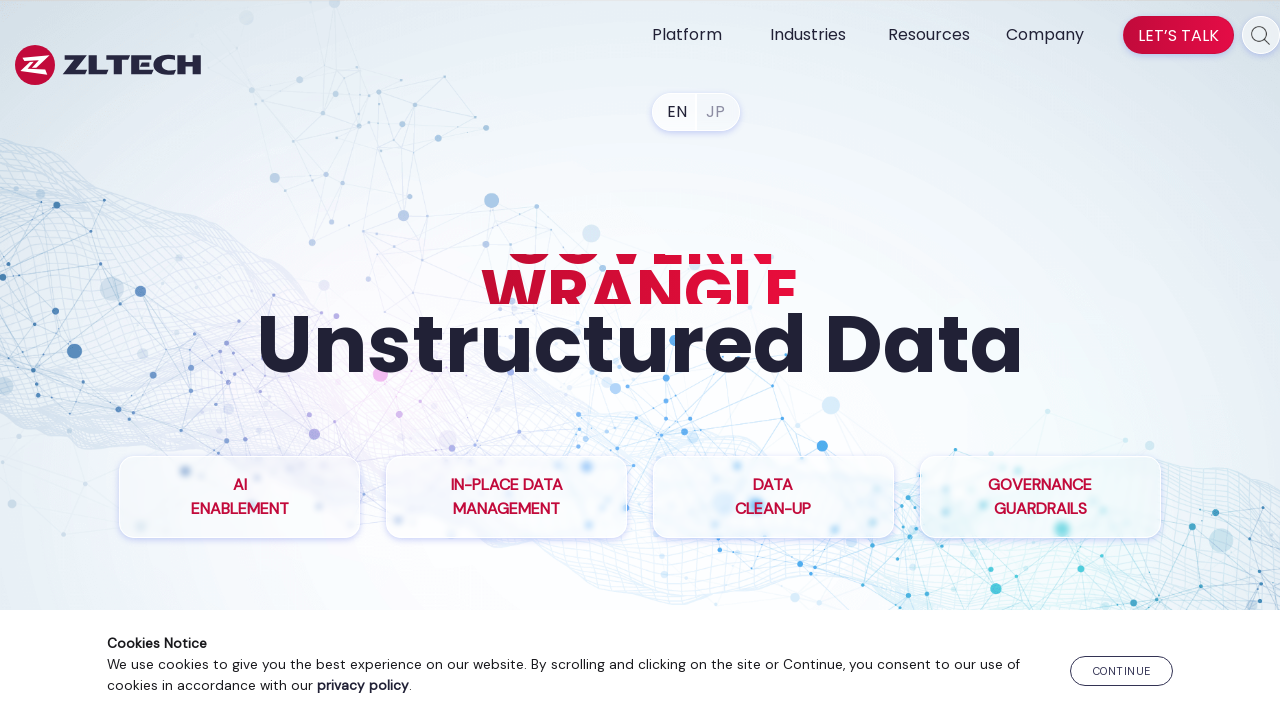

Validated link with href: https://www.zlti.com/lib/casestudy/
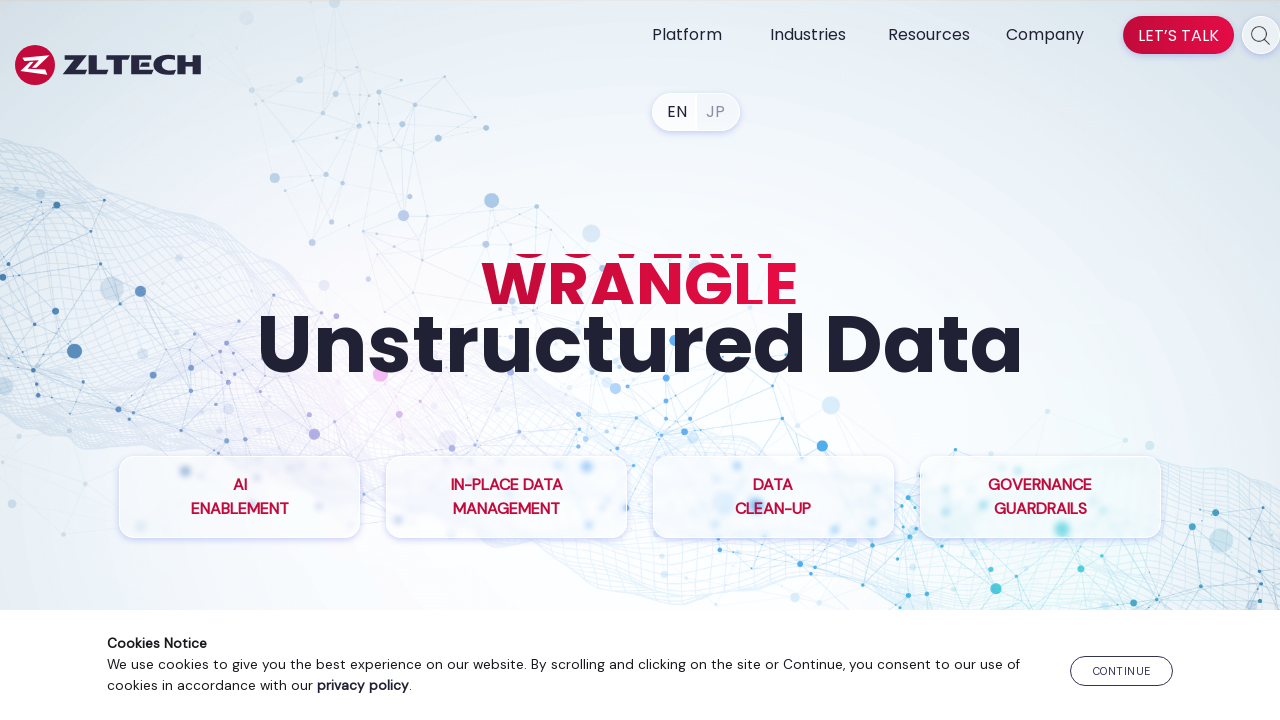

Validated link with href: https://www.zlti.com/lib/datasheet/
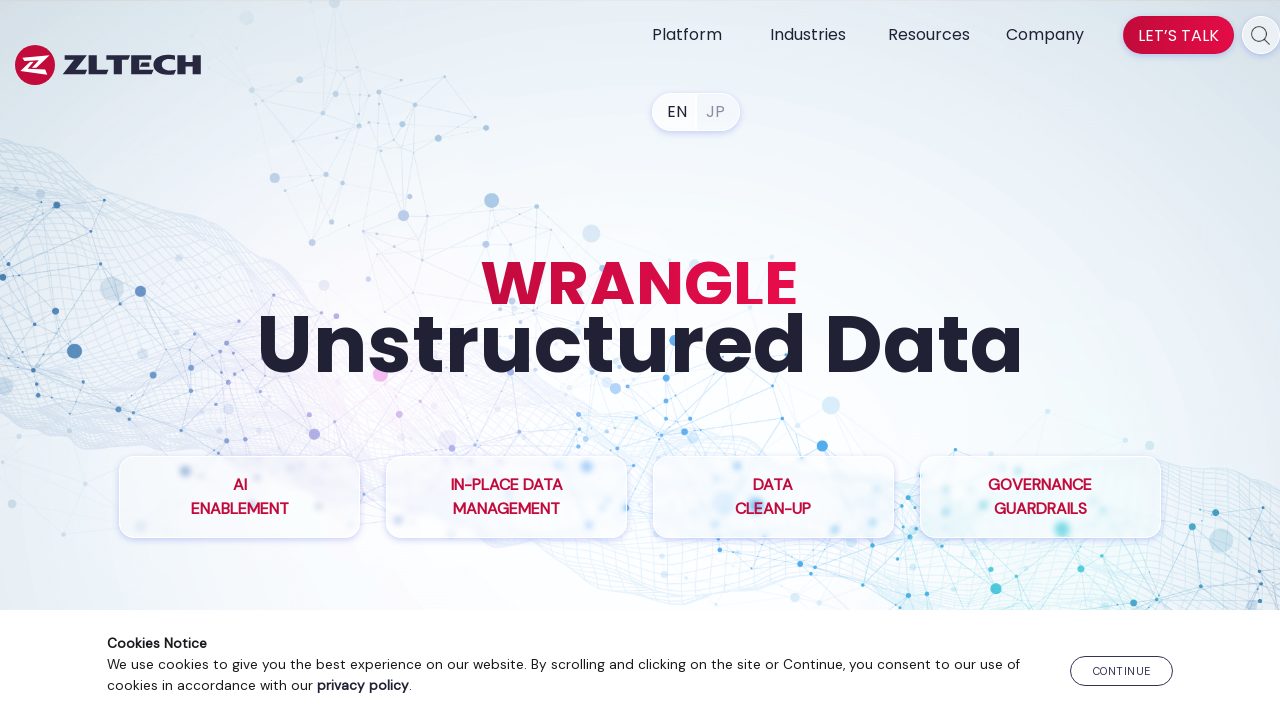

Validated link with href: https://www.zlti.com/events/
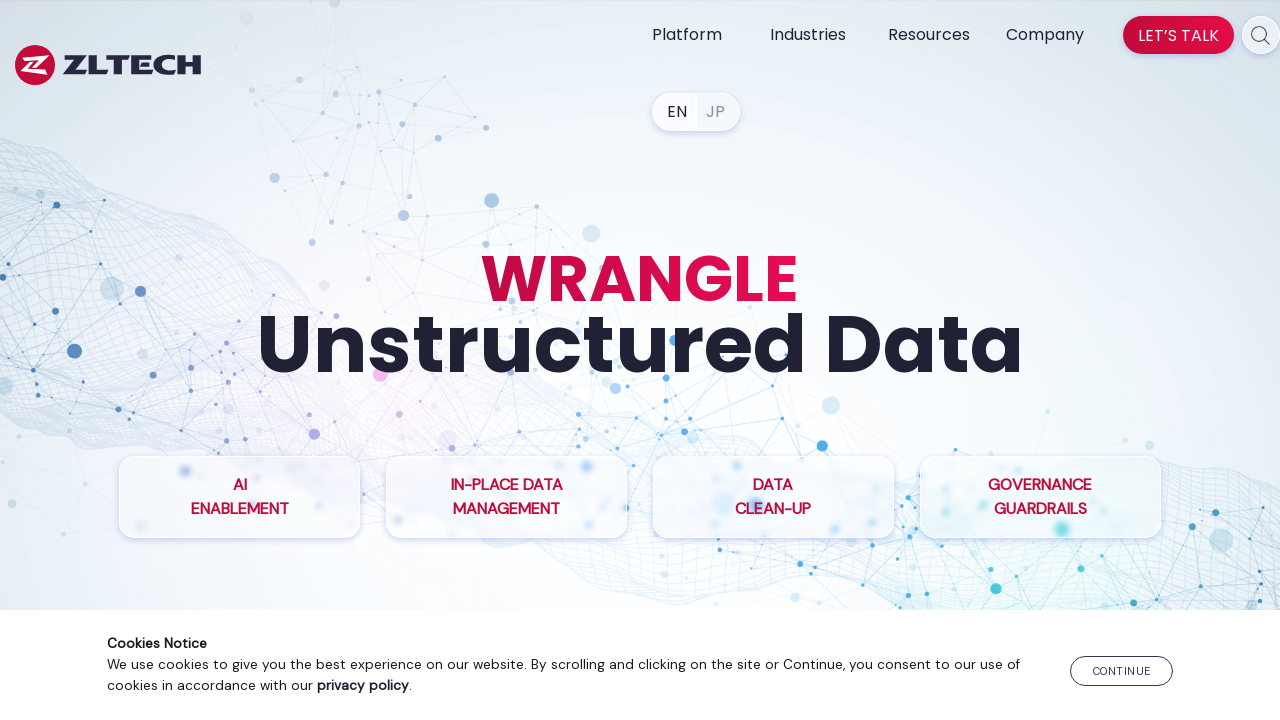

Validated link with href: https://www.zlti.com/lib/whitepaper/
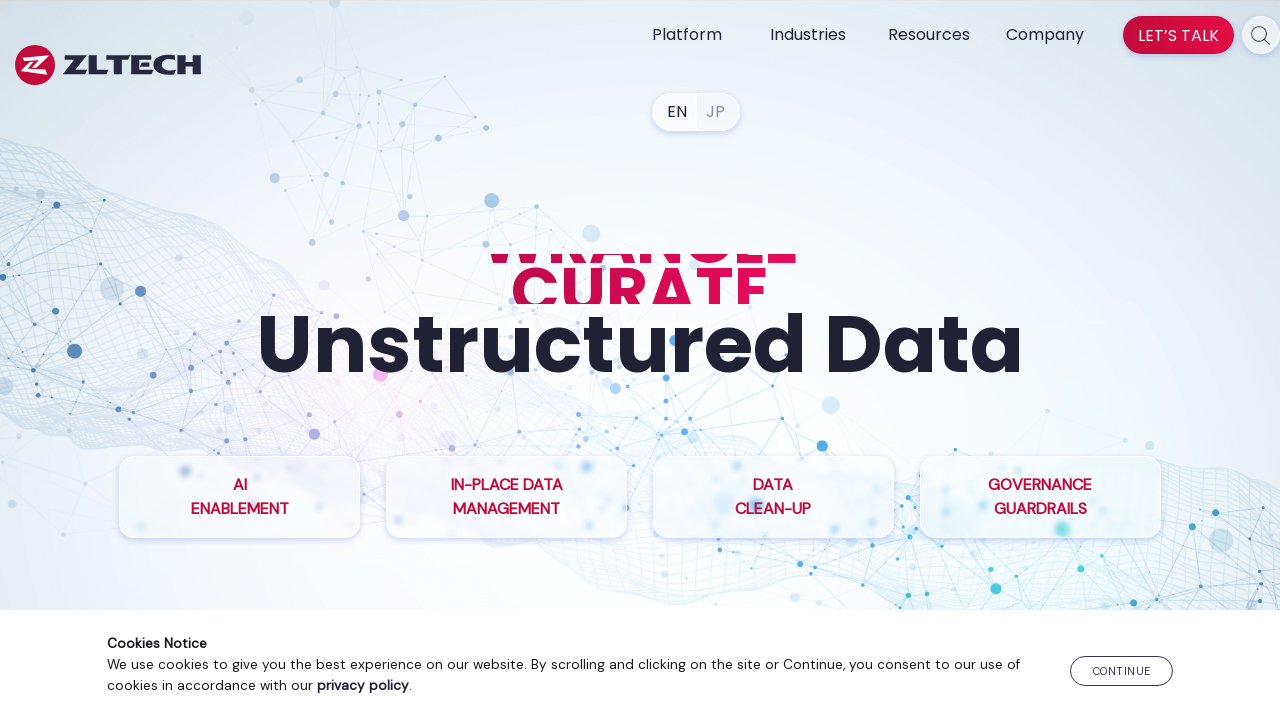

Validated link with href: https://www.zlti.com/lib/videos/
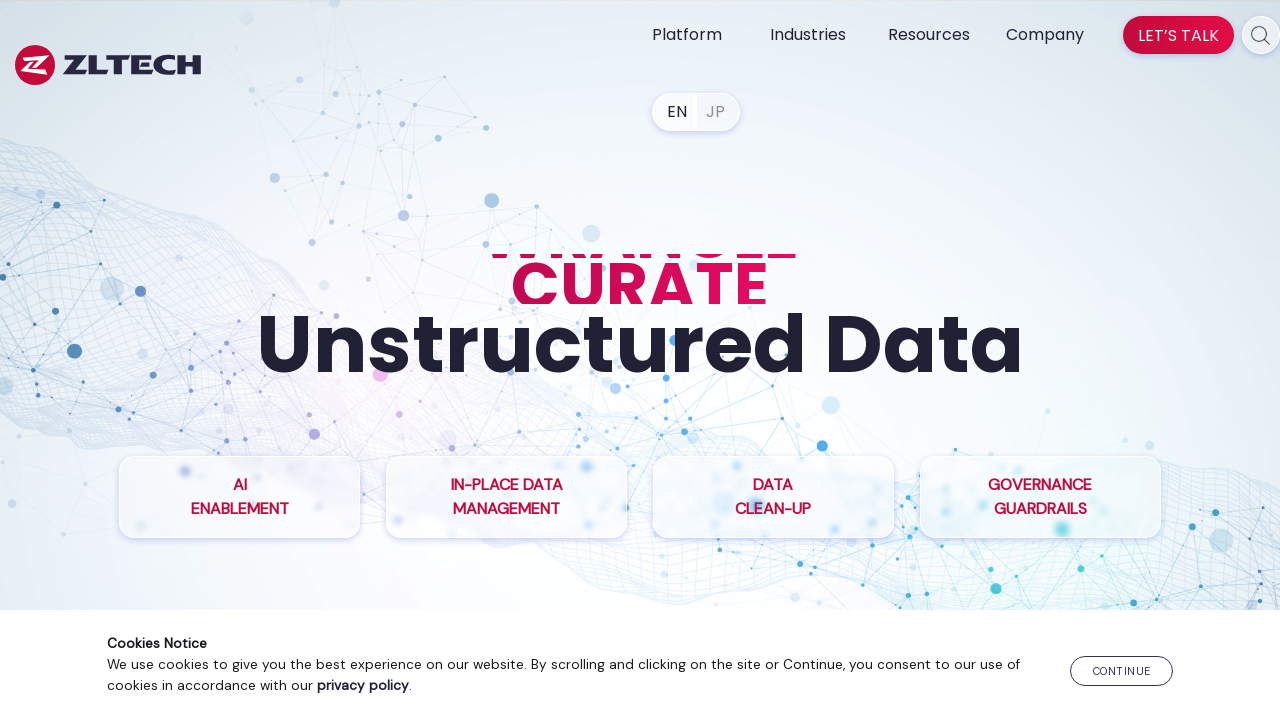

Validated link with href: https://www.zlti.com/lib/webinar/
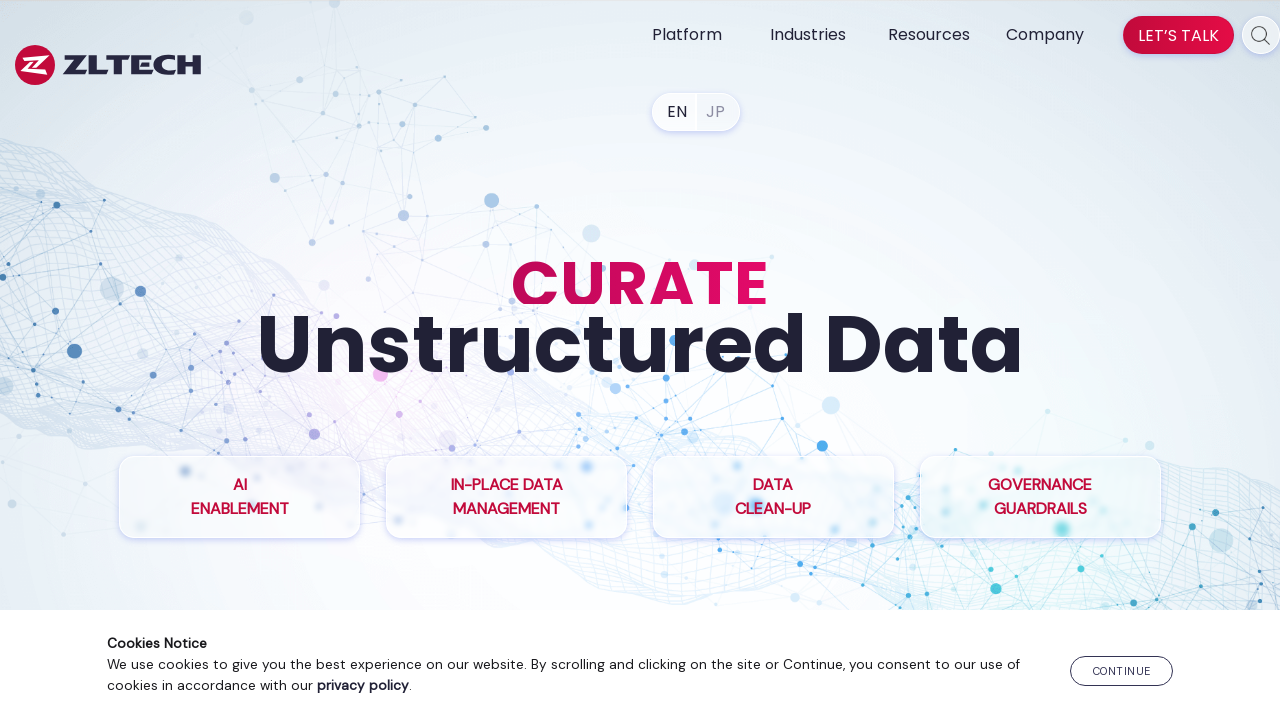

Validated link with href: https://www.zlti.com/company/
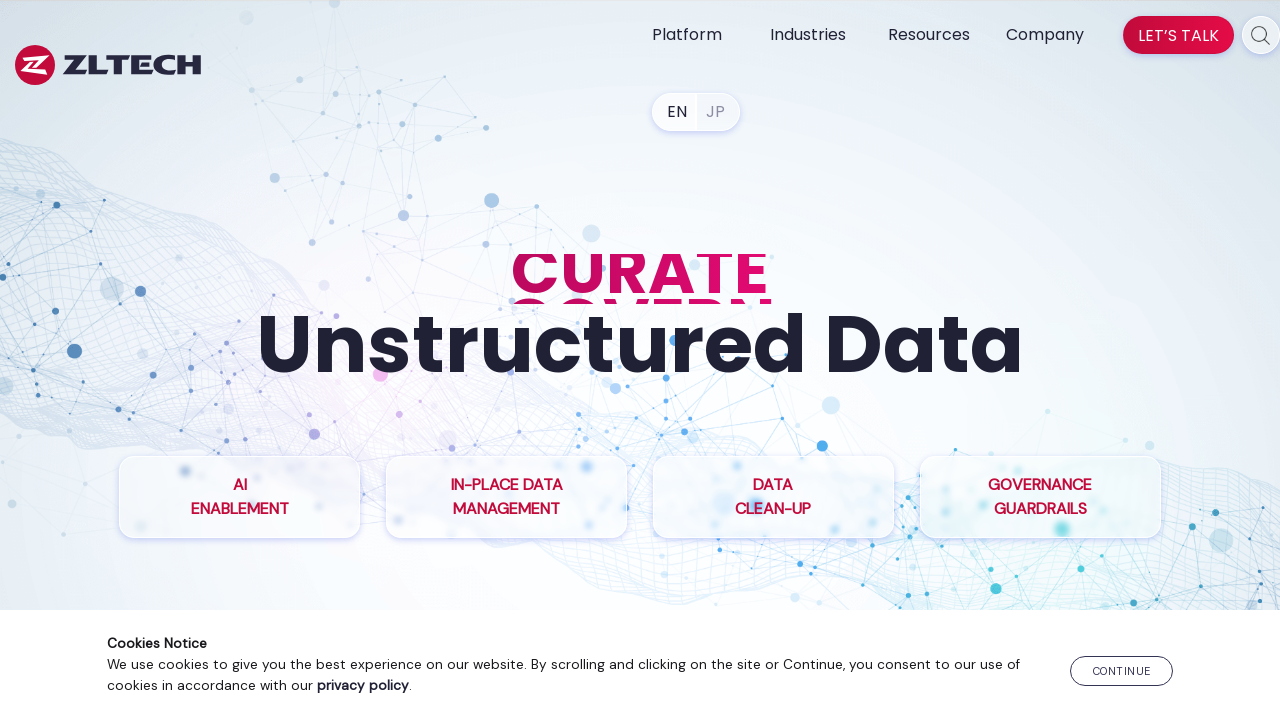

Validated link with href: https://www.zlti.com/contact-us/
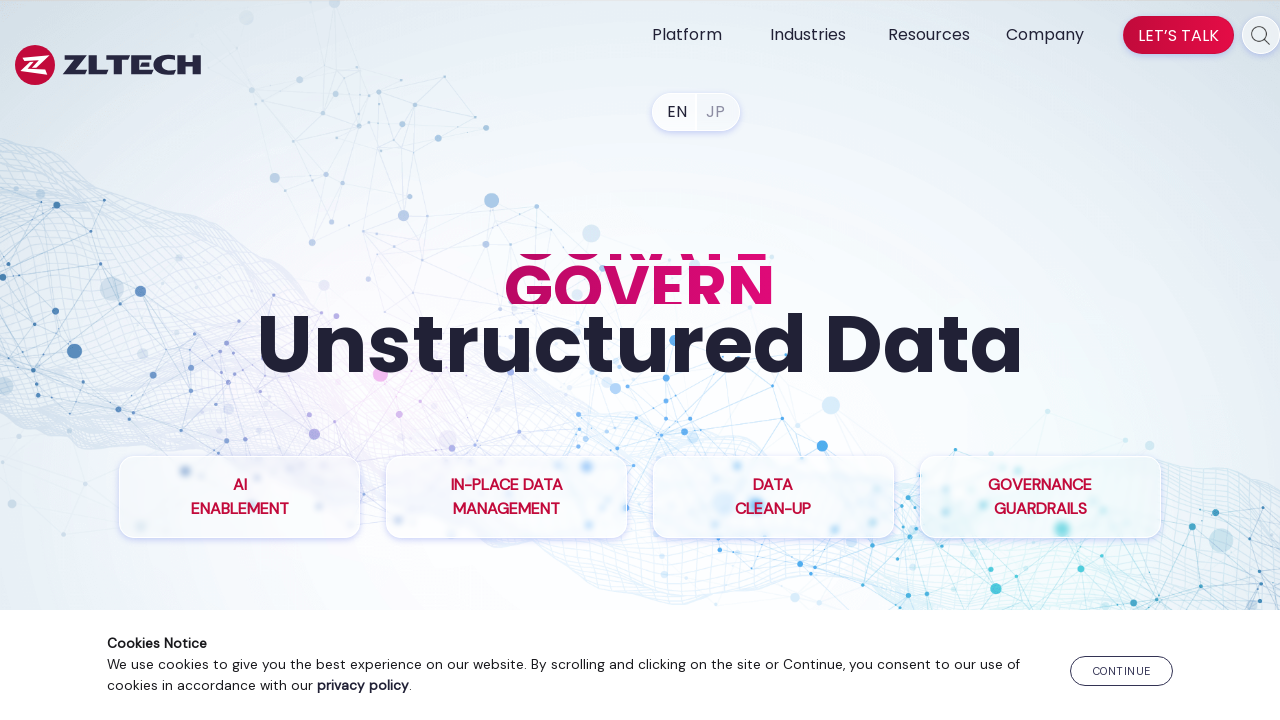

Validated link with href: https://www.zlti.com/careers/
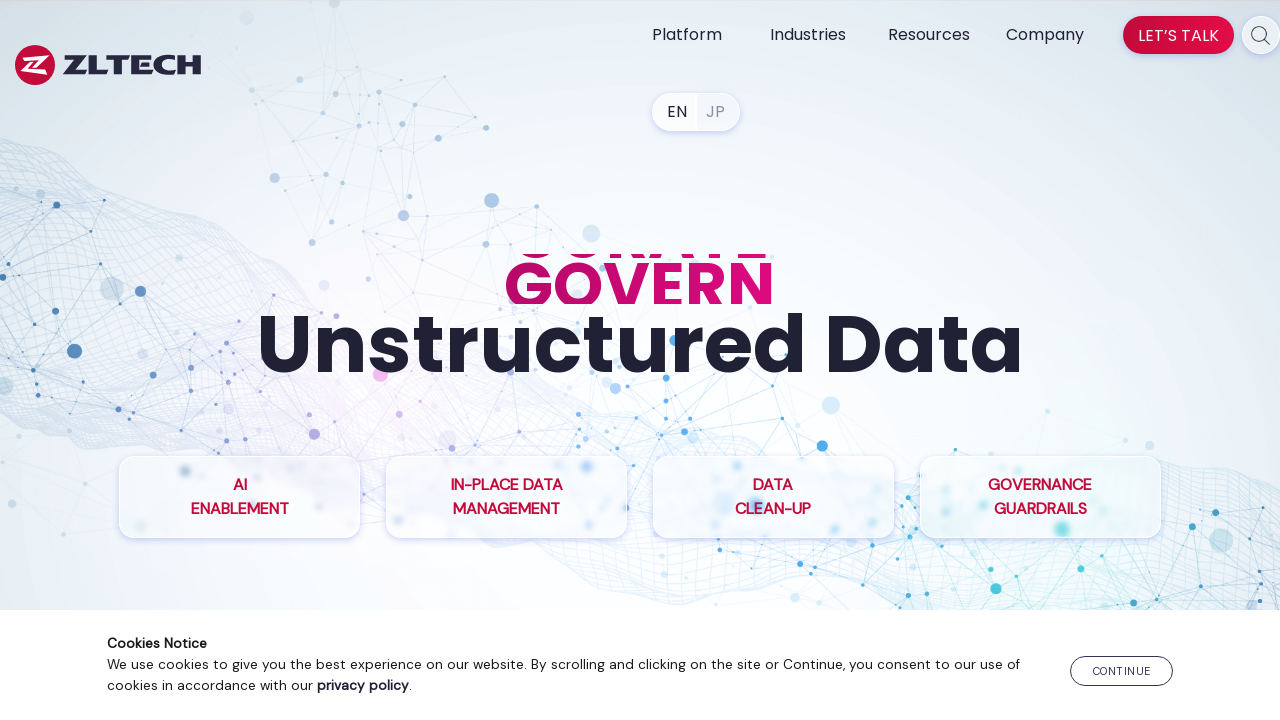

Validated link with href: https://www.zlti.com/partners/
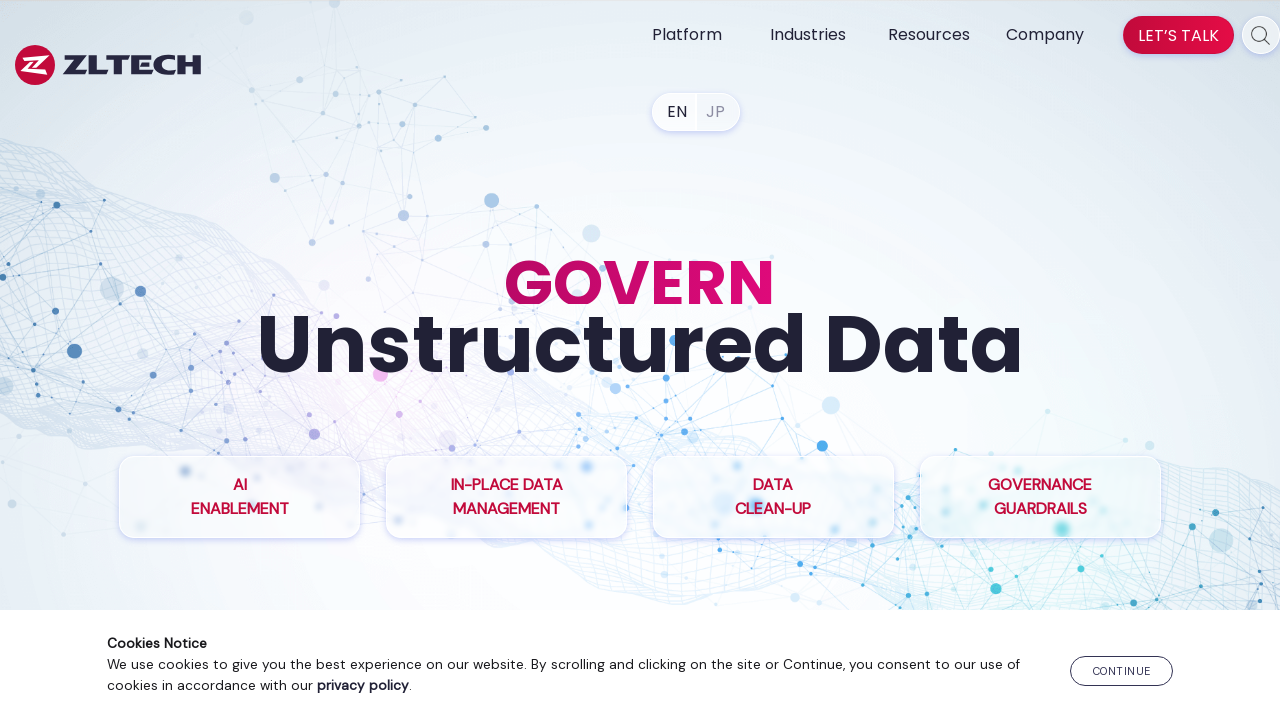

Validated link with href: https://www.zlti.com/press-releases/
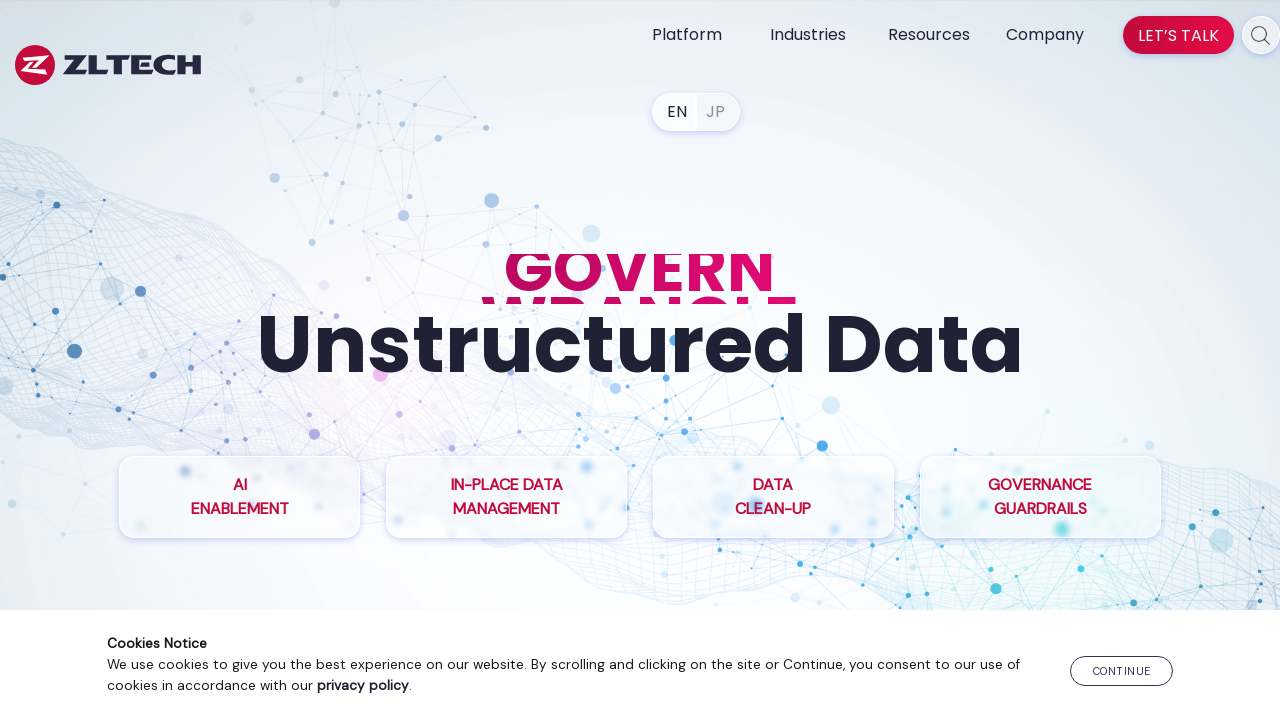

Validated link with href: https://www.zlti.com/newsroom/
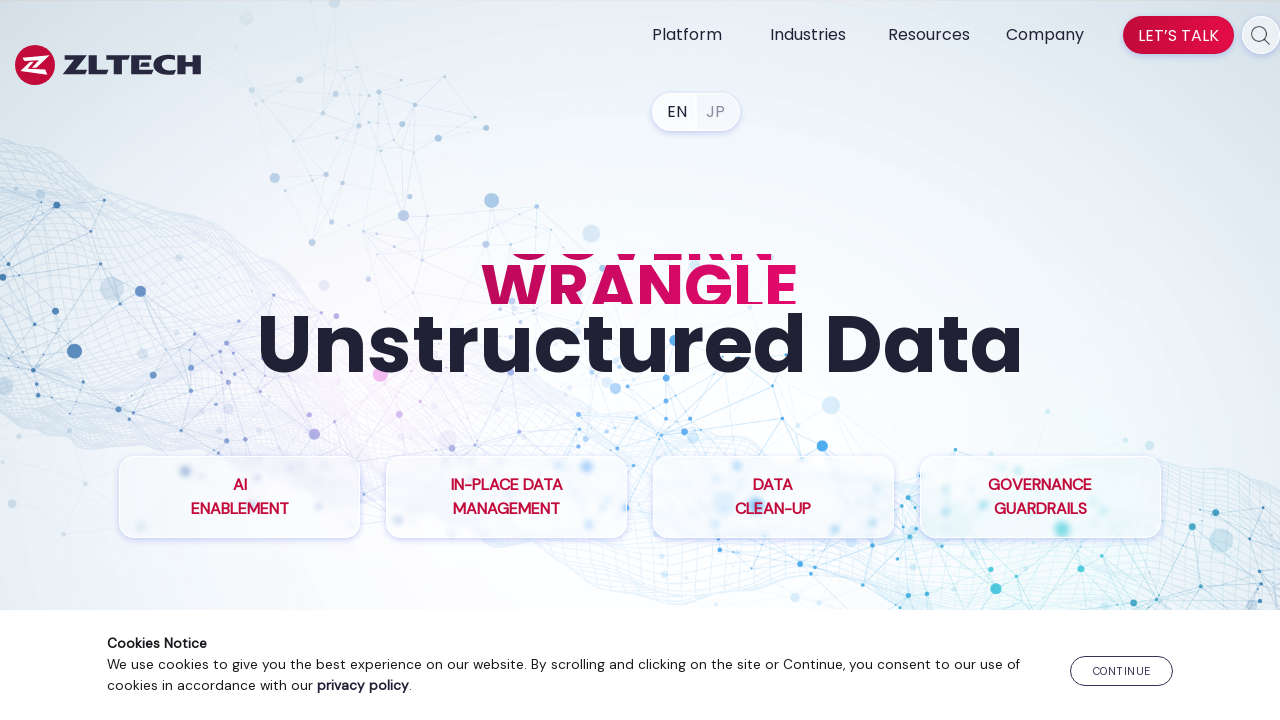

Validated link with href: #footer-CTA
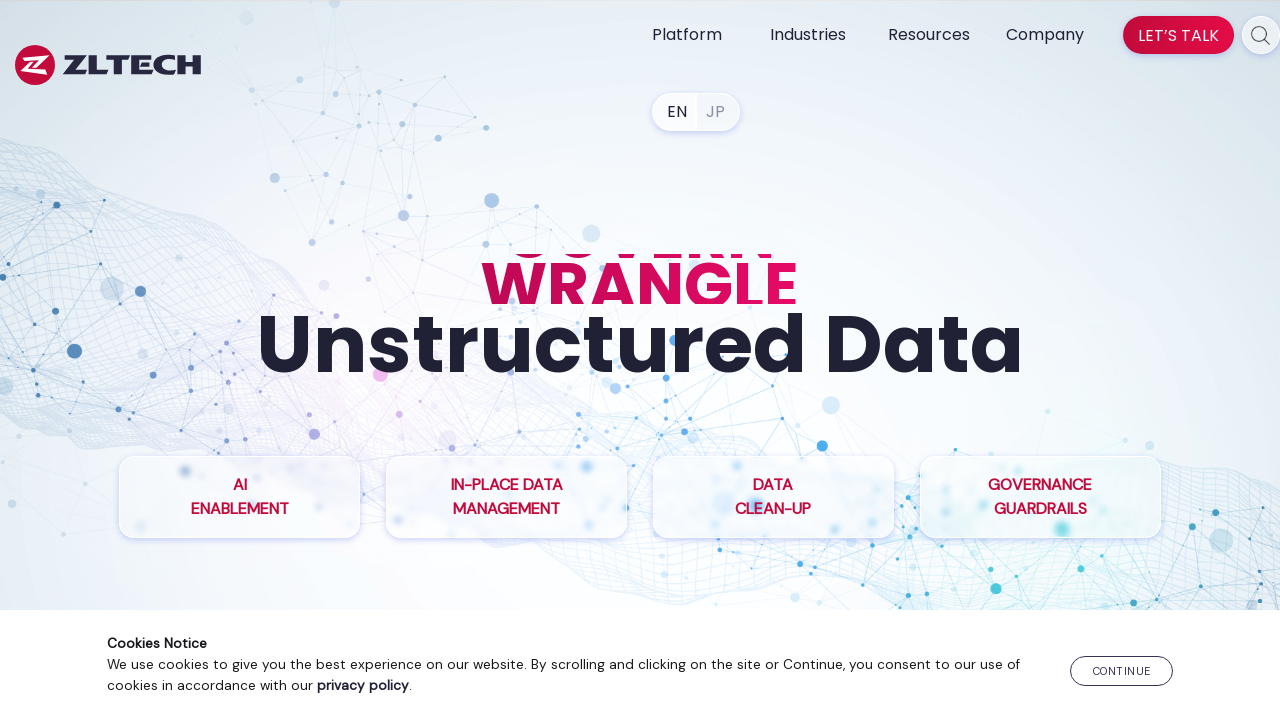

Validated link with href: https://www.zlti.com/
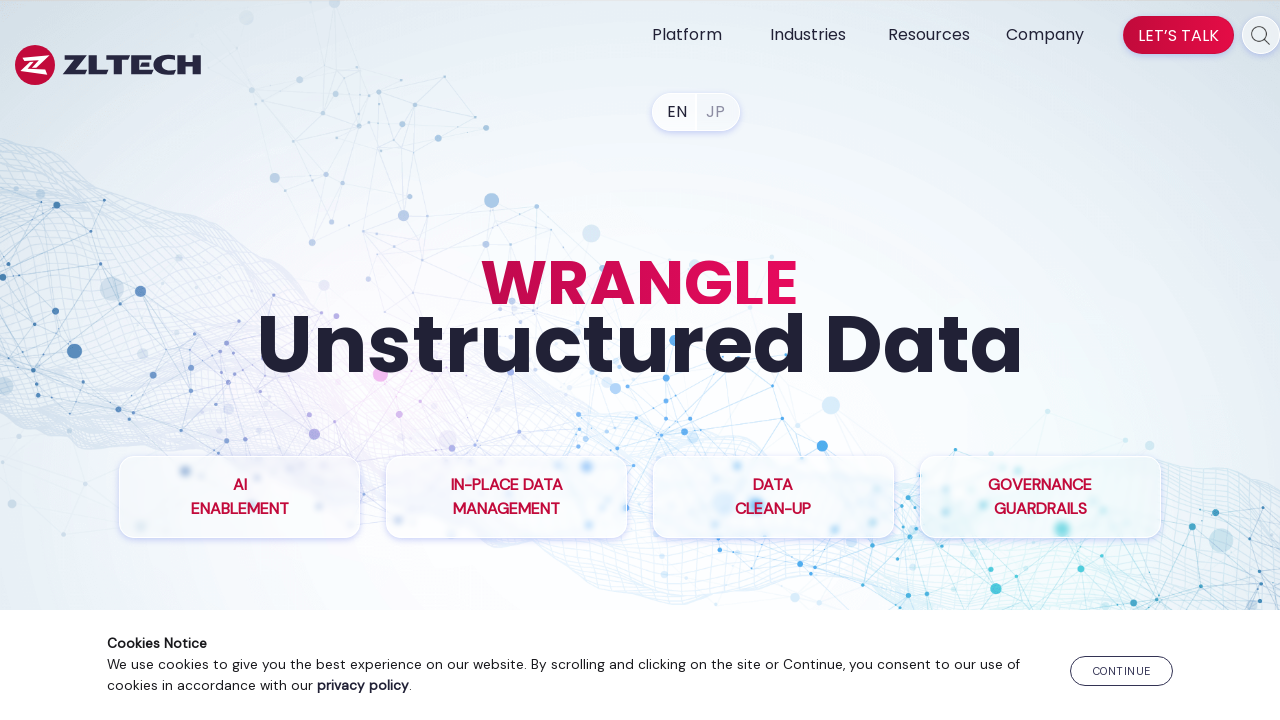

Validated link with href: https://www.zlti.com/jp/
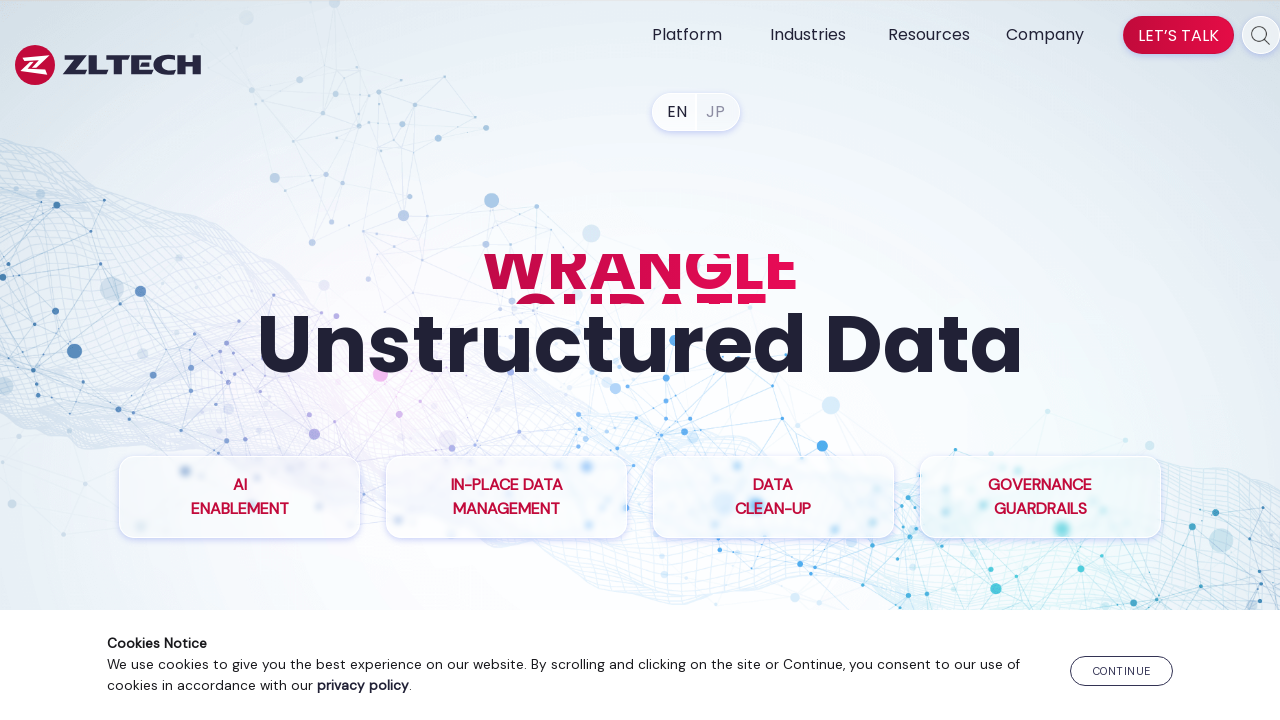

Validated link with href: /enterprise-data-genai/
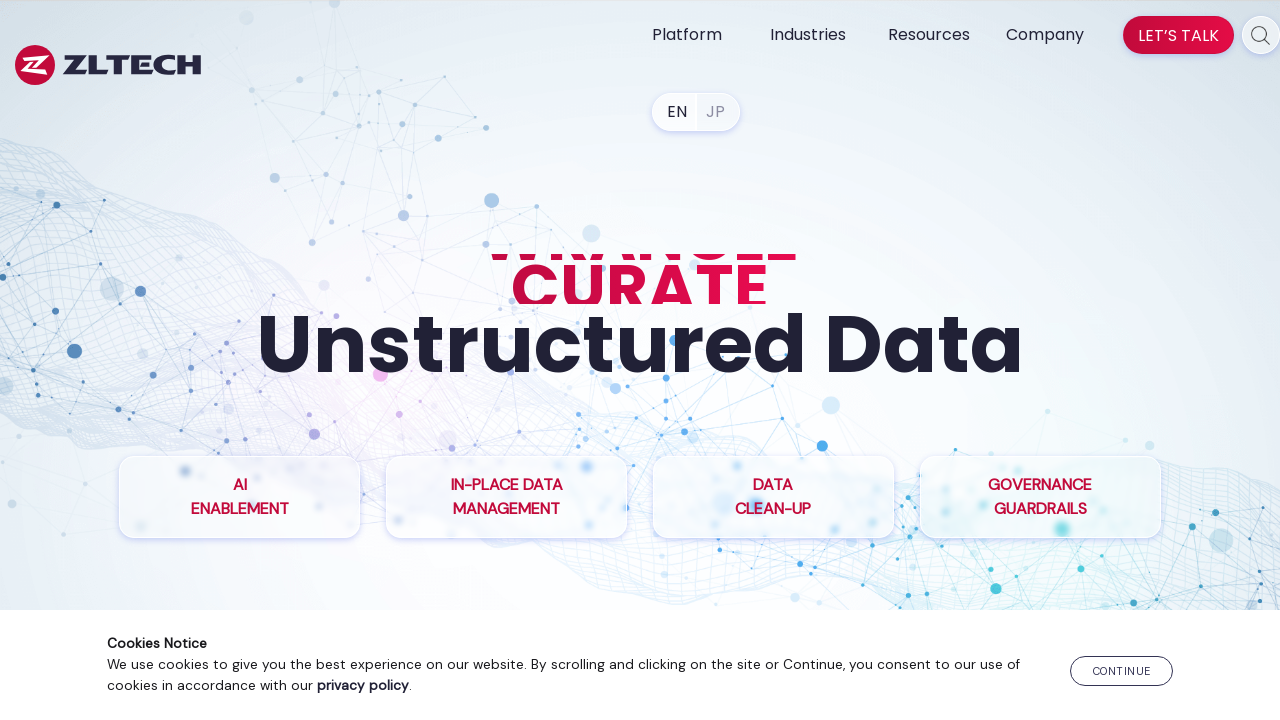

Validated link with href: /inplace-data-management/
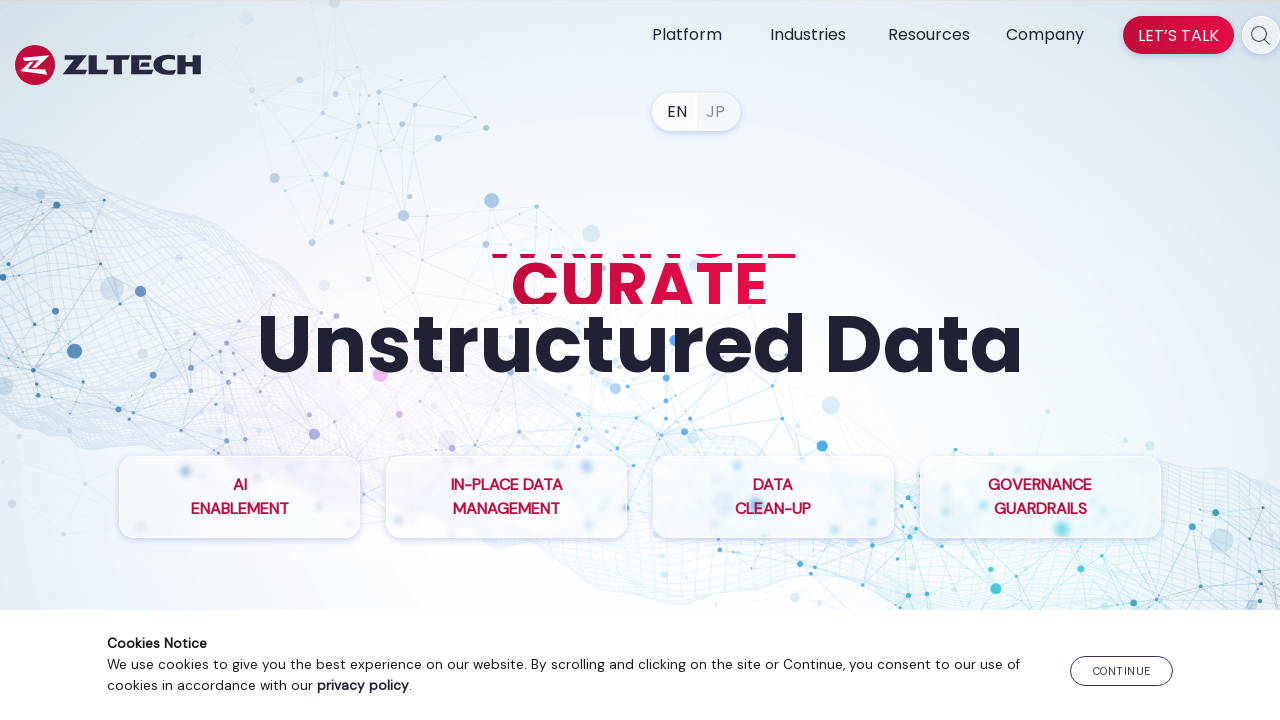

Validated link with href: /file-analysis/
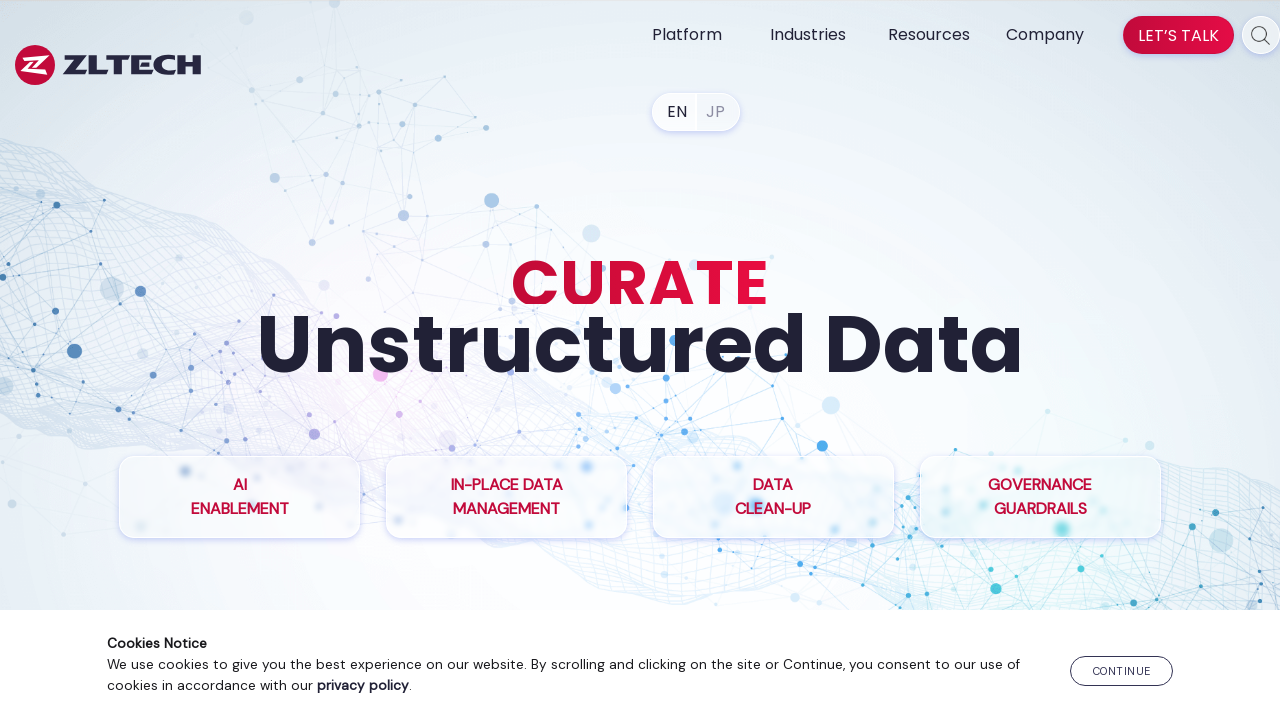

Validated link with href: /information-governance/
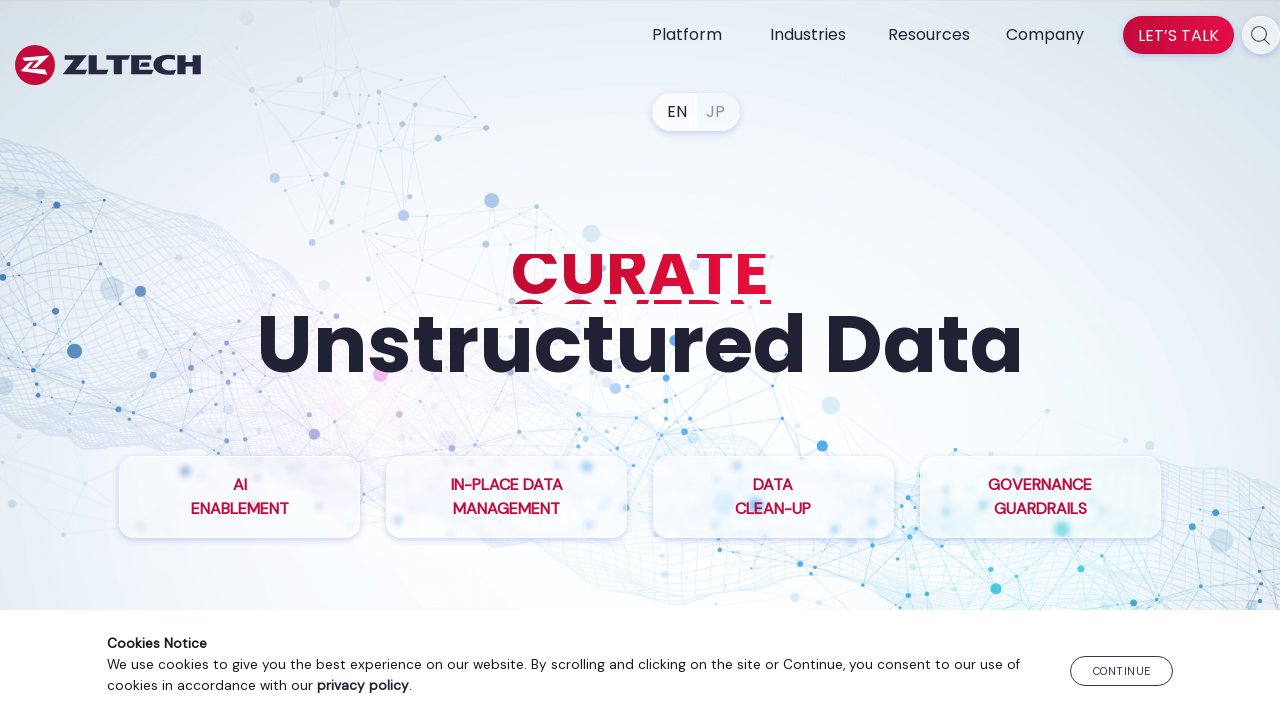

Validated link with href: #footer-CTA
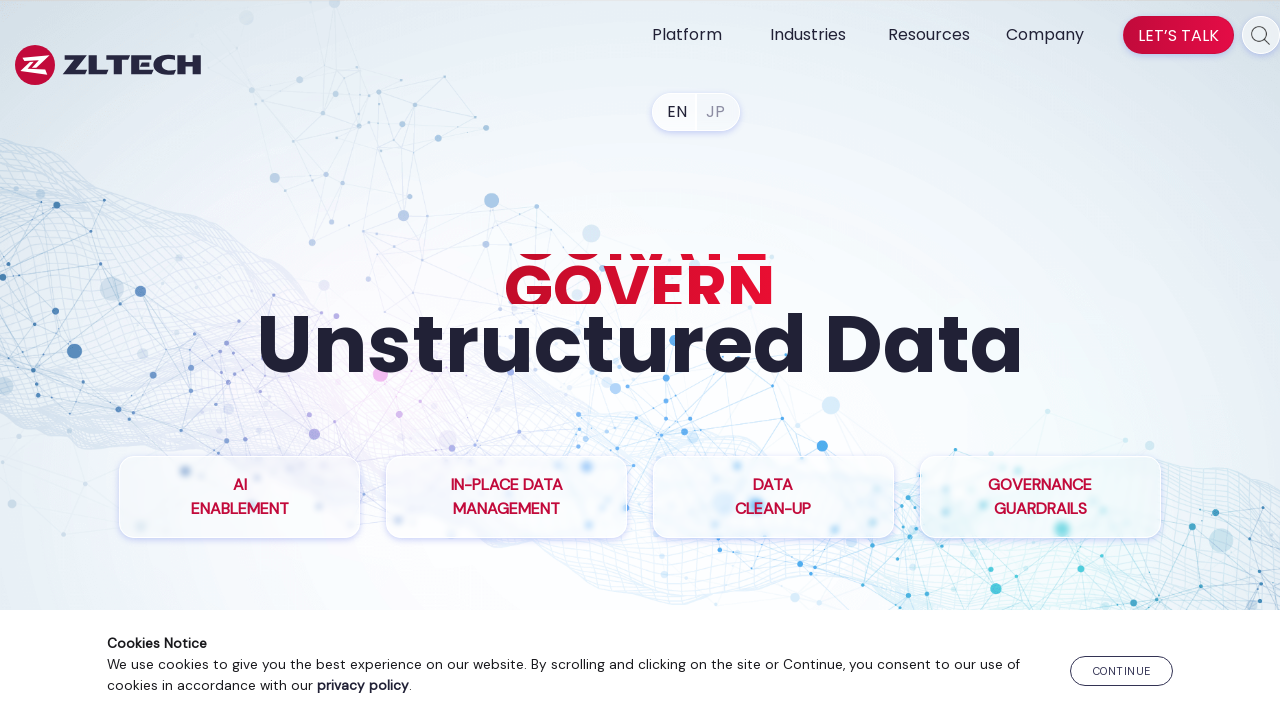

Validated link with href: /compliance-management-software/
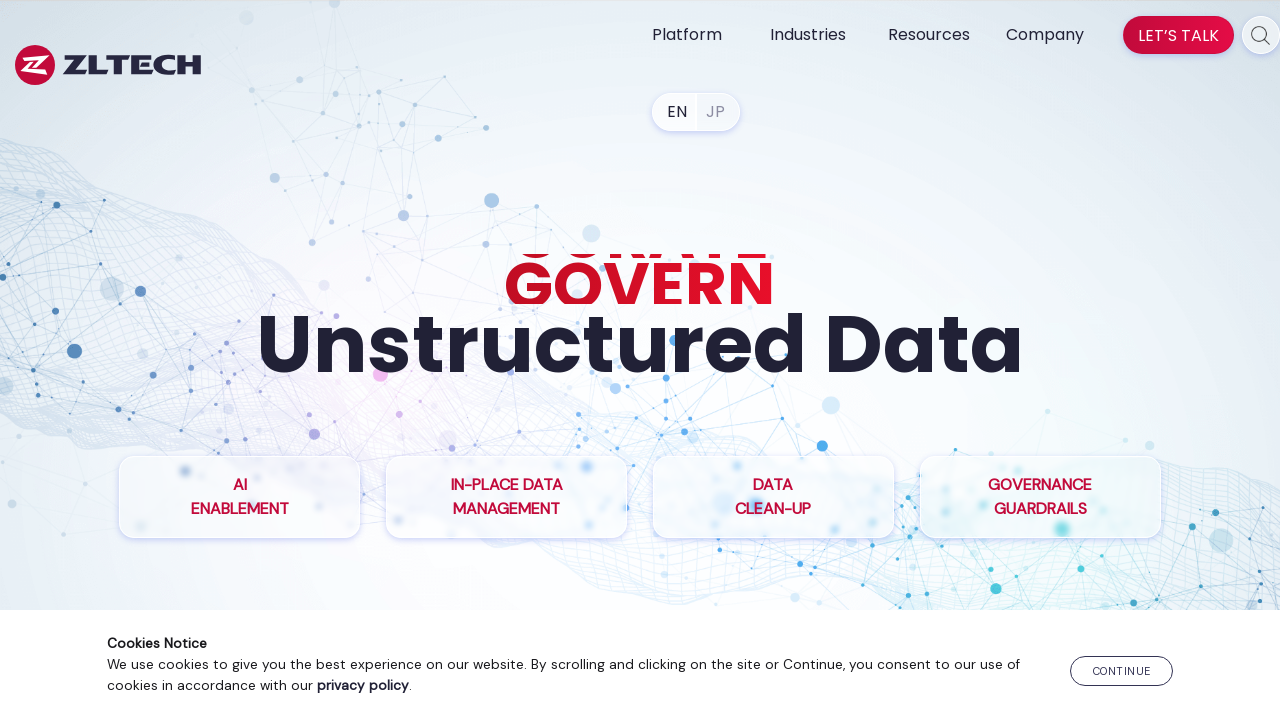

Validated link with href: /ediscovery-compliance-solution/
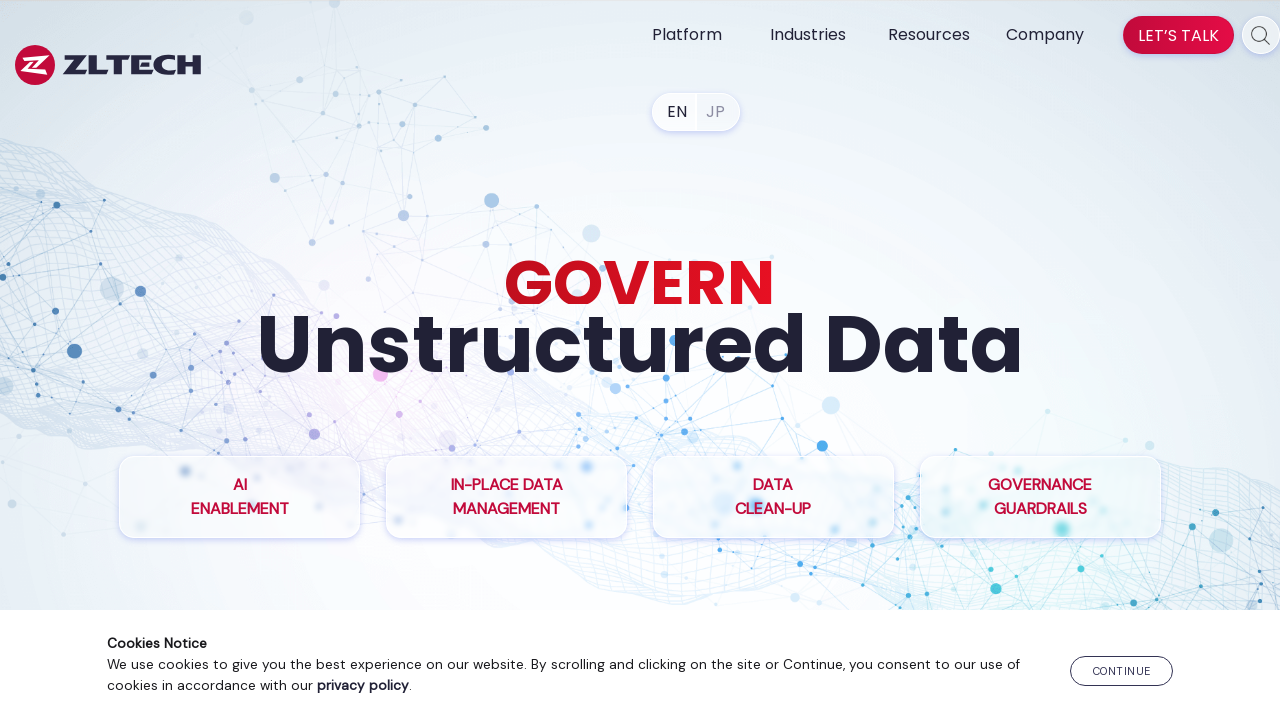

Validated link with href: /records-management-system/
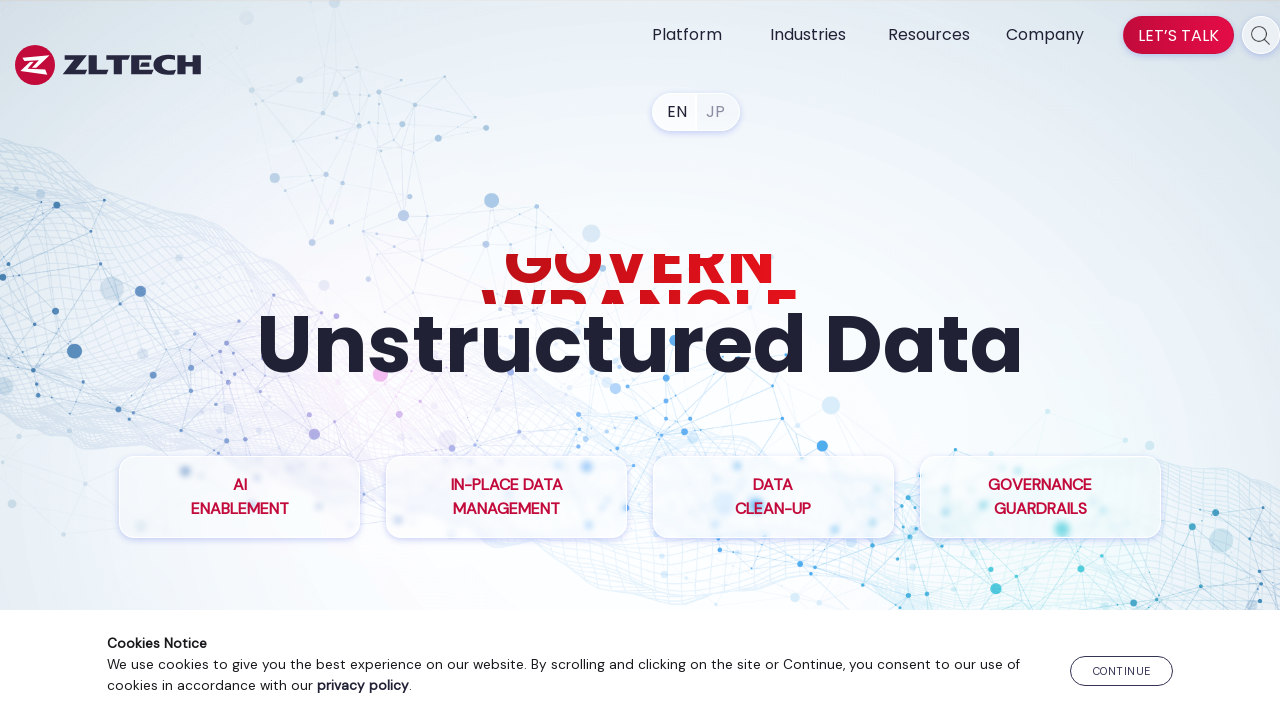

Validated link with href: /data-privacy-compliance/
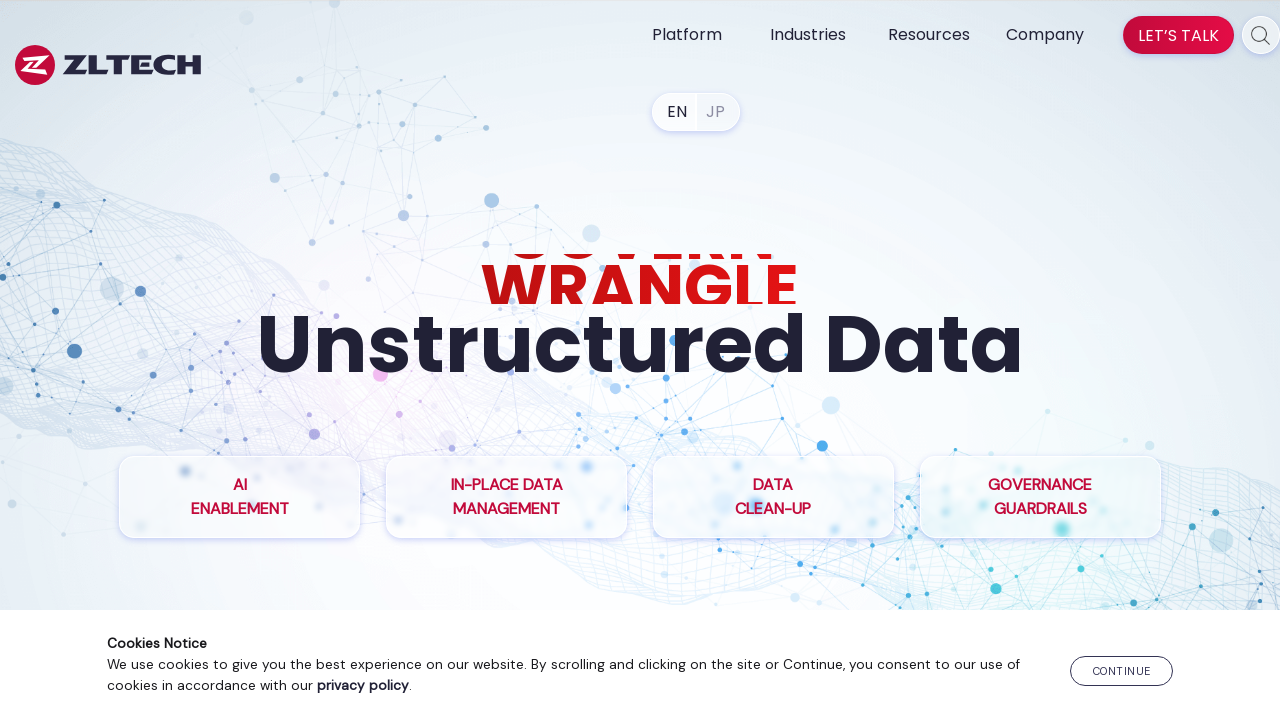

Validated link with href: /cloud-solutions/
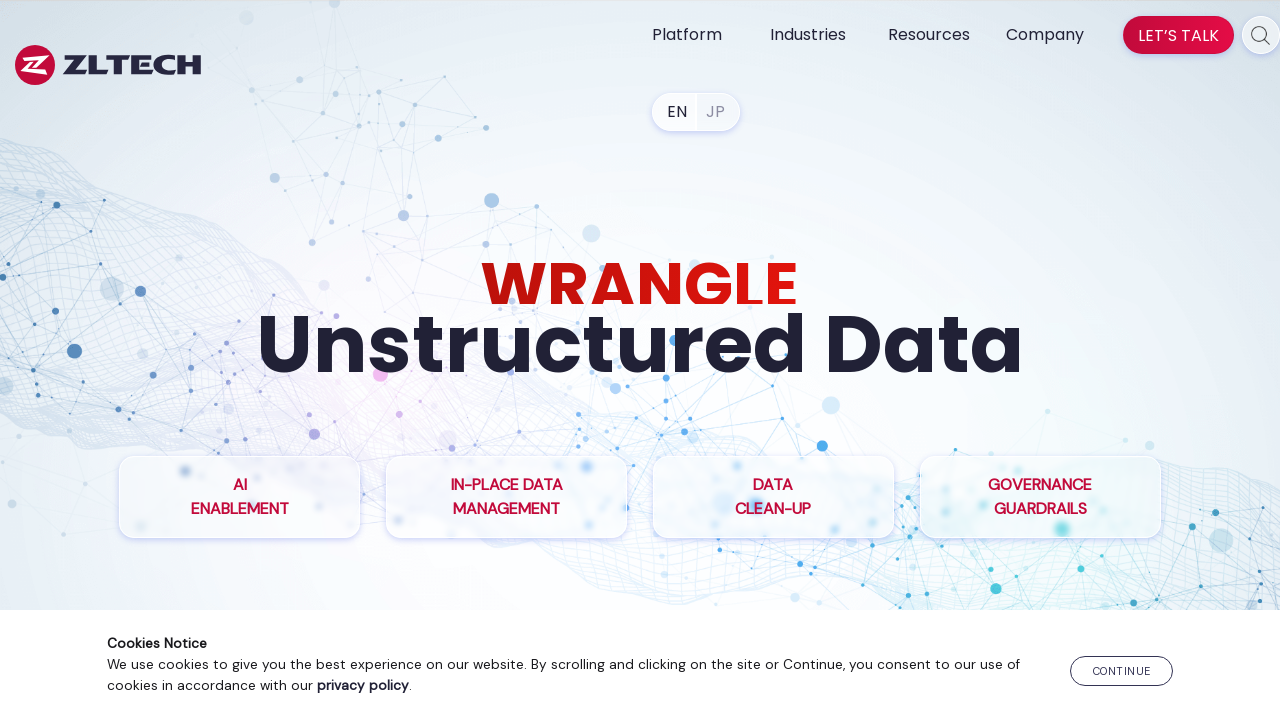

Validated link with href: /industry-financial-services/
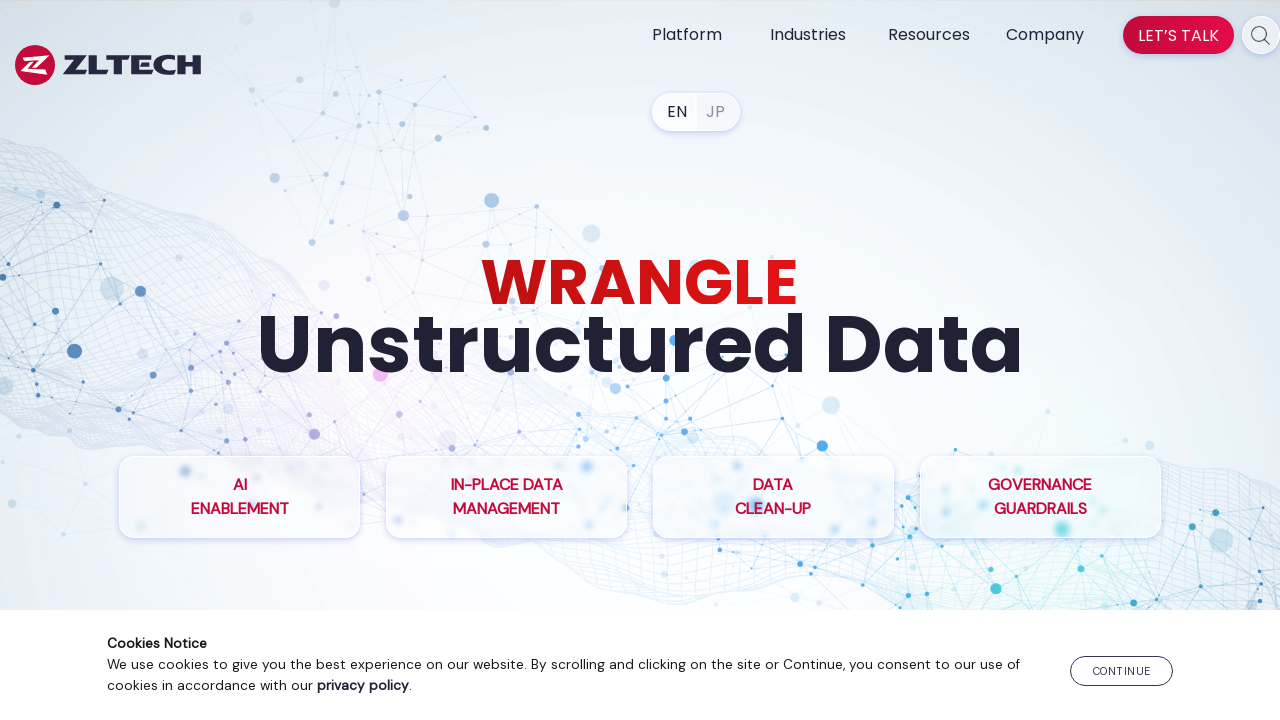

Validated link with href: /resources/zl-ua/
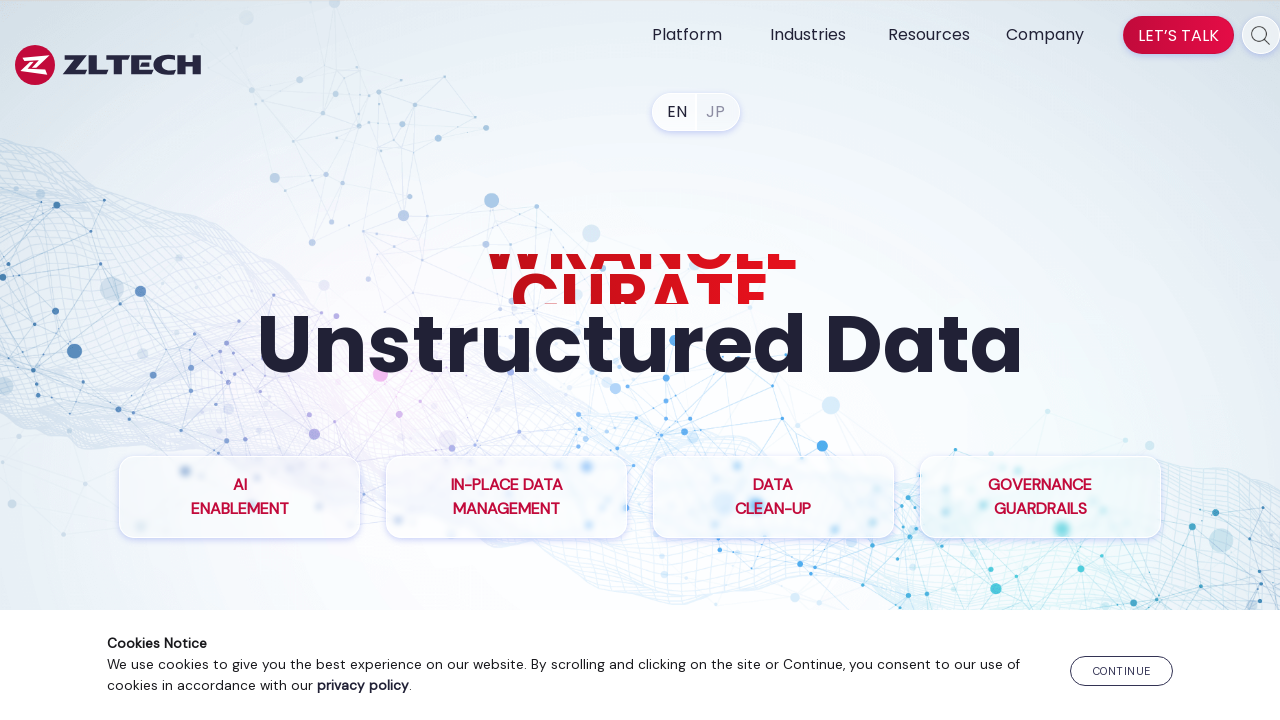

Validated link with href: /resources/files-management-for-top-bank/
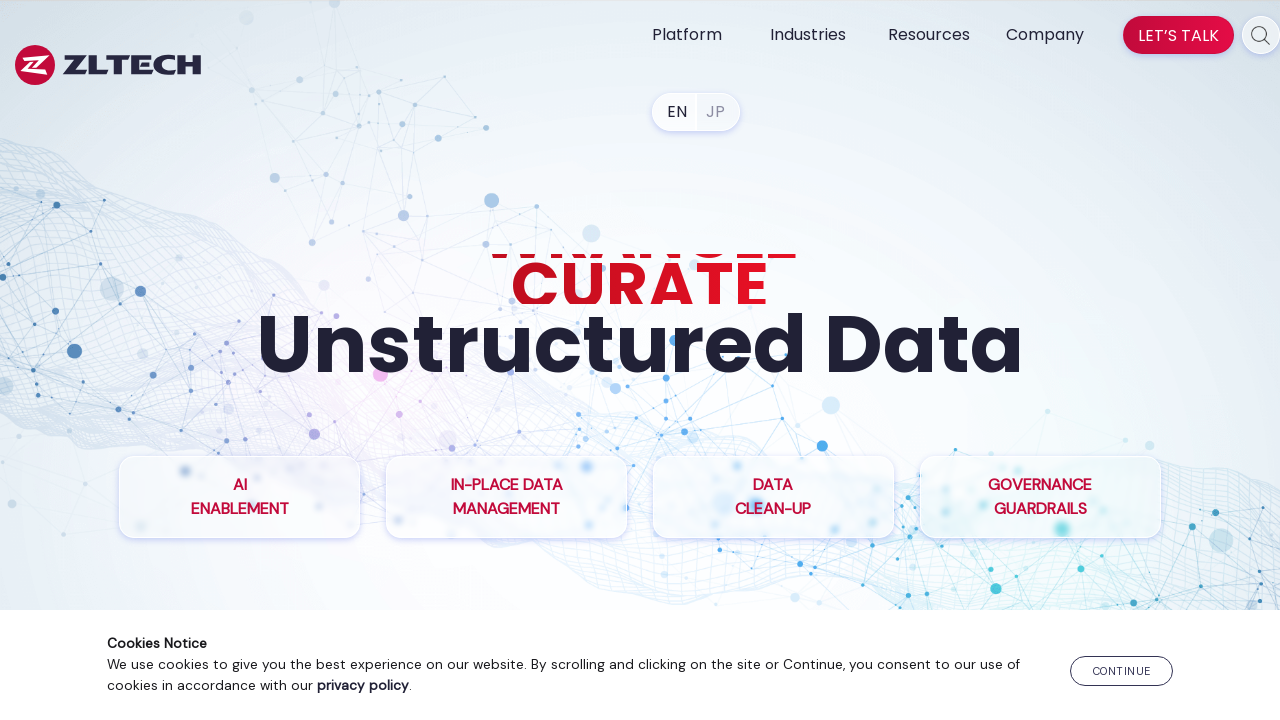

Validated link with href: /resources/nara/
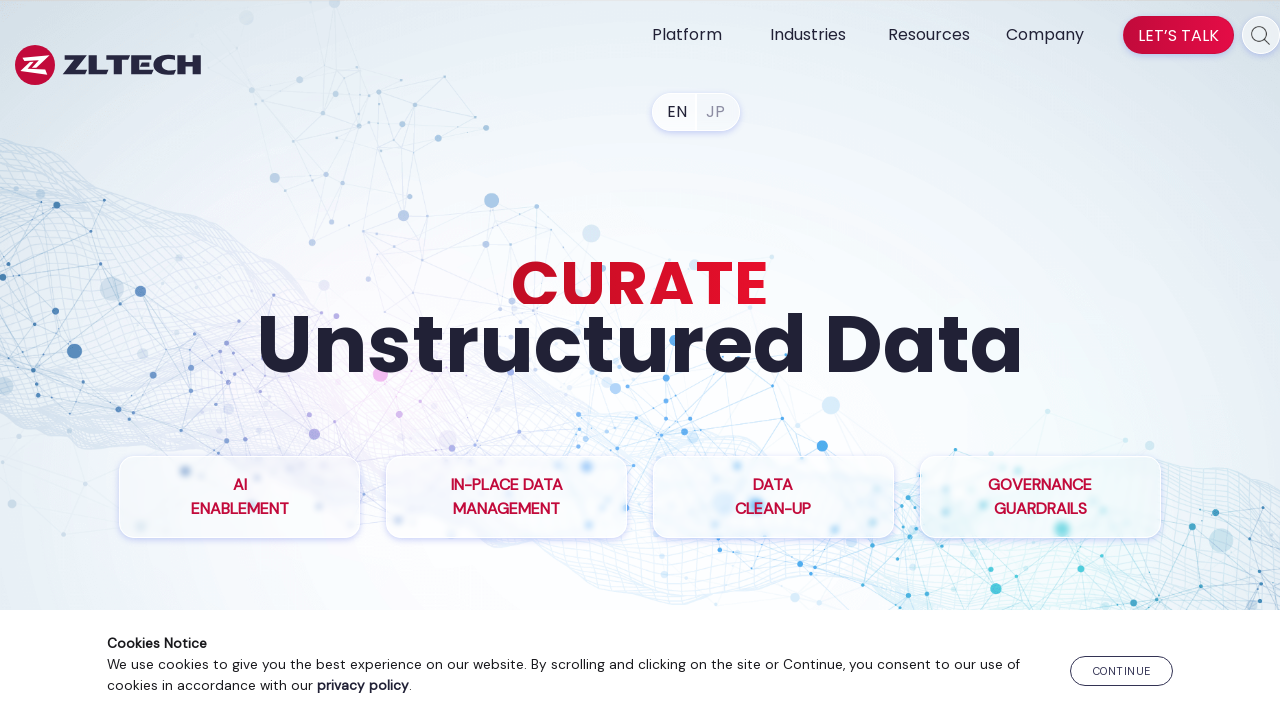

Validated link with href: https://www.zlti.com/privacy-policy/
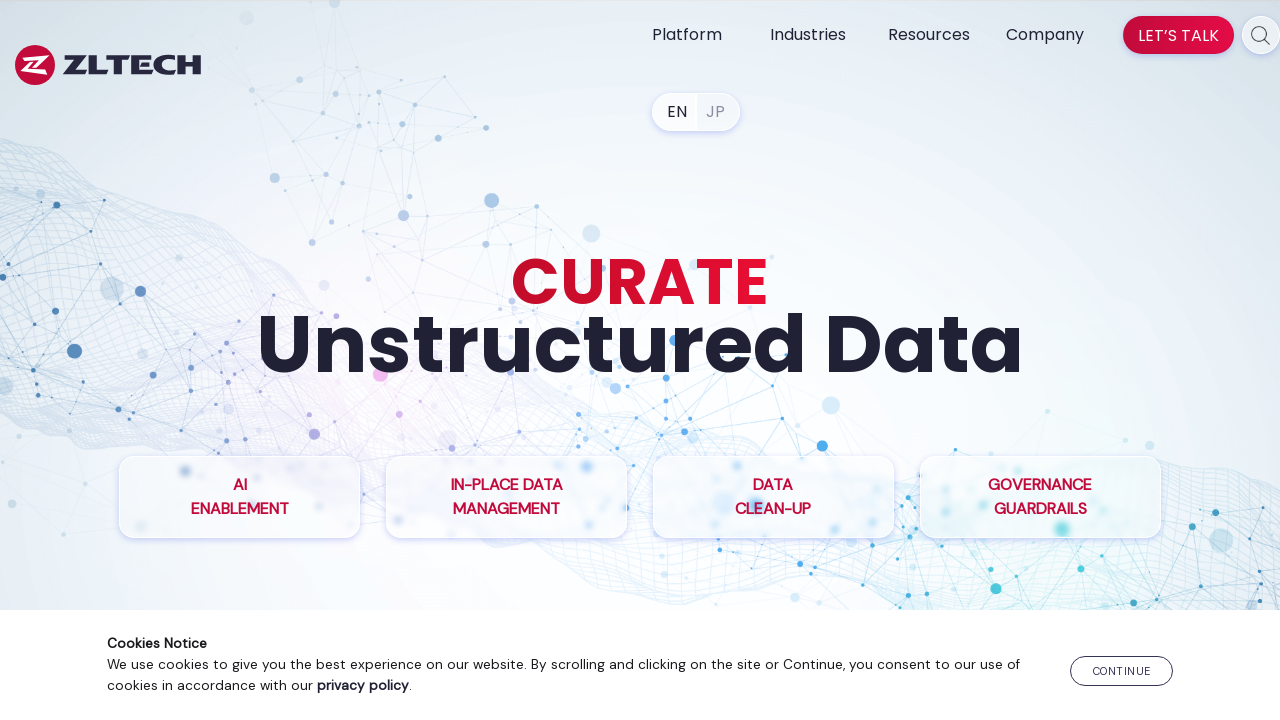

Validated link with href: tel:14082408989
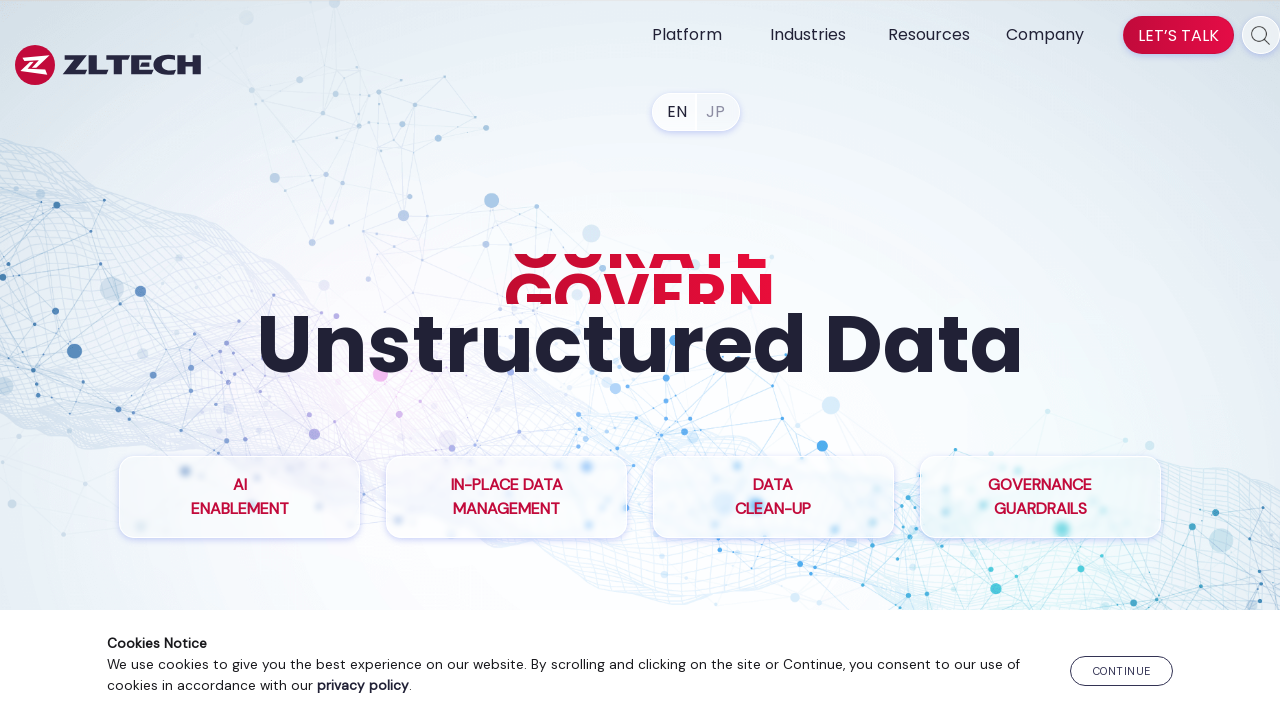

Validated link with href: mailto:info@zlti.com
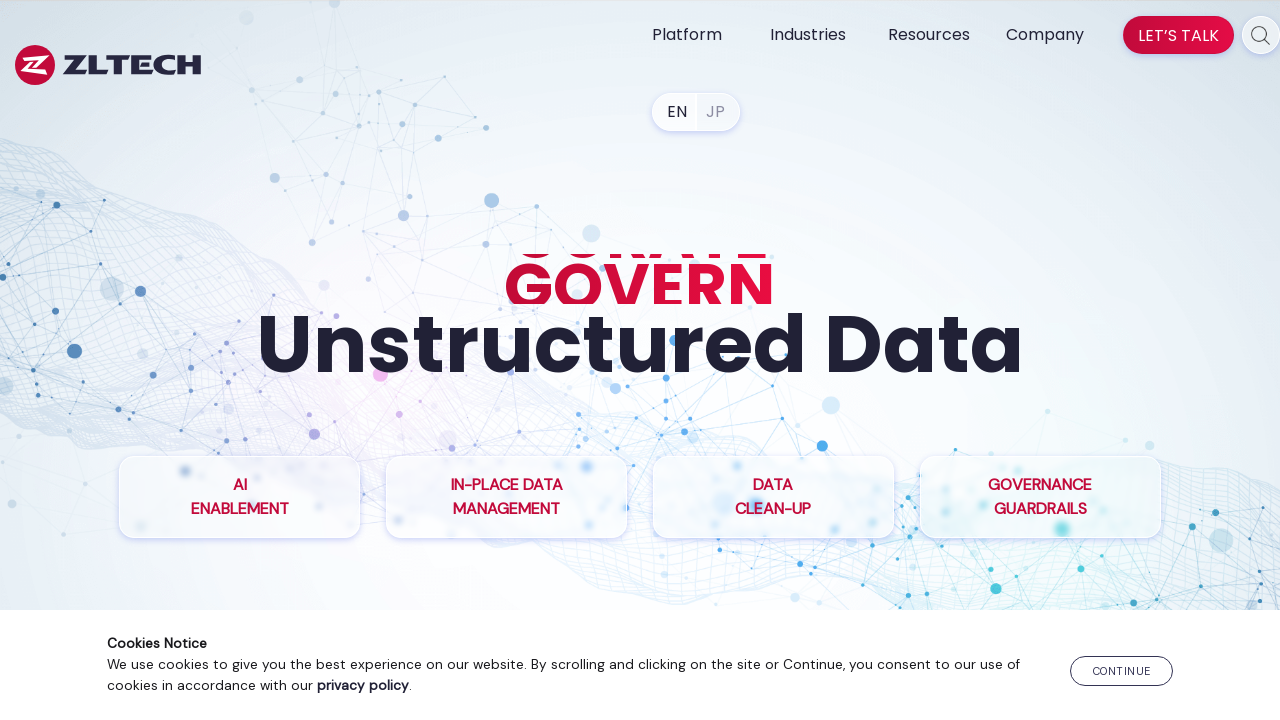

Validated link with href: https://www.linkedin.com/company/zltech/
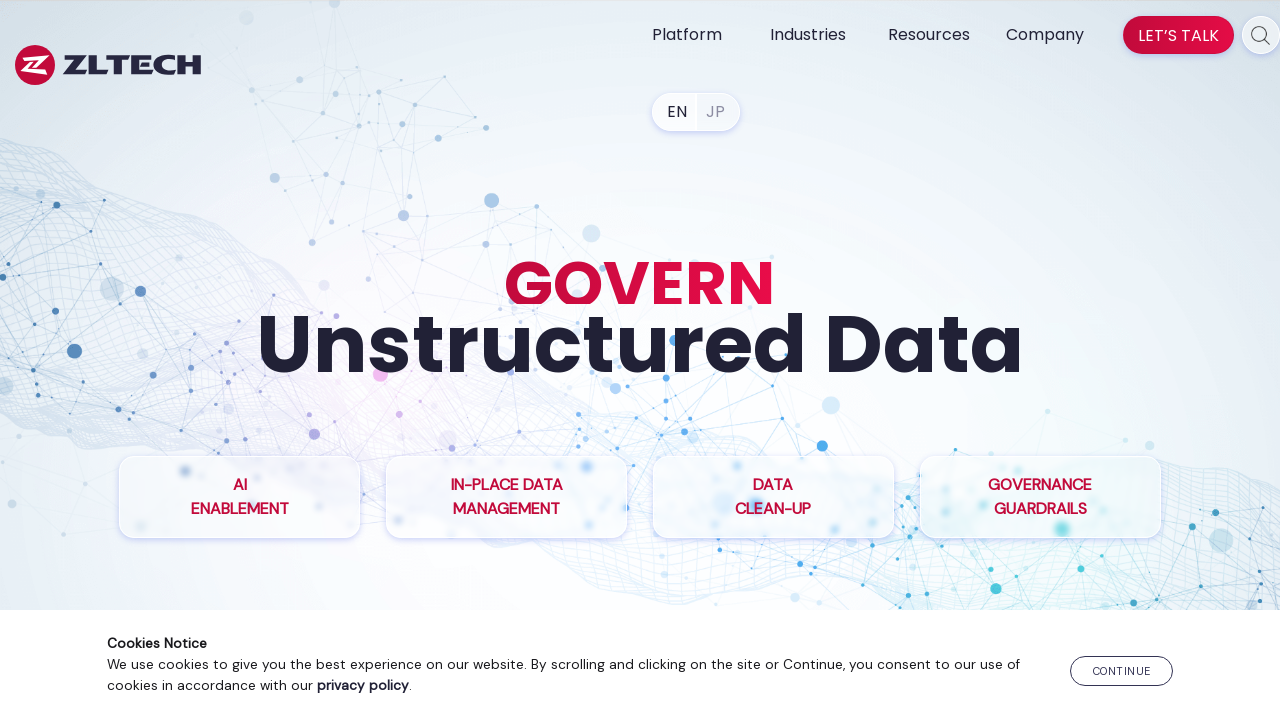

Validated link with href: https://www.youtube.com/channel/UC_19StRP9dJervK4NGm0kmw/
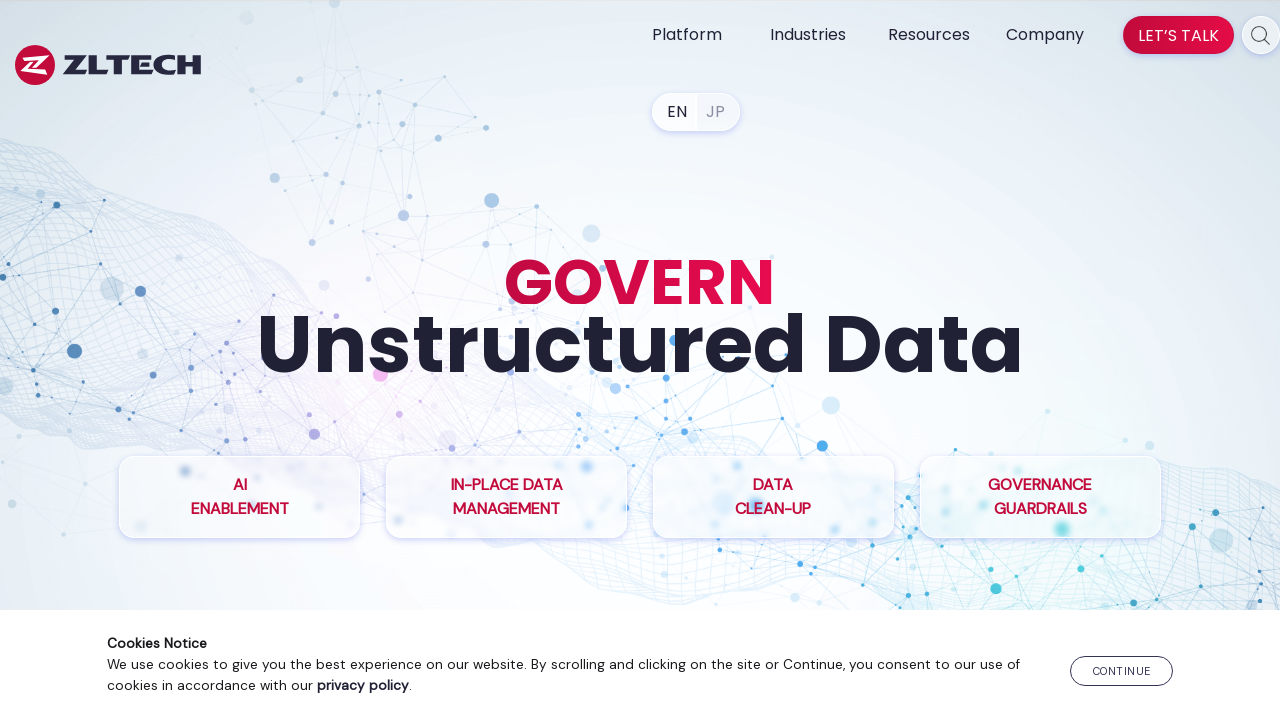

Validated link with href: /company/
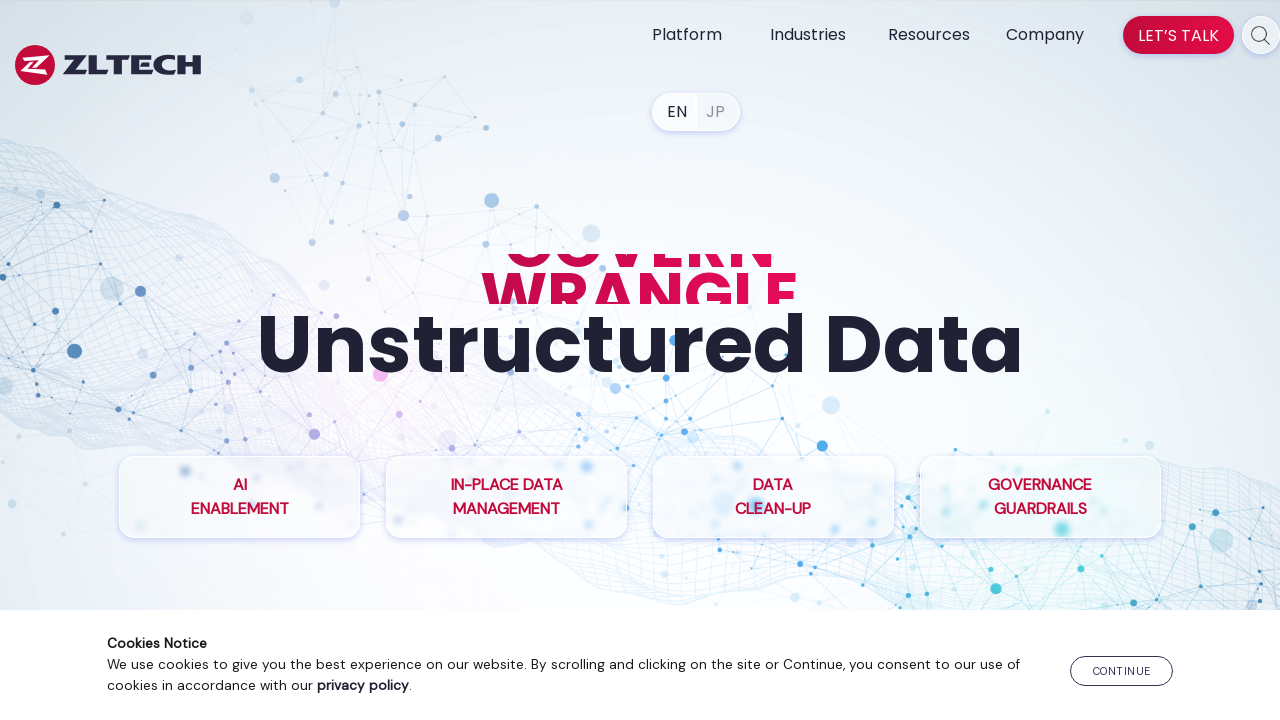

Validated link with href: /partners/
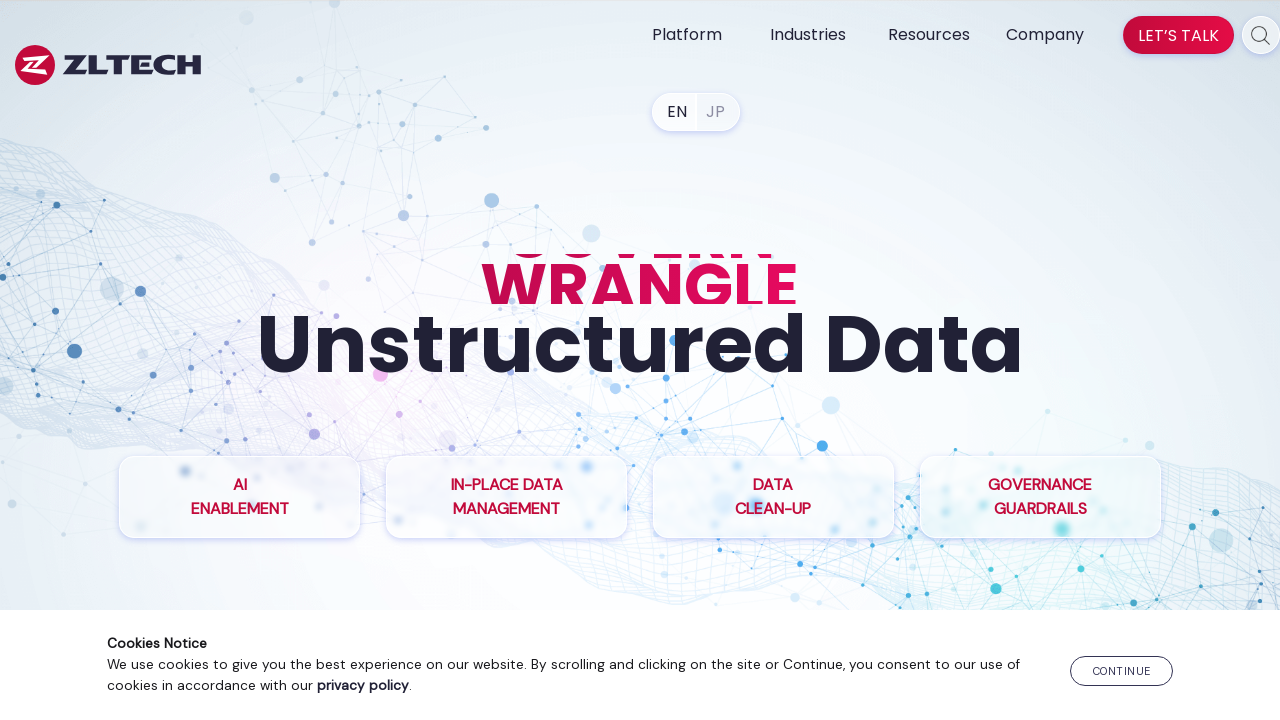

Validated link with href: /press-releases/
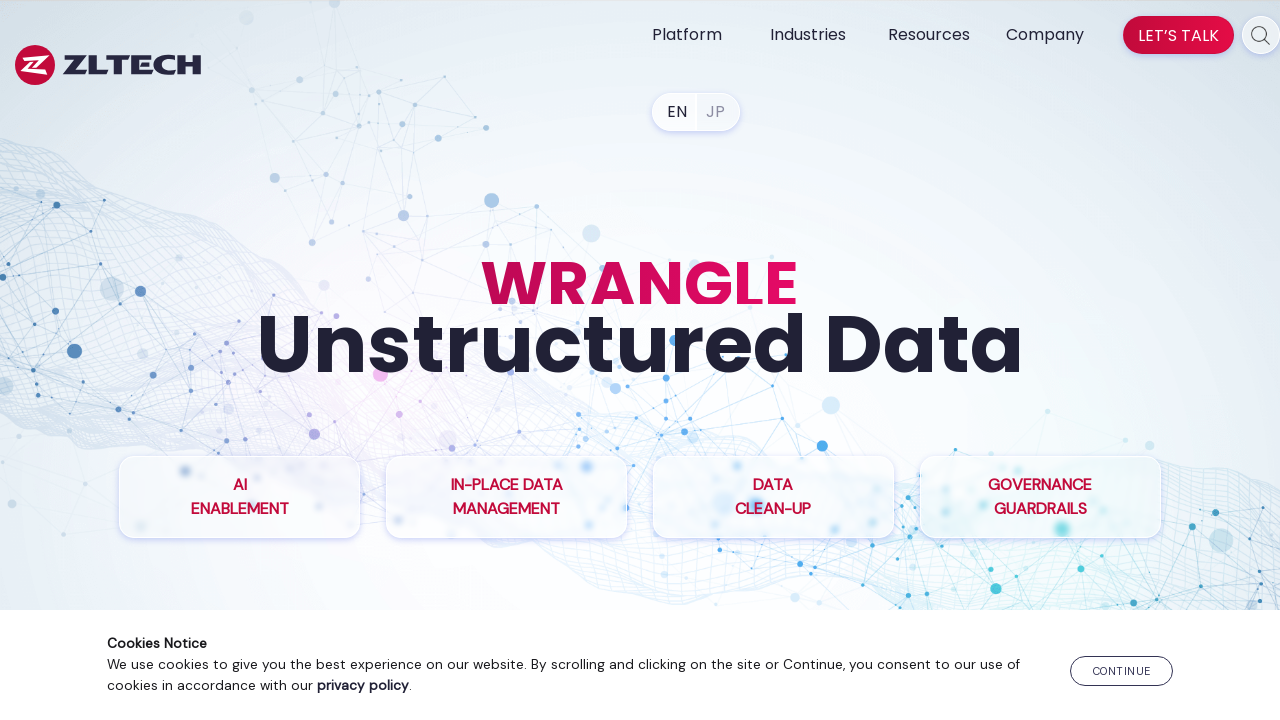

Validated link with href: /newsroom/
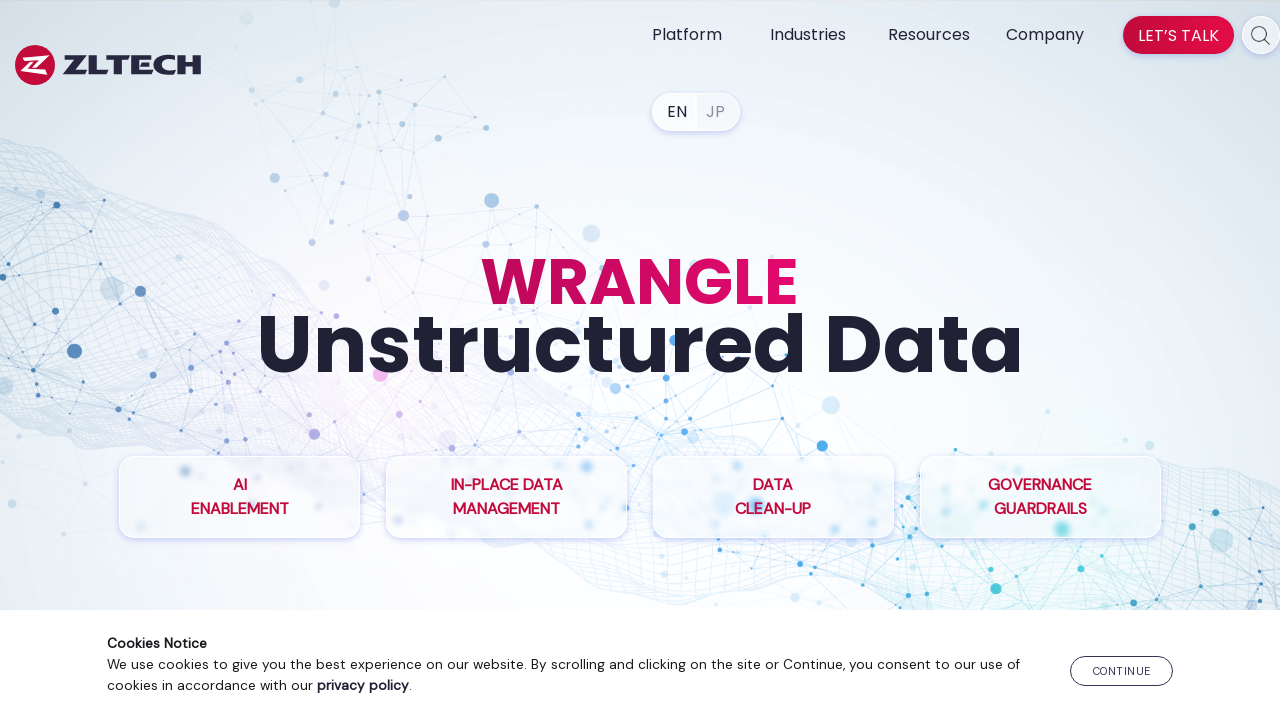

Validated link with href: /events/
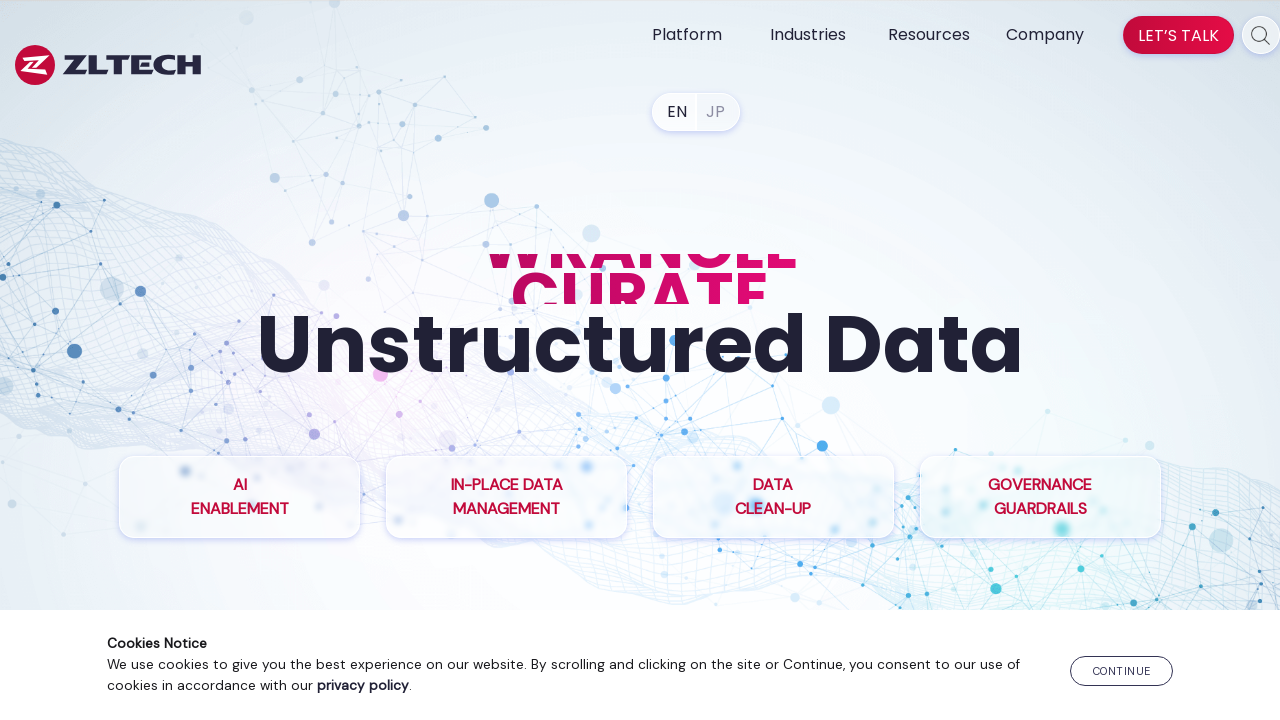

Validated link with href: /careers/
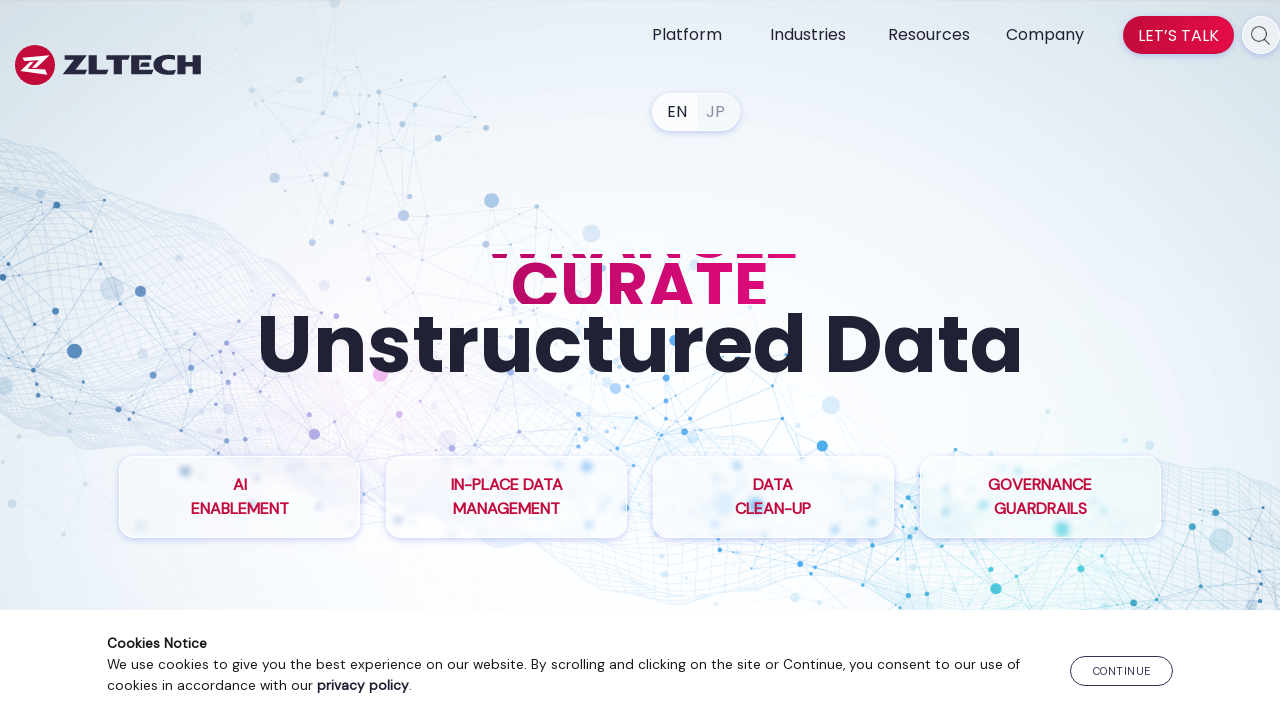

Validated link with href: /contact-us/
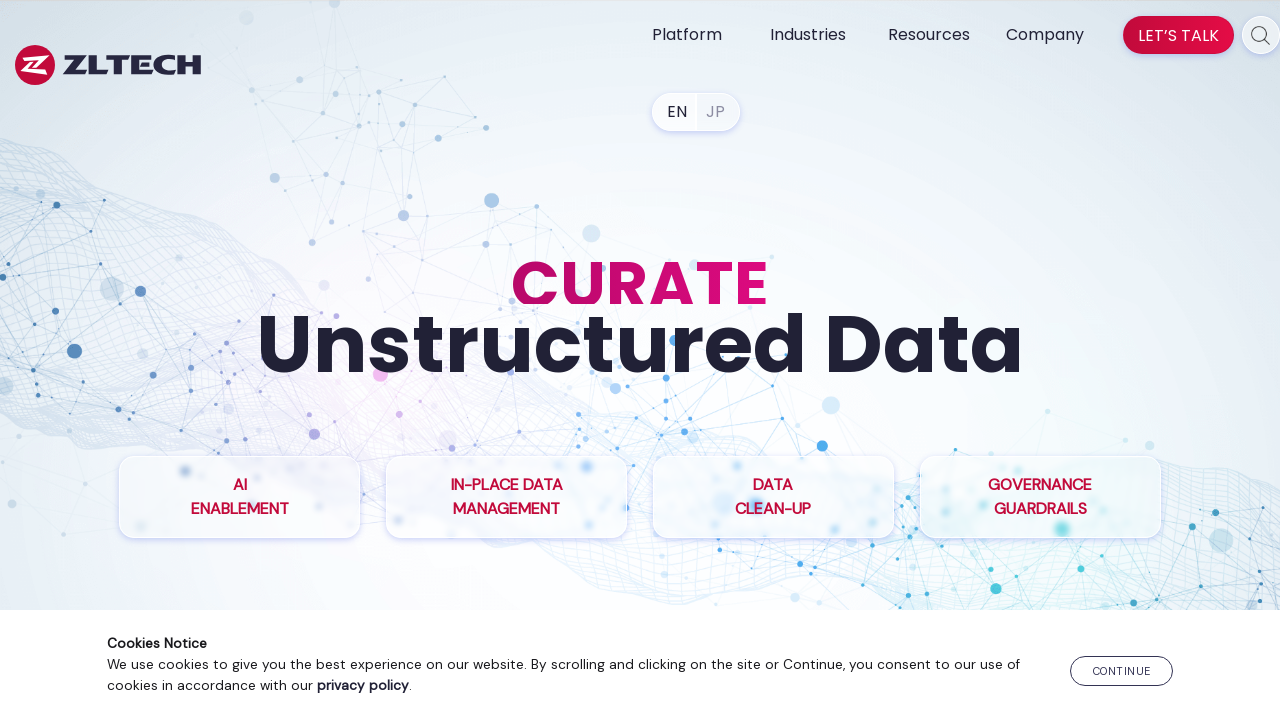

Validated link with href: /lib/brochure/
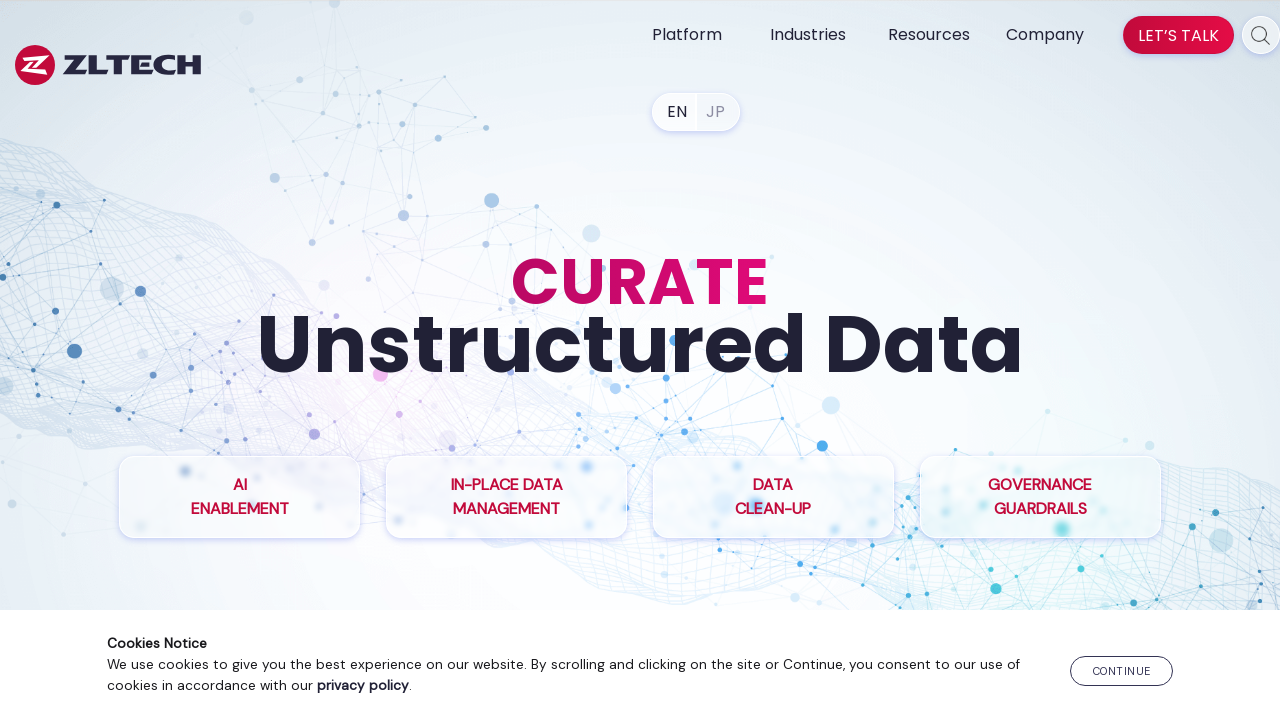

Validated link with href: /lib/casestudy/
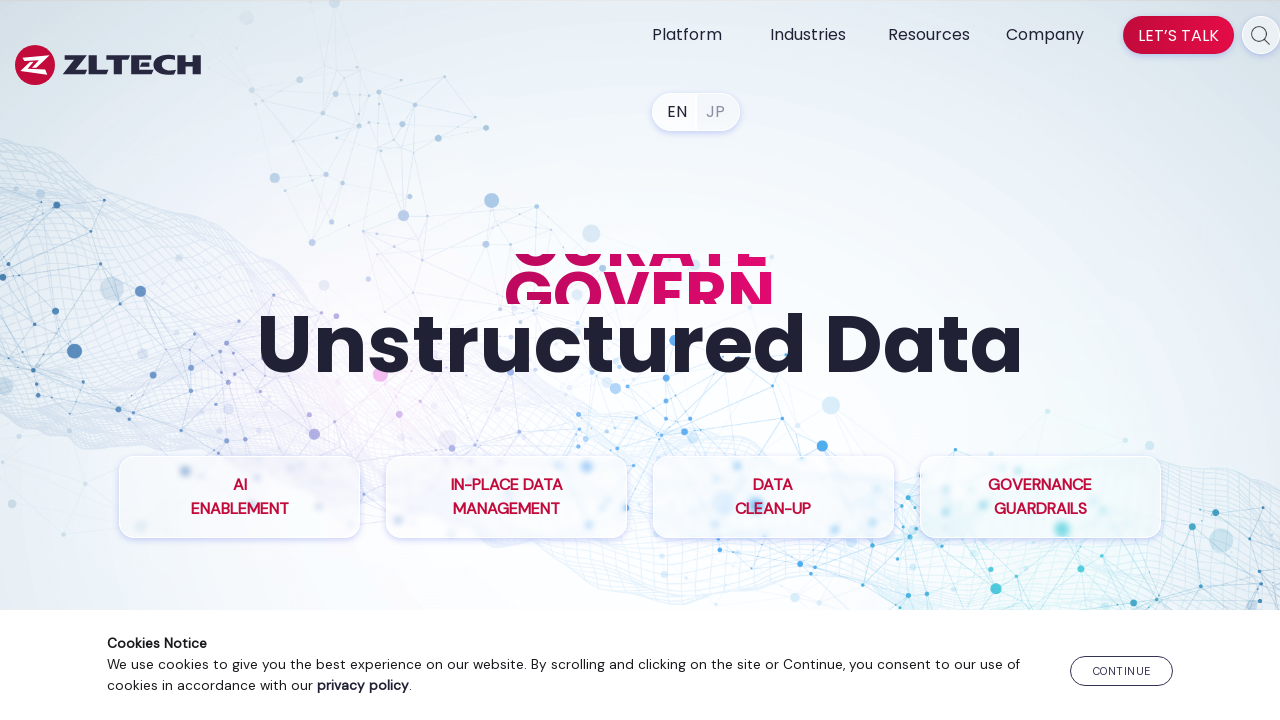

Validated link with href: /lib/datasheet/
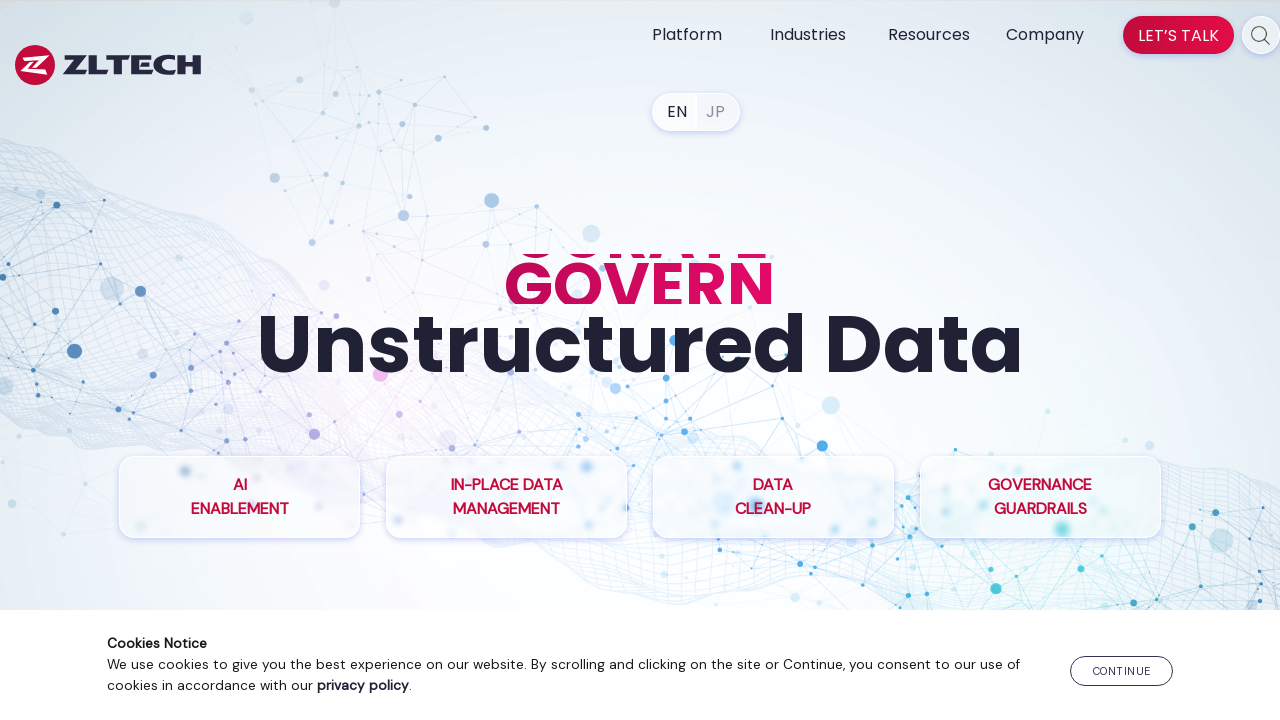

Validated link with href: /lib/whitepaper/
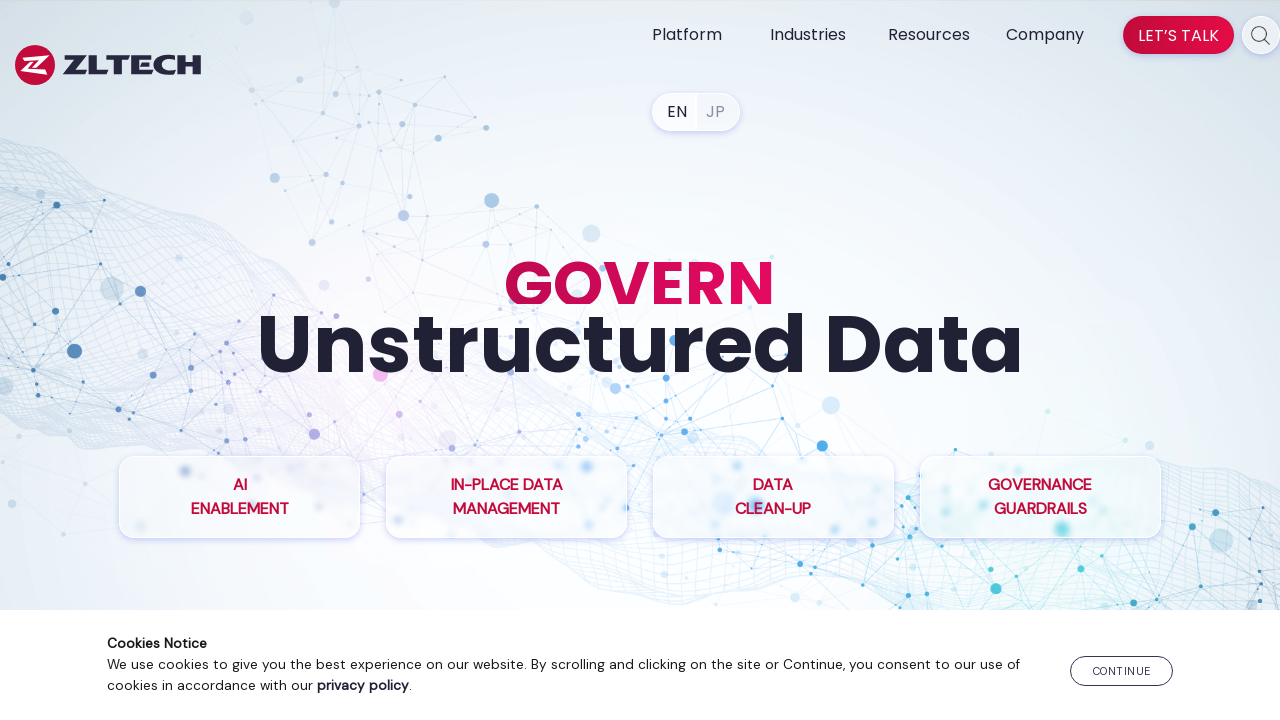

Validated link with href: /lib/webinar/
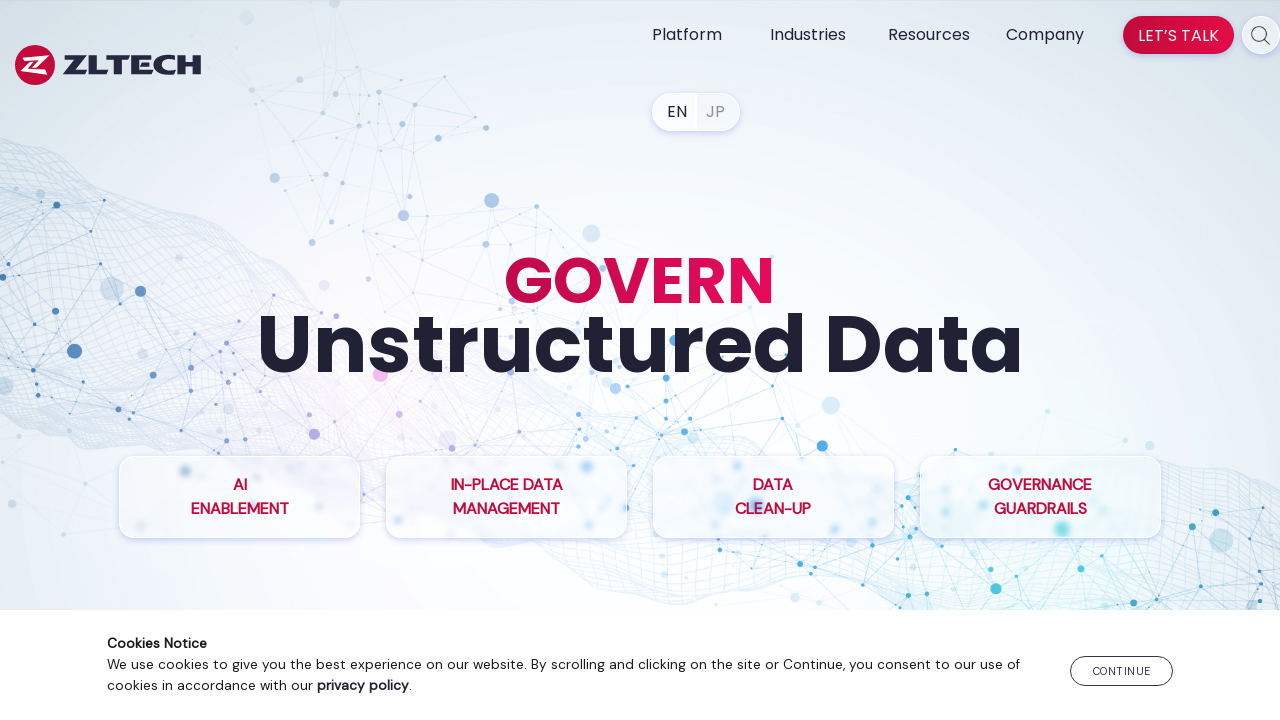

Validated link with href: /blog/
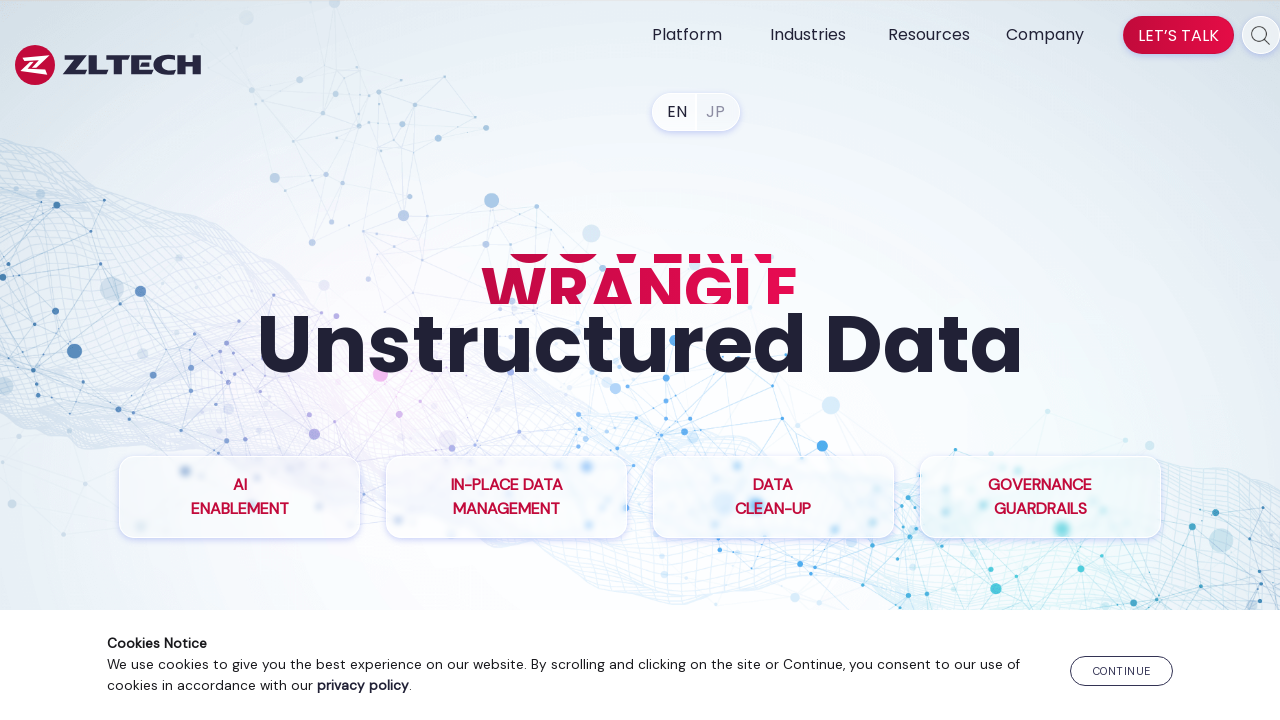

Validated link with href: /data-archiving-solution/
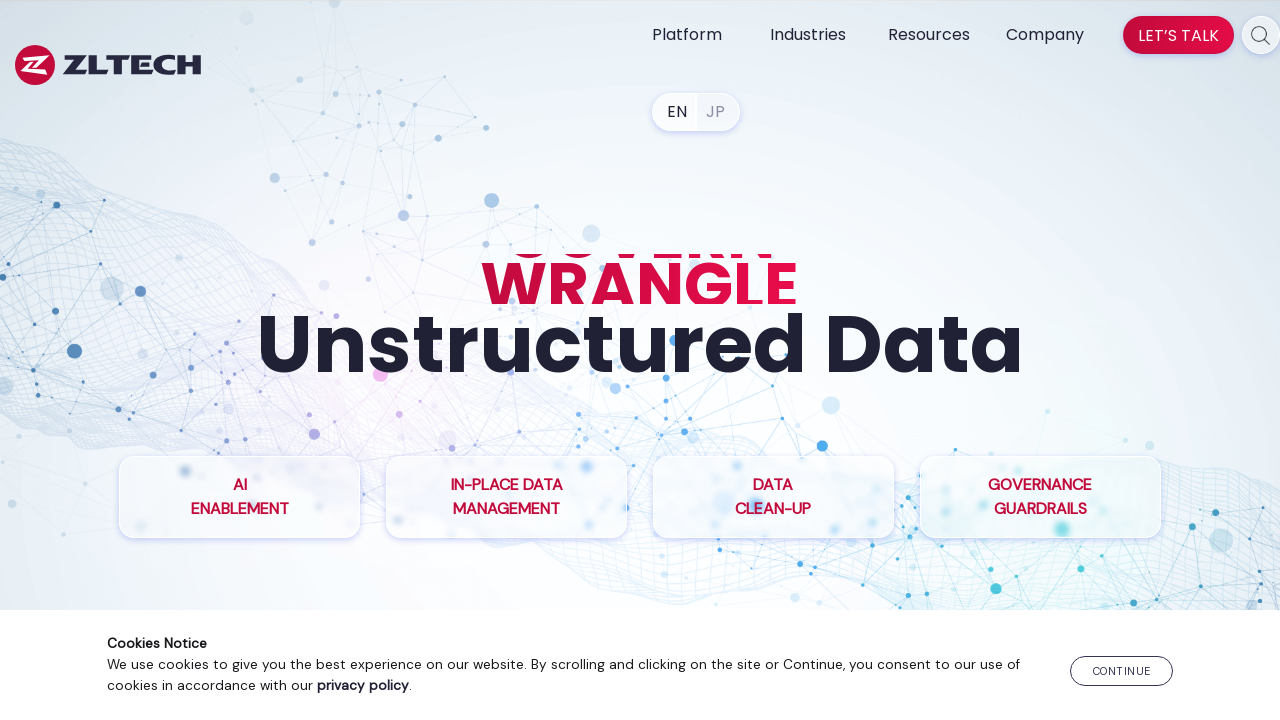

Validated link with href: /regulations/
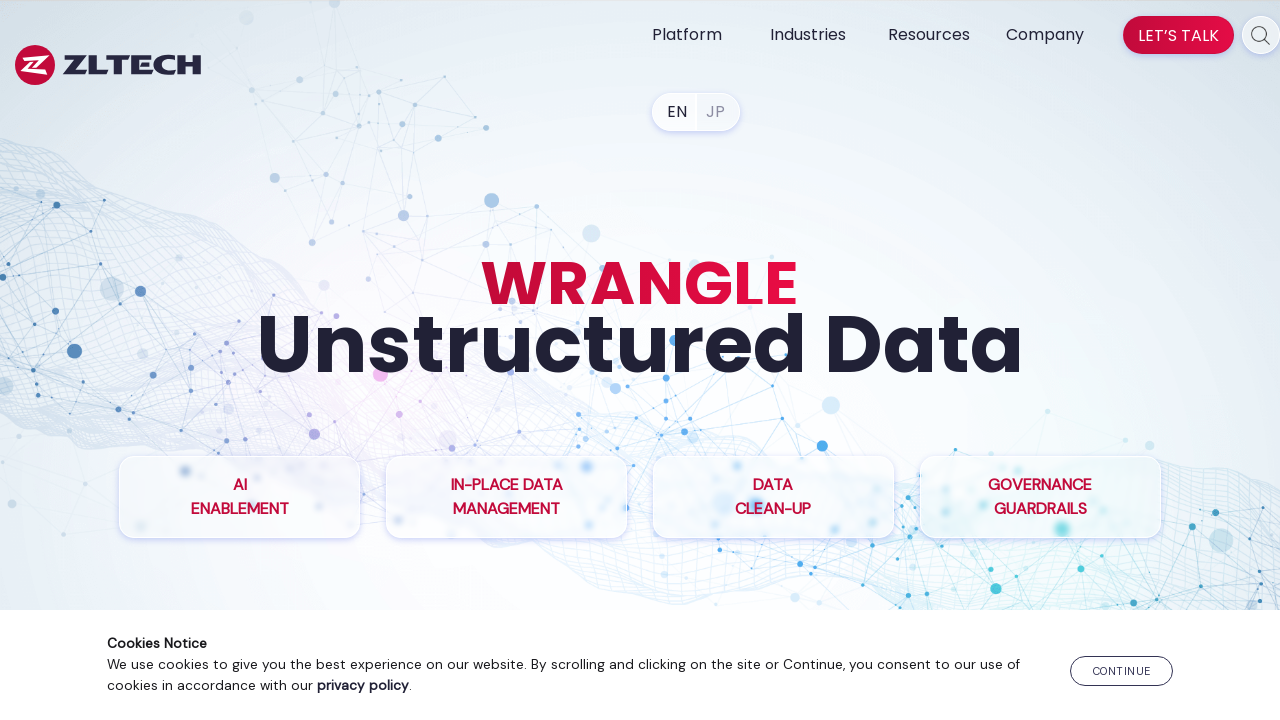

Validated link with href: /enterprise-data-genai/
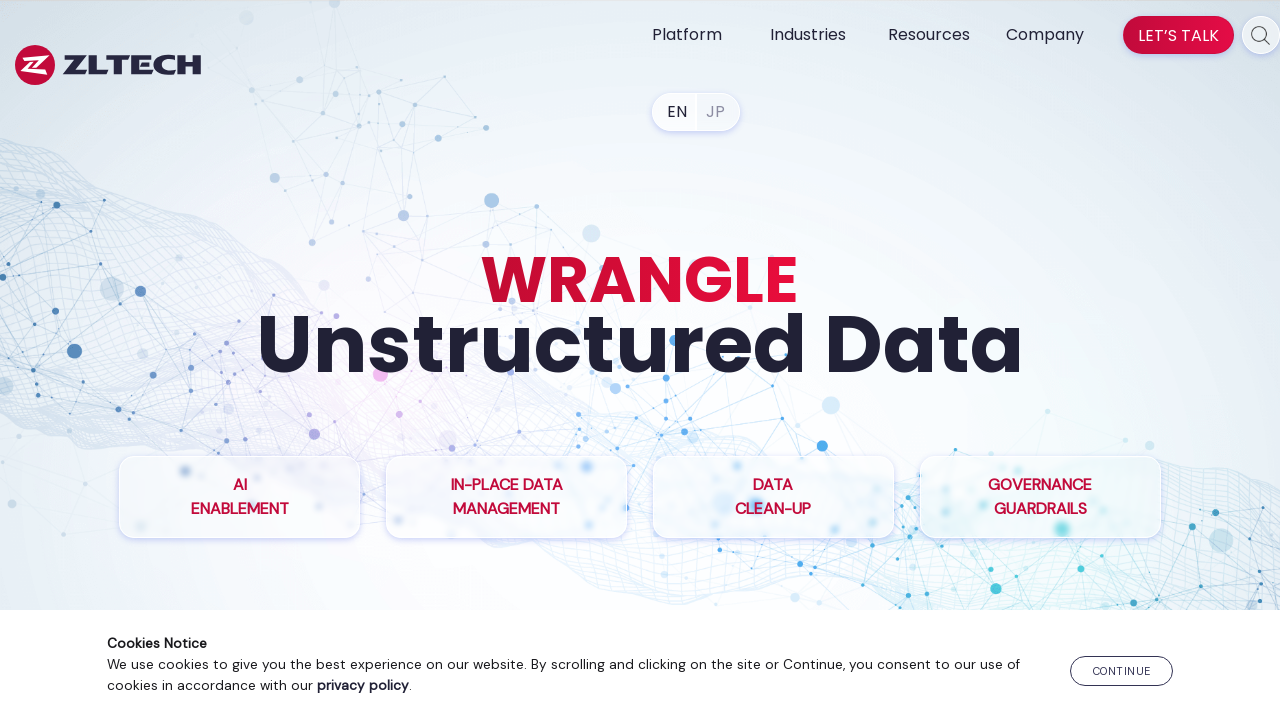

Validated link with href: /inplace-data-management/
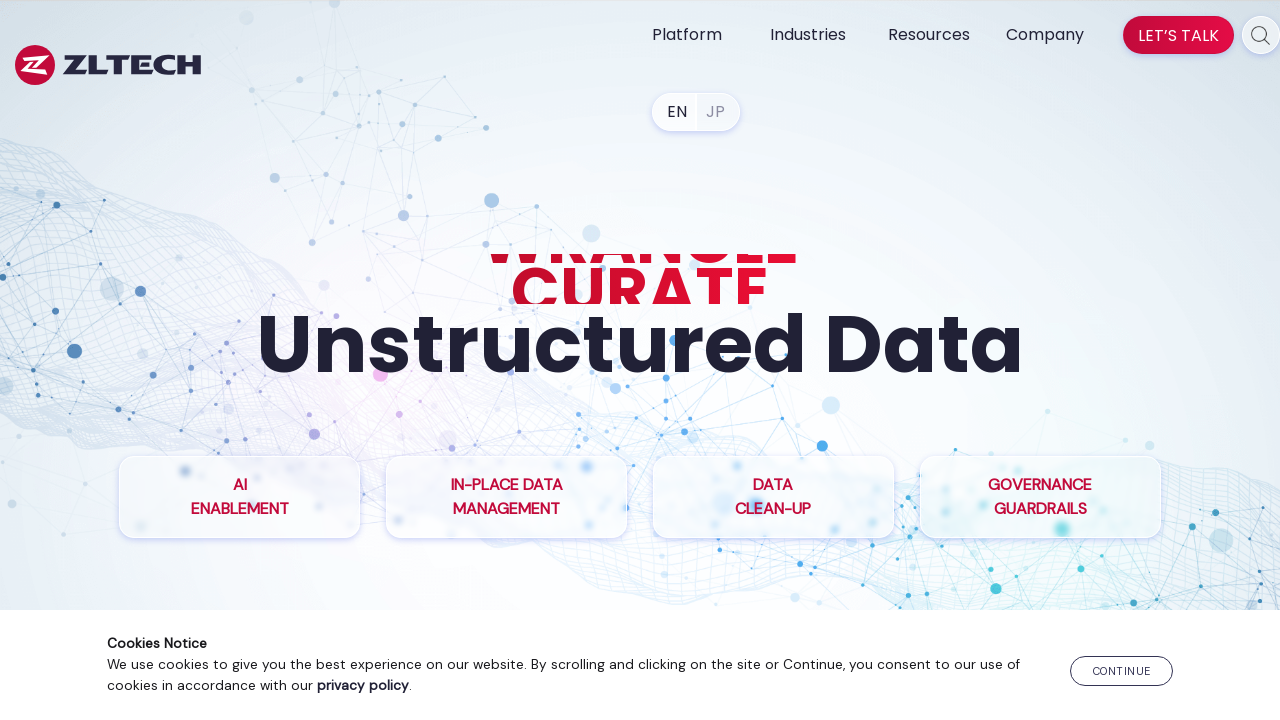

Validated link with href: /information-governance/
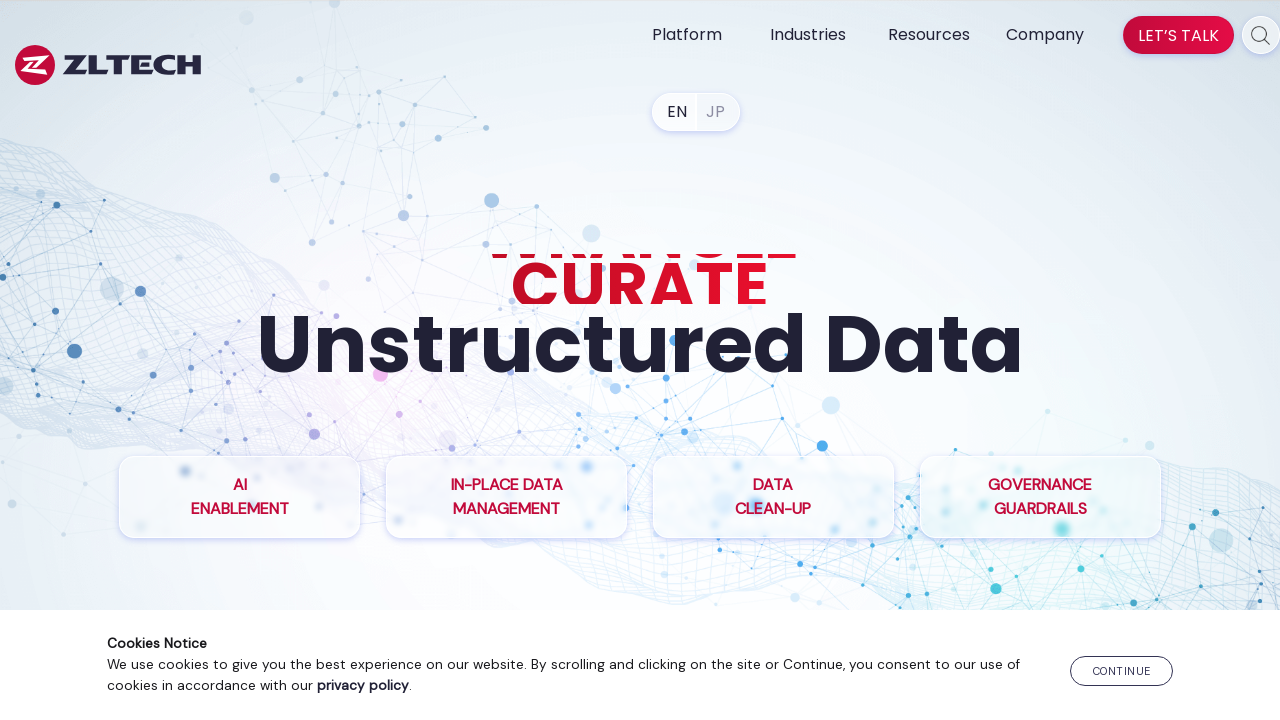

Validated link with href: /file-analysis/
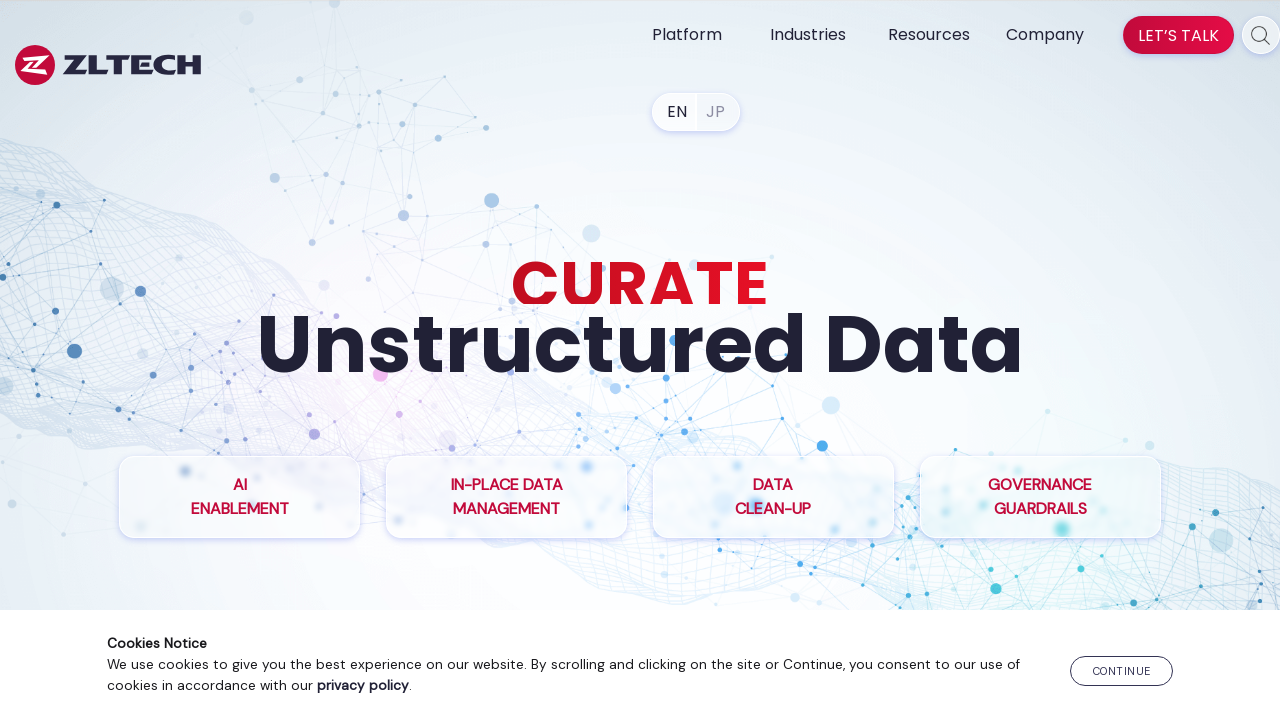

Validated link with href: /data-privacy-compliance/
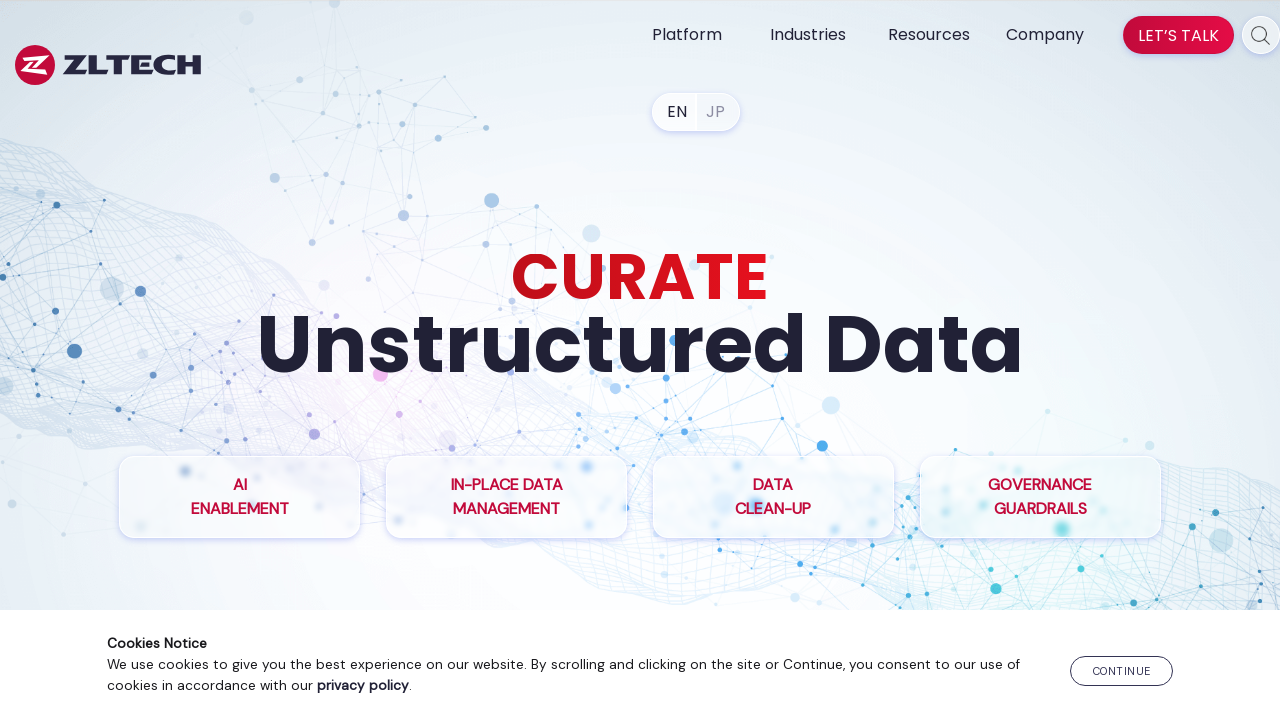

Validated link with href: /ediscovery-compliance-solution/
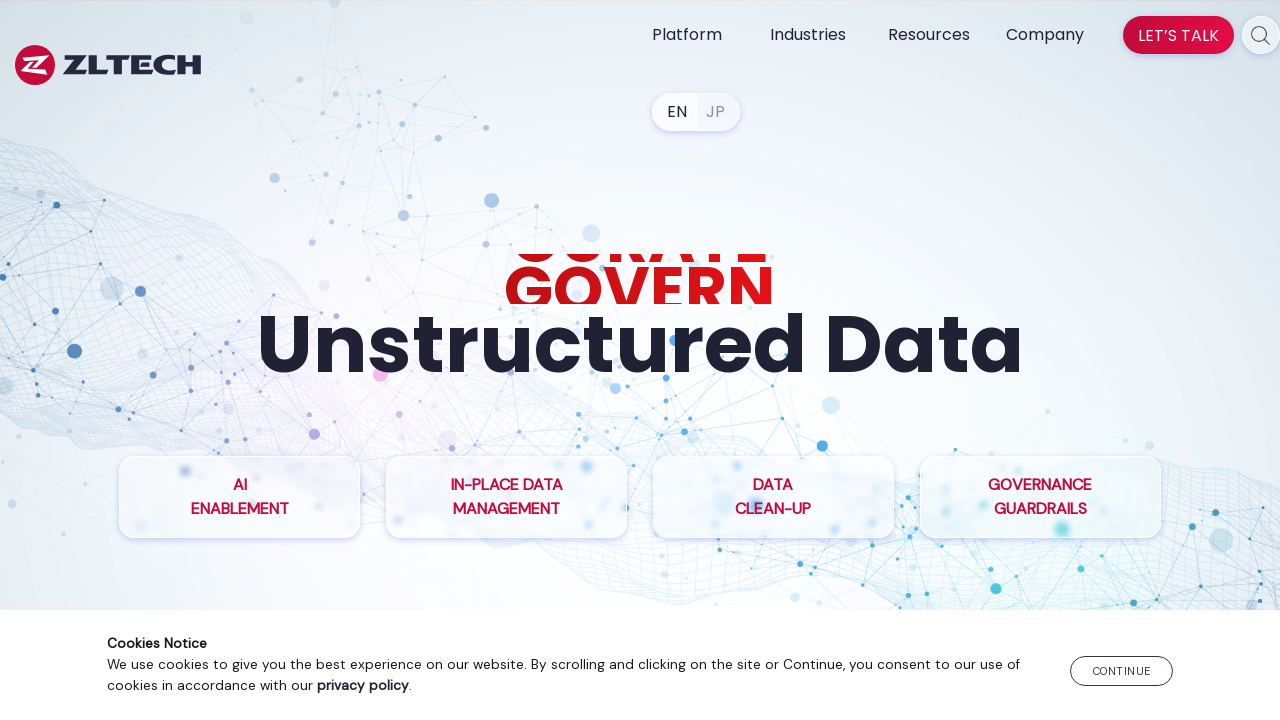

Validated link with href: /compliance-management-software/
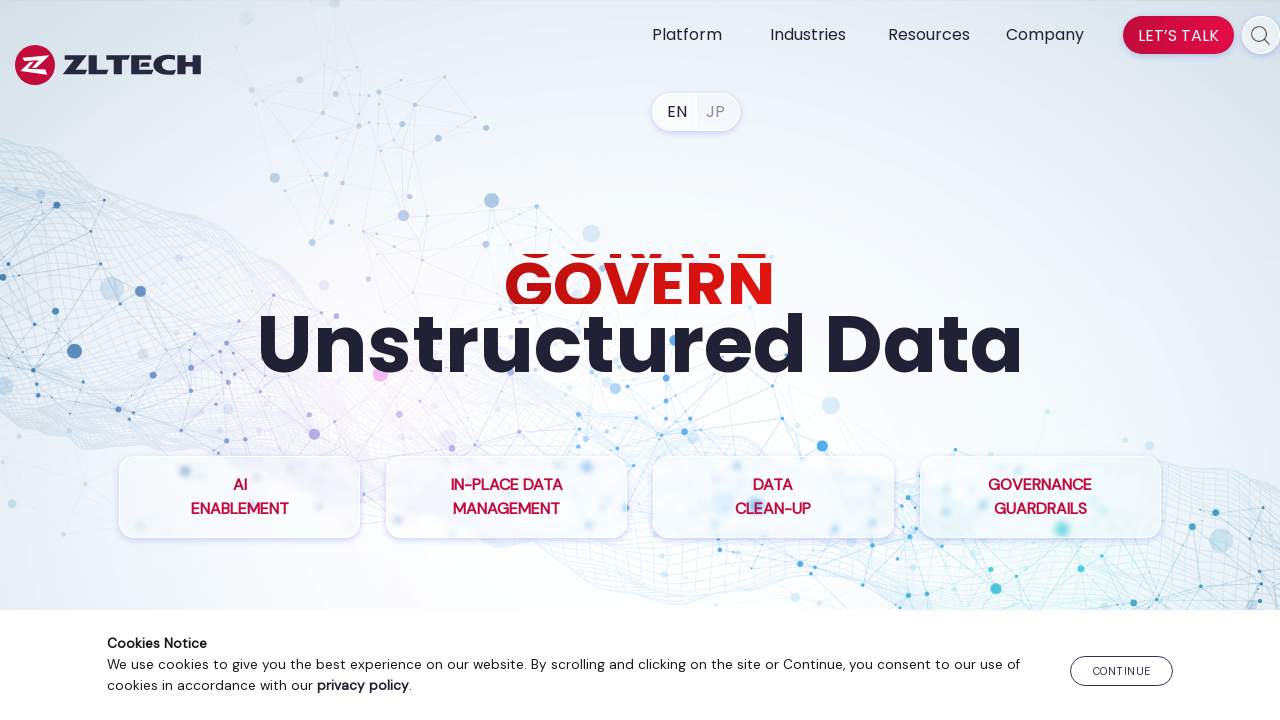

Validated link with href: /records-management-system/
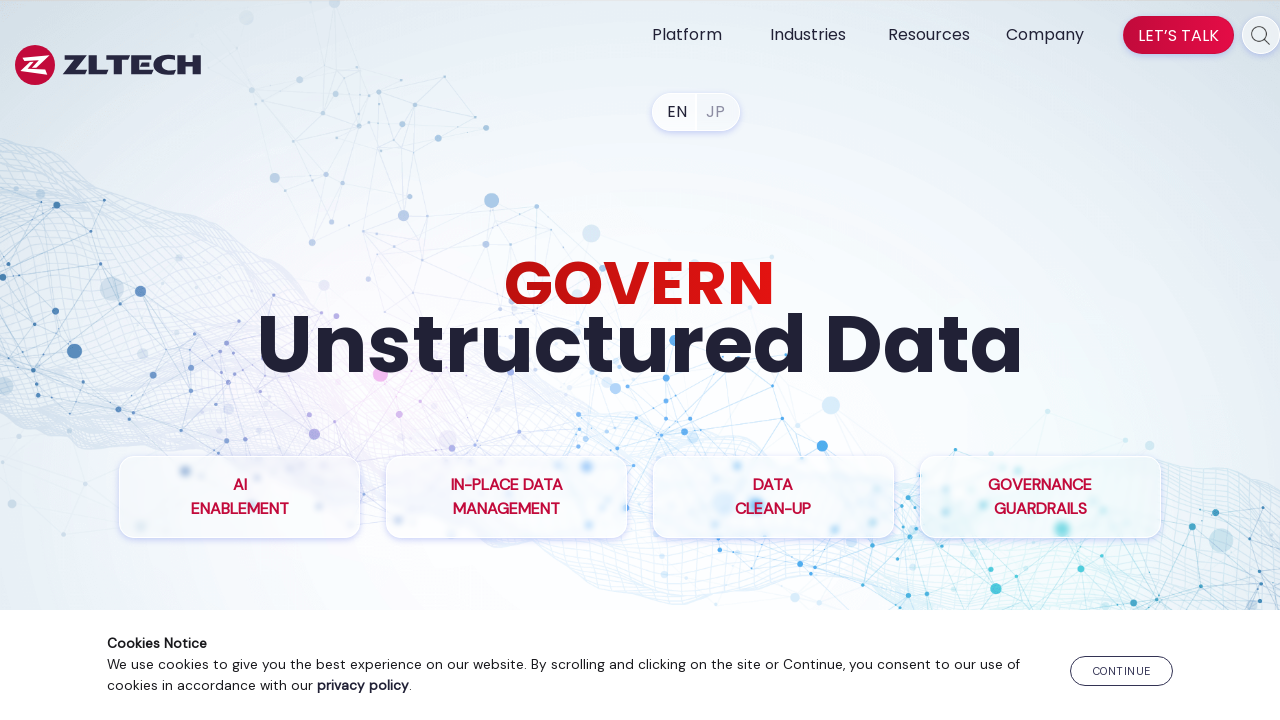

Validated link with href: /privacy-policy/
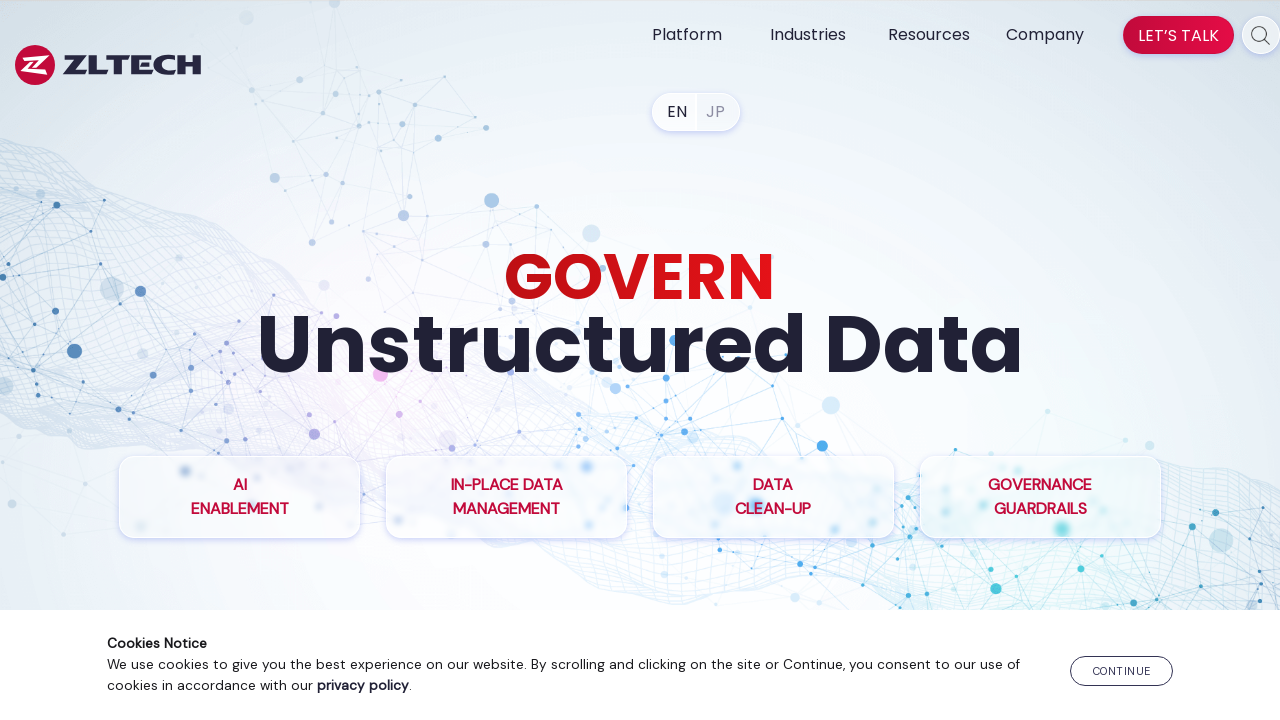

Validated link with href: /zl-terms-of-use/
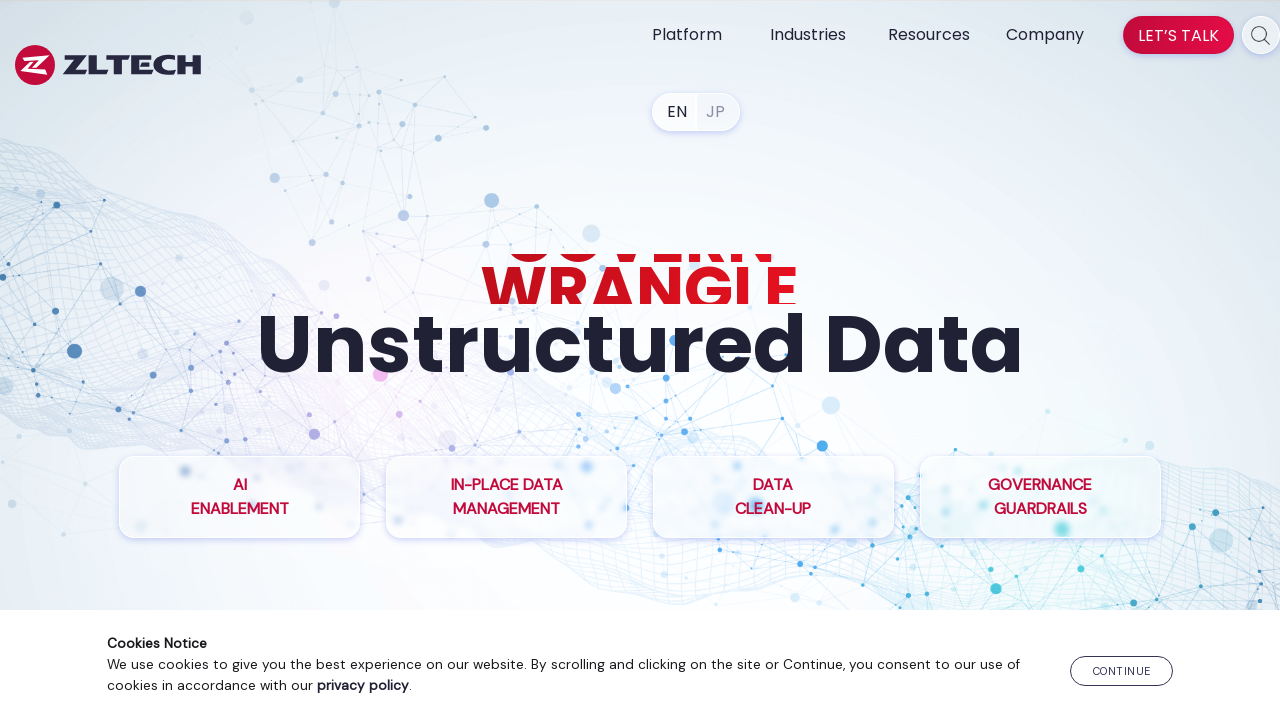

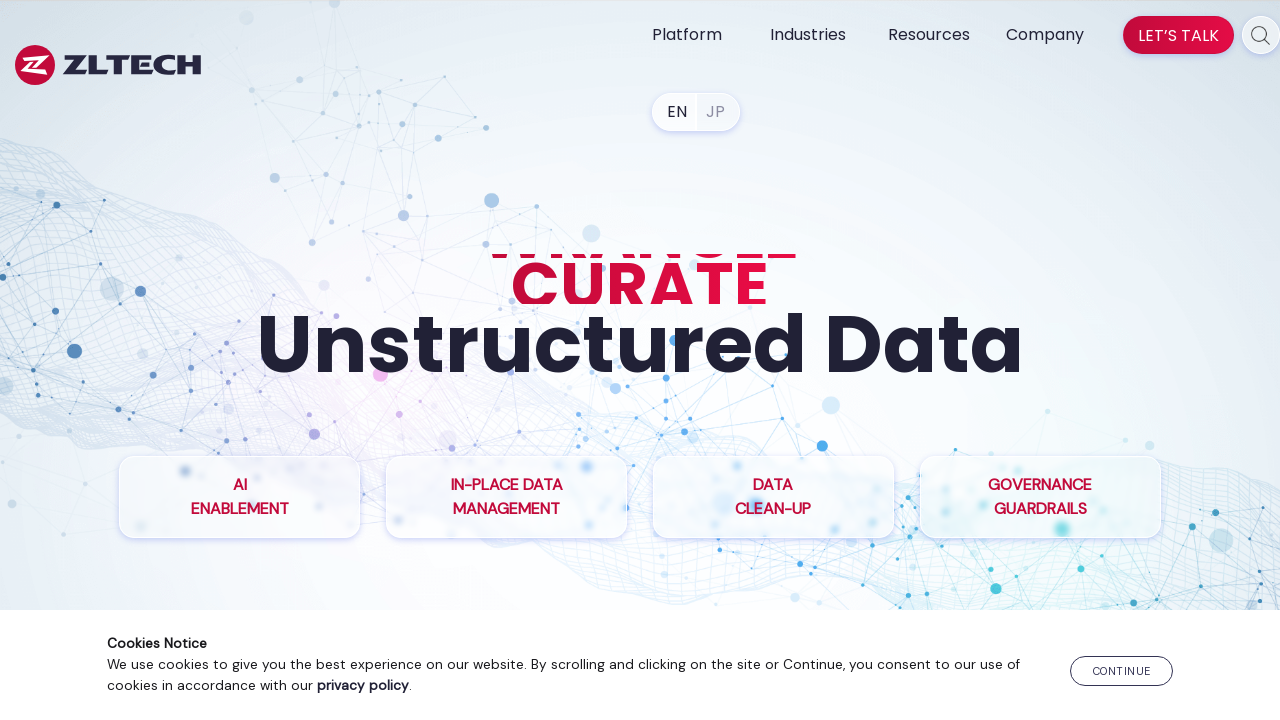